Tests date picker functionality by selecting a future date through navigating months and years

Starting URL: https://jqueryui.com/resources/demos/datepicker/default.html

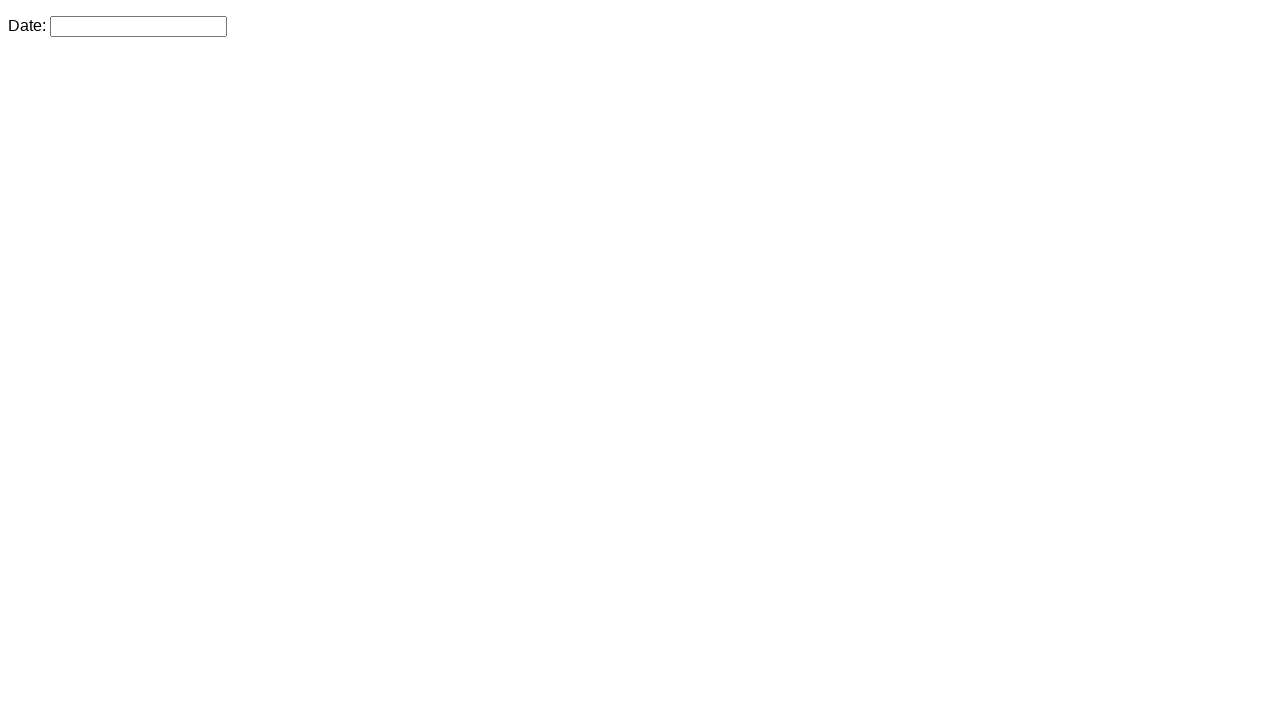

Clicked date picker input field to open calendar at (138, 26) on #datepicker
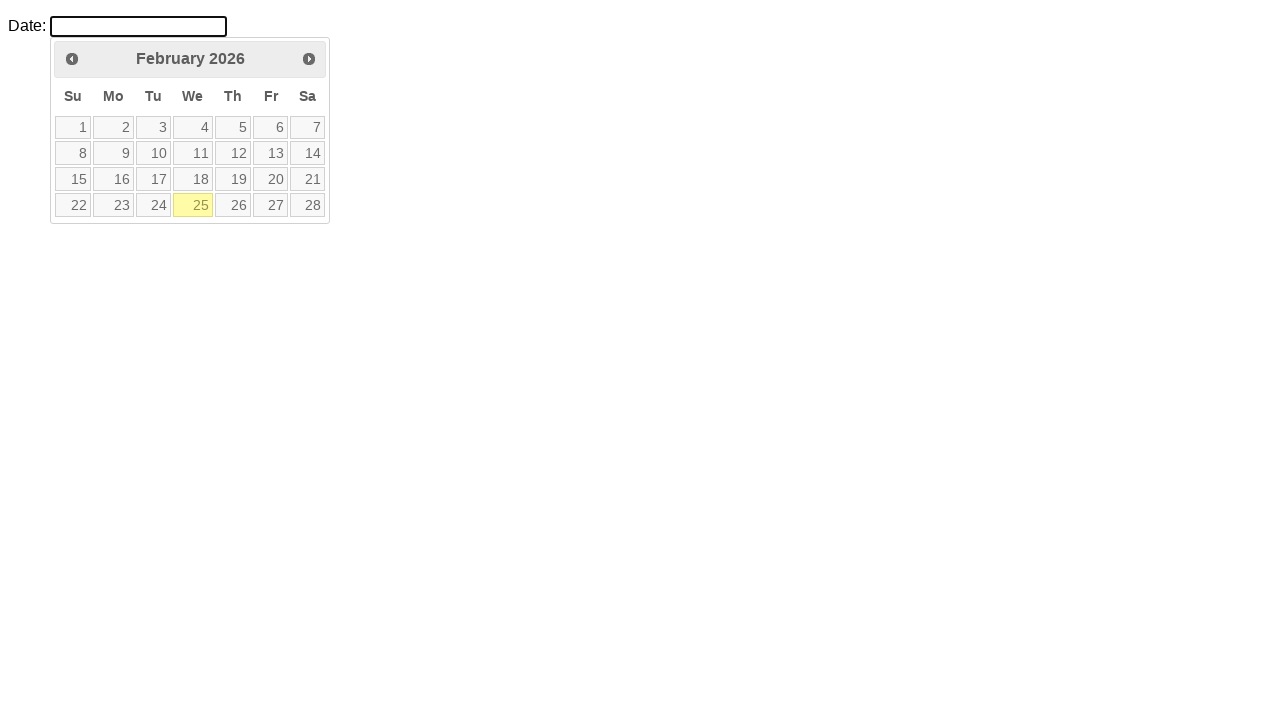

Retrieved current month from calendar
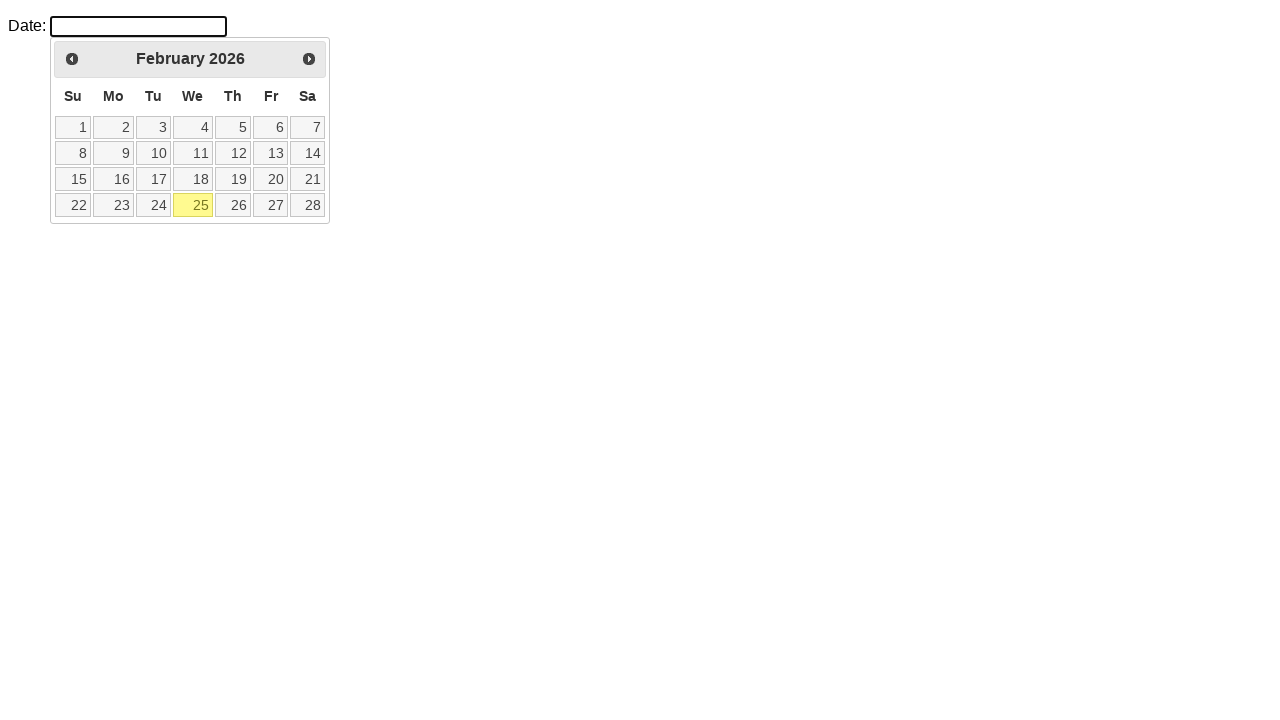

Retrieved current year from calendar
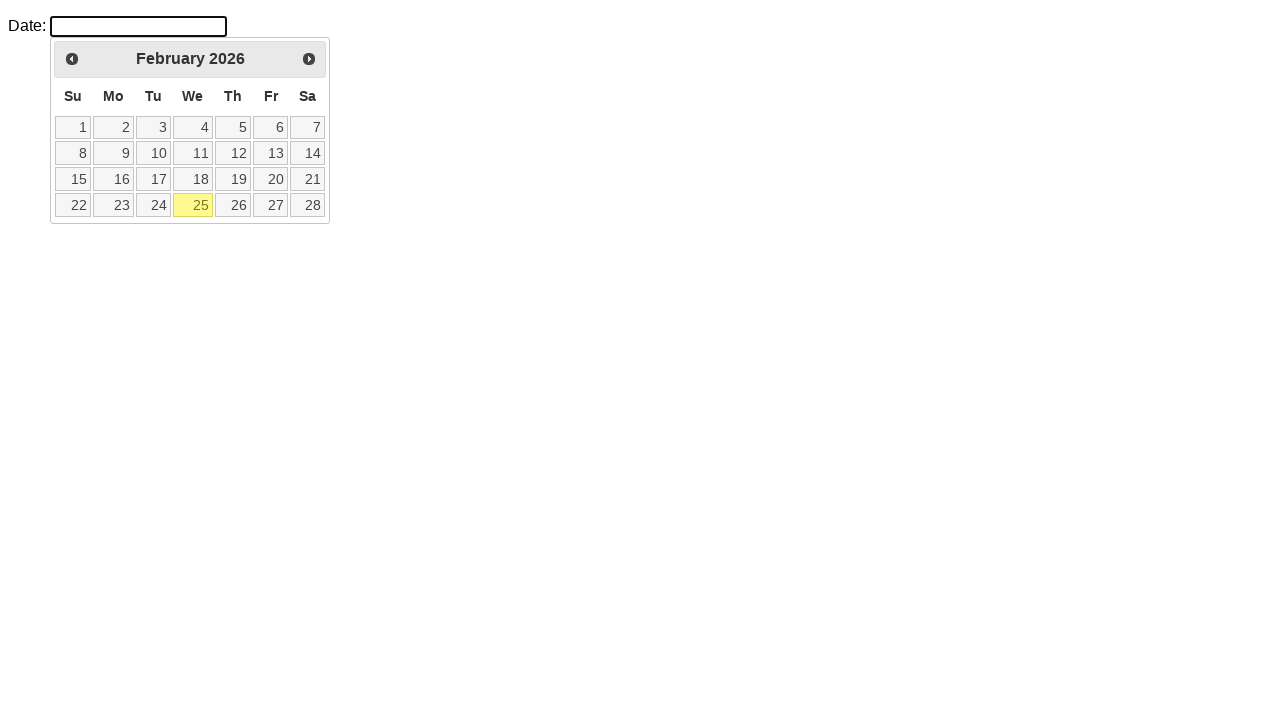

Clicked next month button to navigate forward at (309, 59) on a.ui-datepicker-next
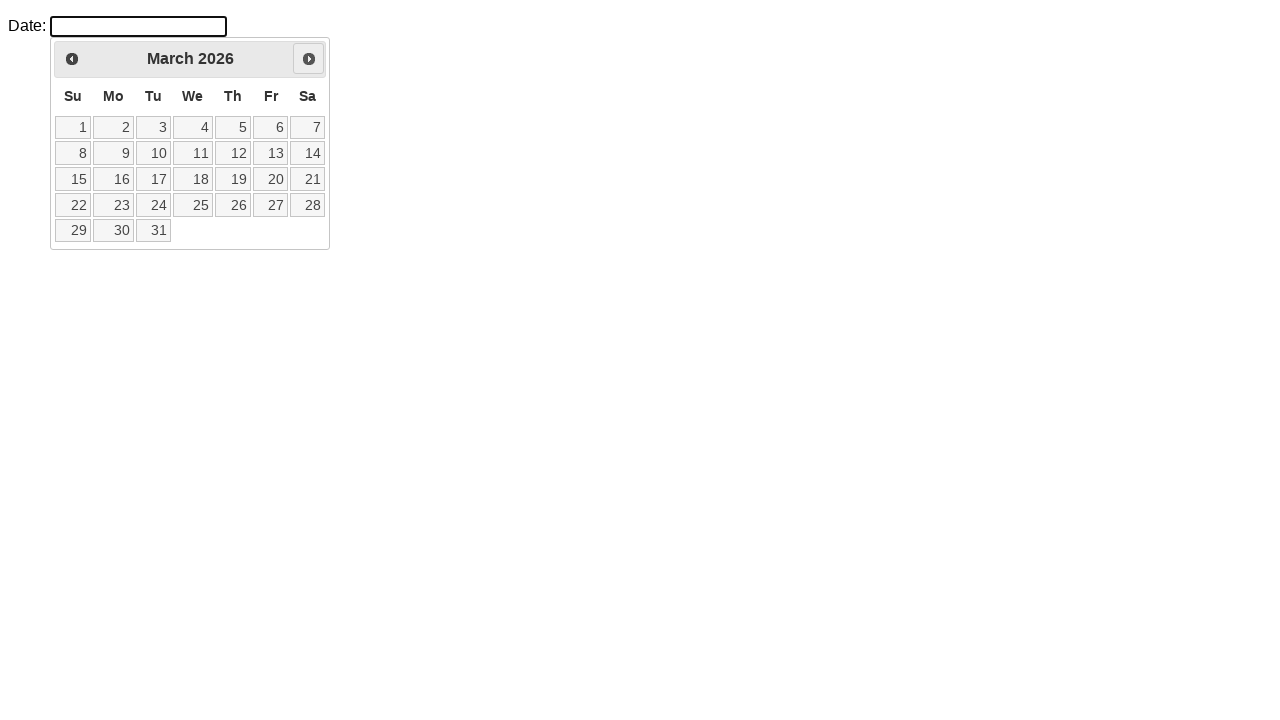

Retrieved current month from calendar
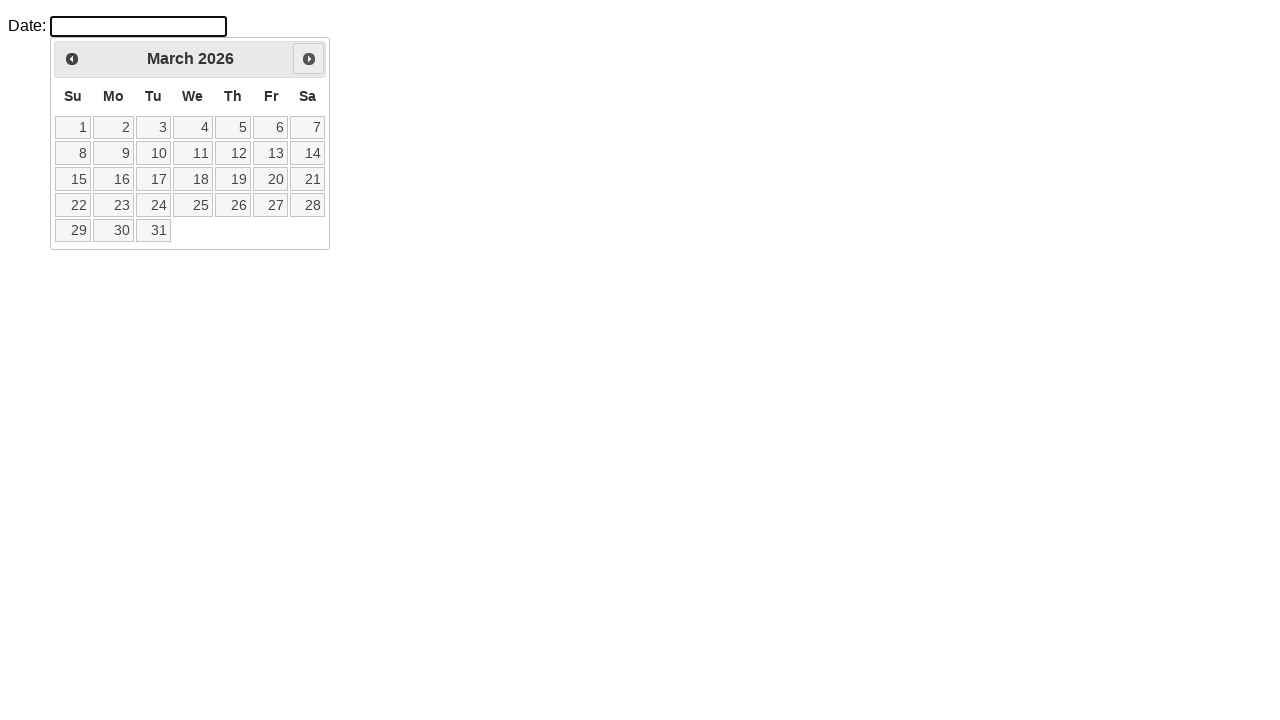

Retrieved current year from calendar
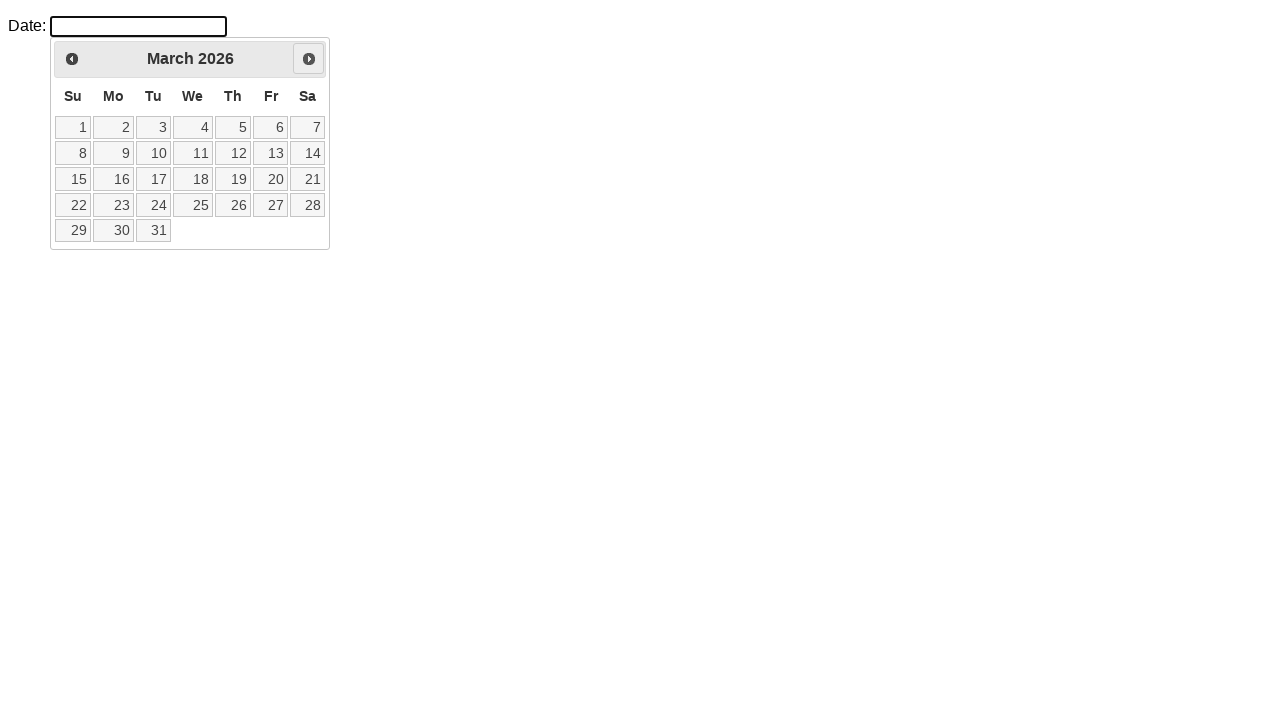

Clicked next month button to navigate forward at (309, 59) on a.ui-datepicker-next
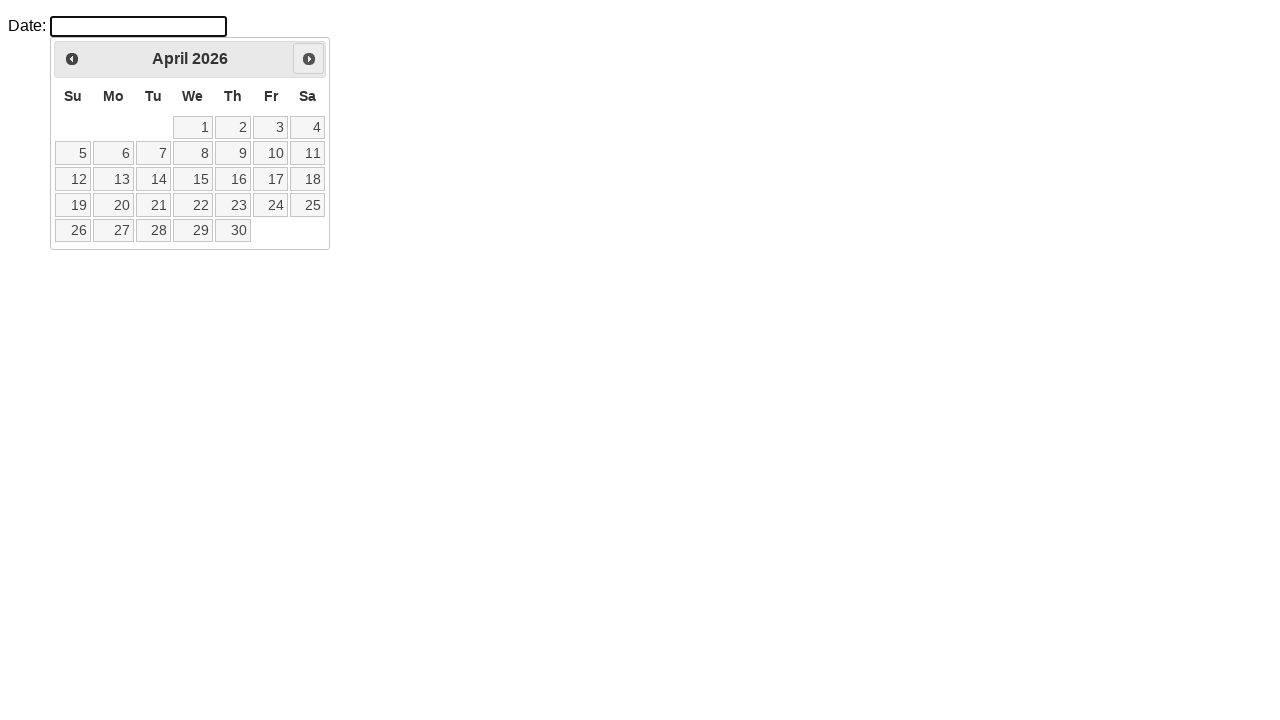

Retrieved current month from calendar
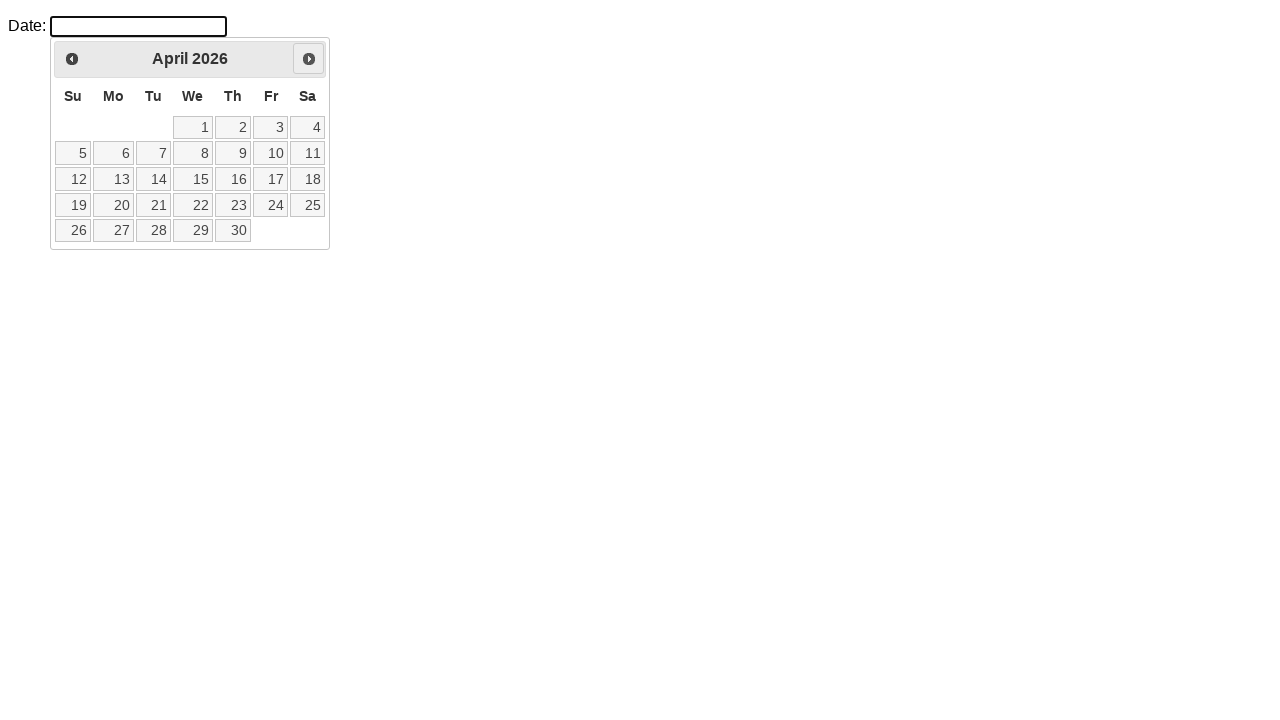

Retrieved current year from calendar
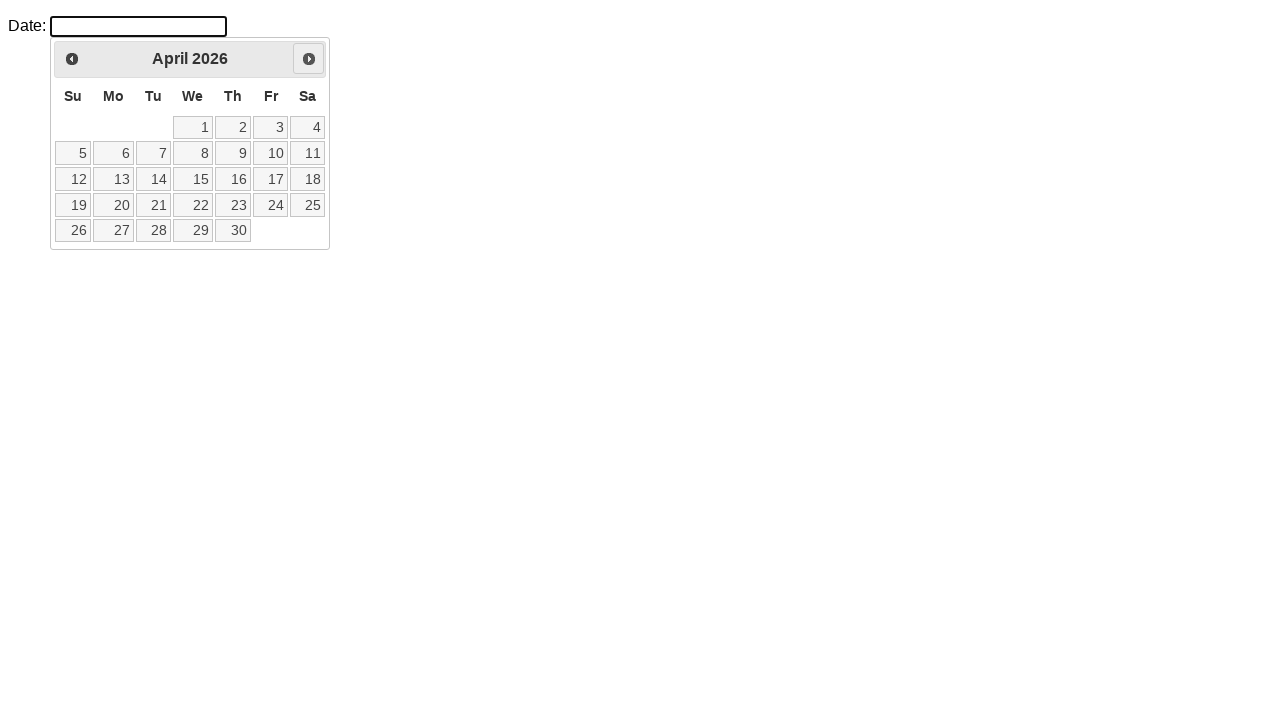

Clicked next month button to navigate forward at (309, 59) on a.ui-datepicker-next
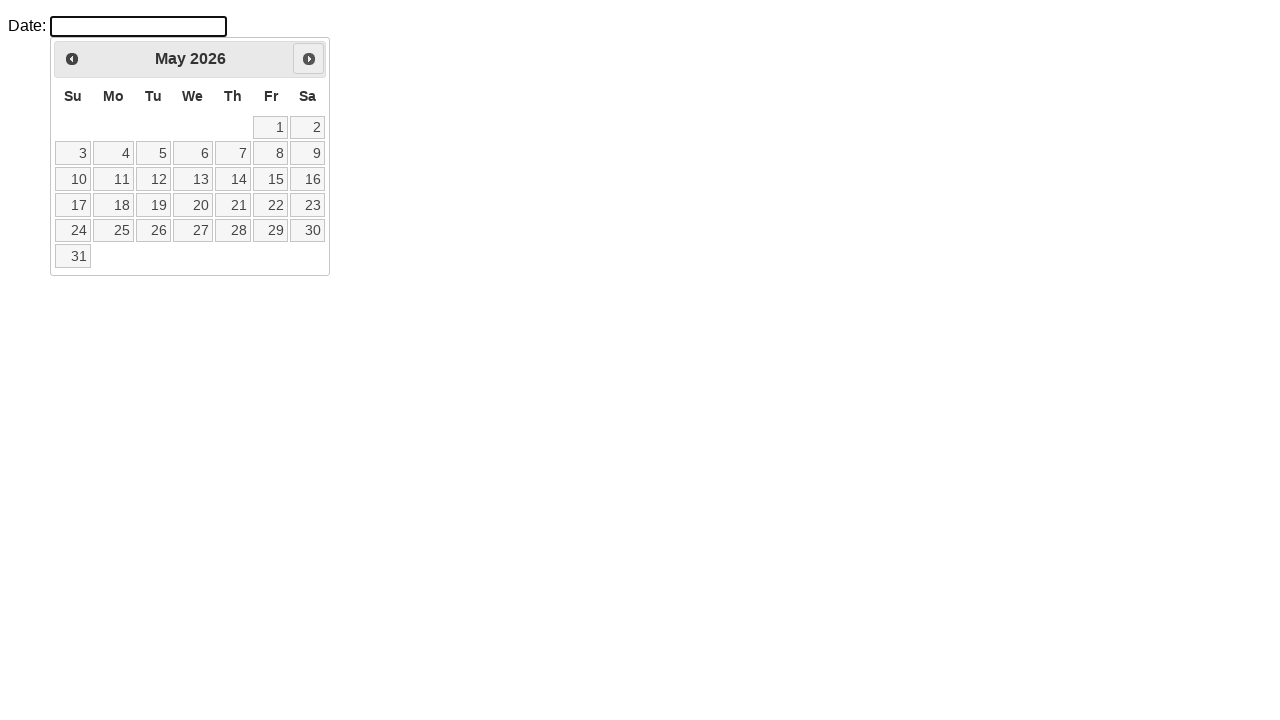

Retrieved current month from calendar
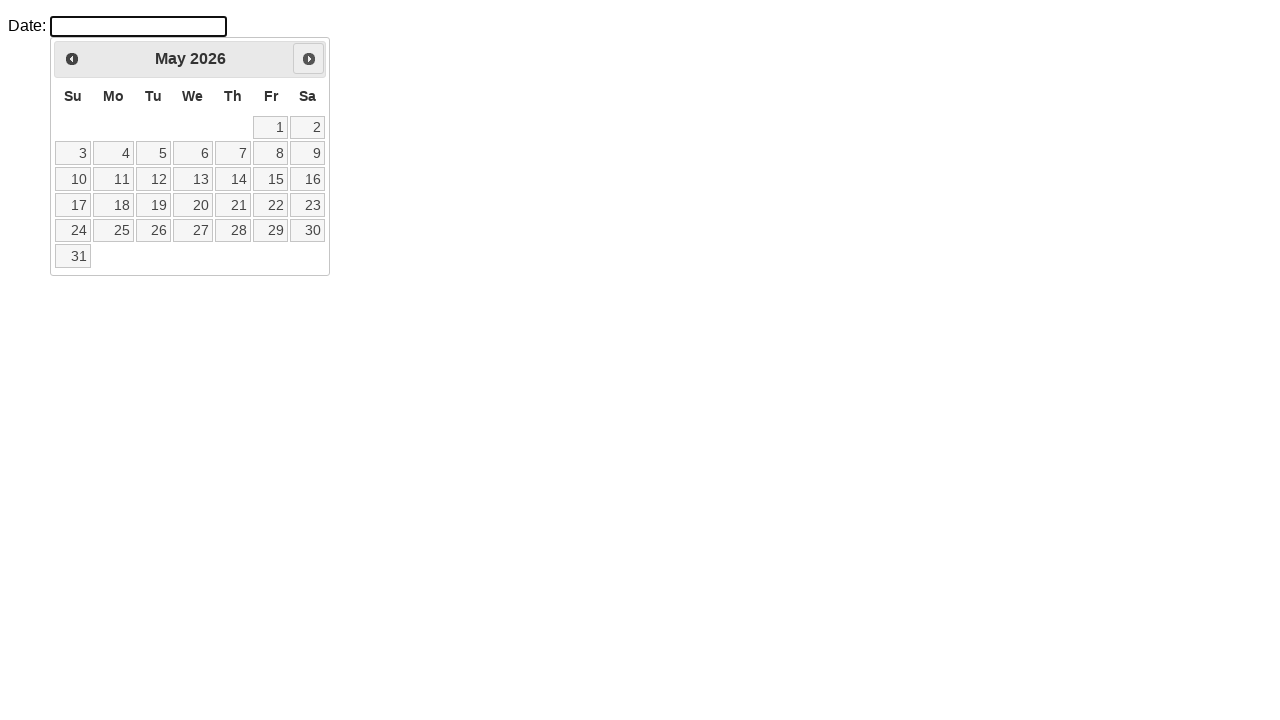

Retrieved current year from calendar
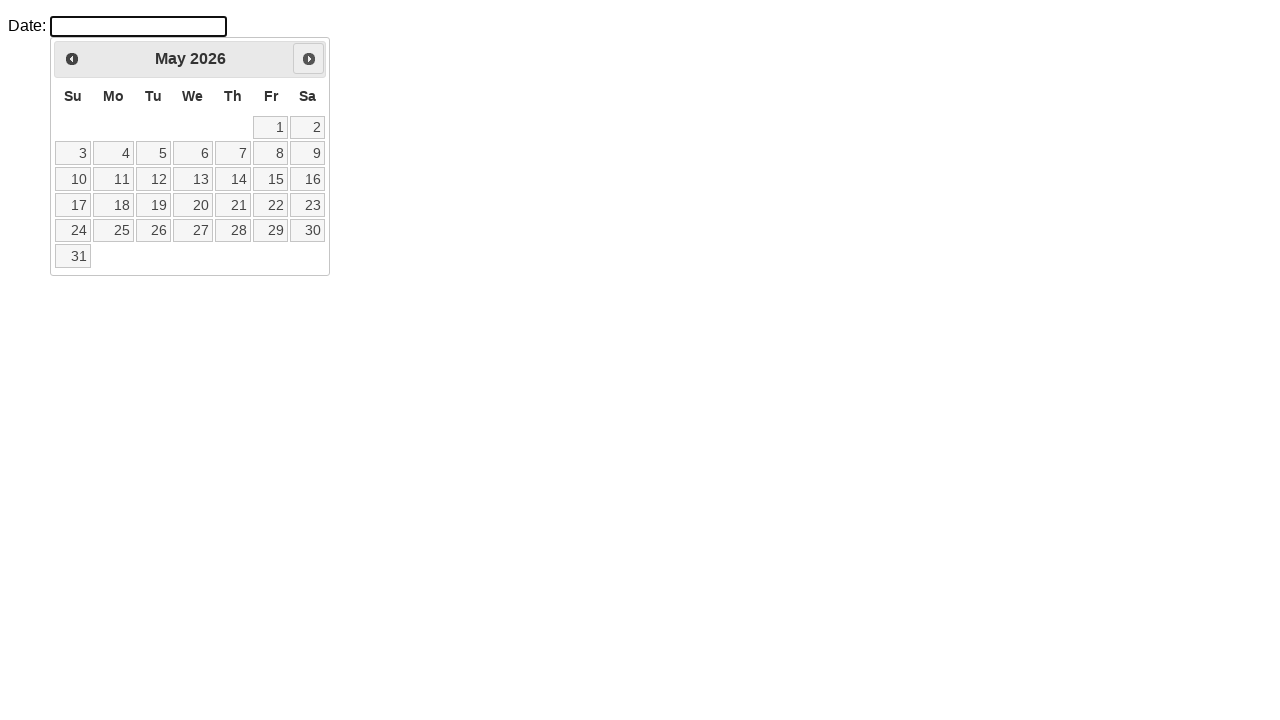

Clicked next month button to navigate forward at (309, 59) on a.ui-datepicker-next
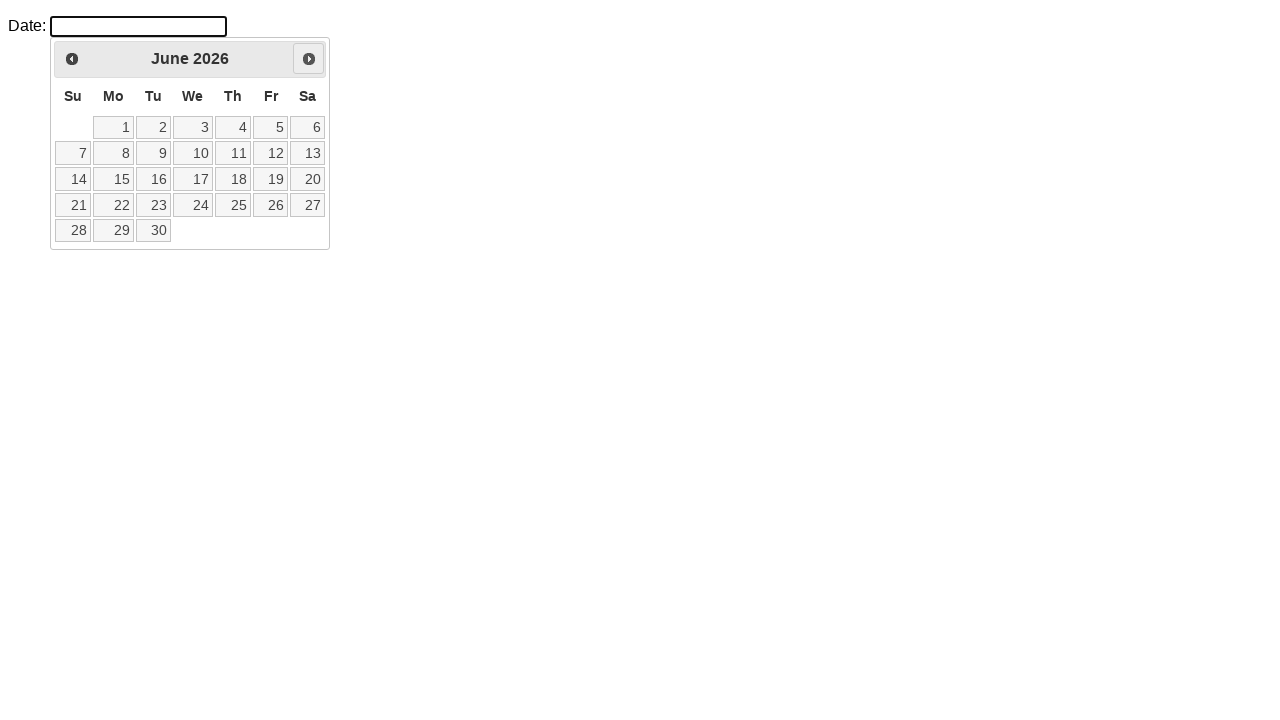

Retrieved current month from calendar
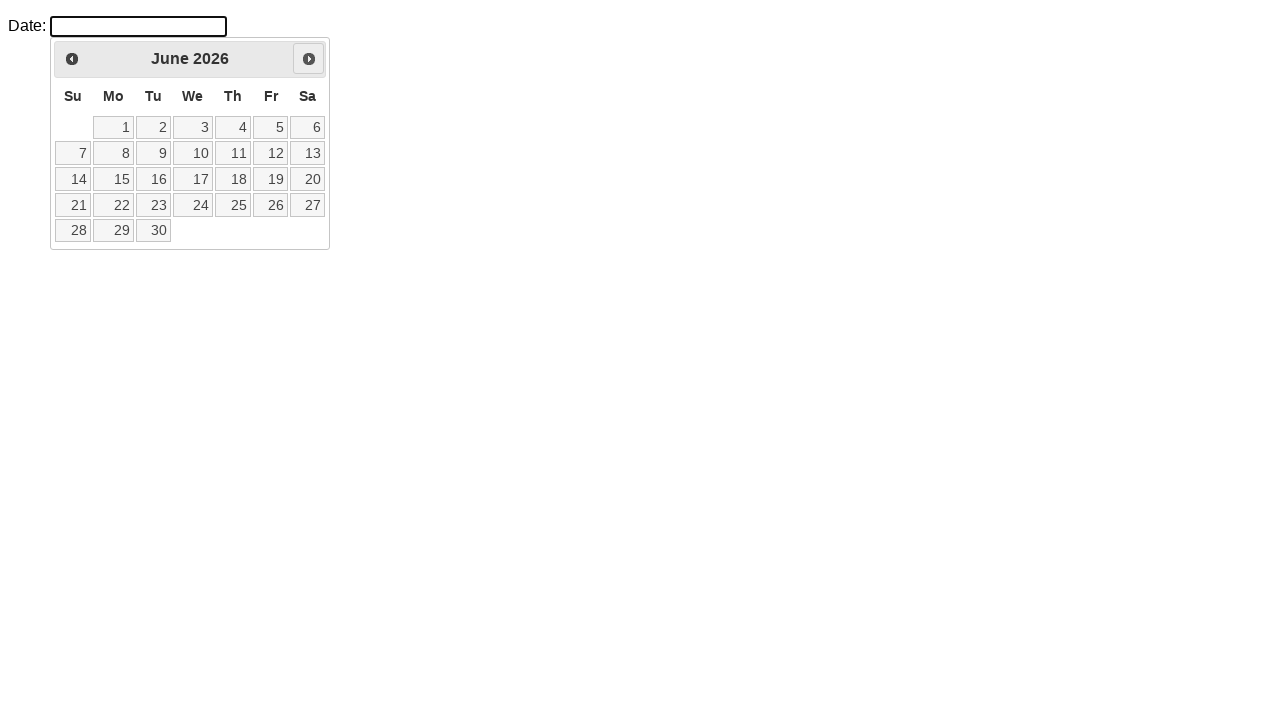

Retrieved current year from calendar
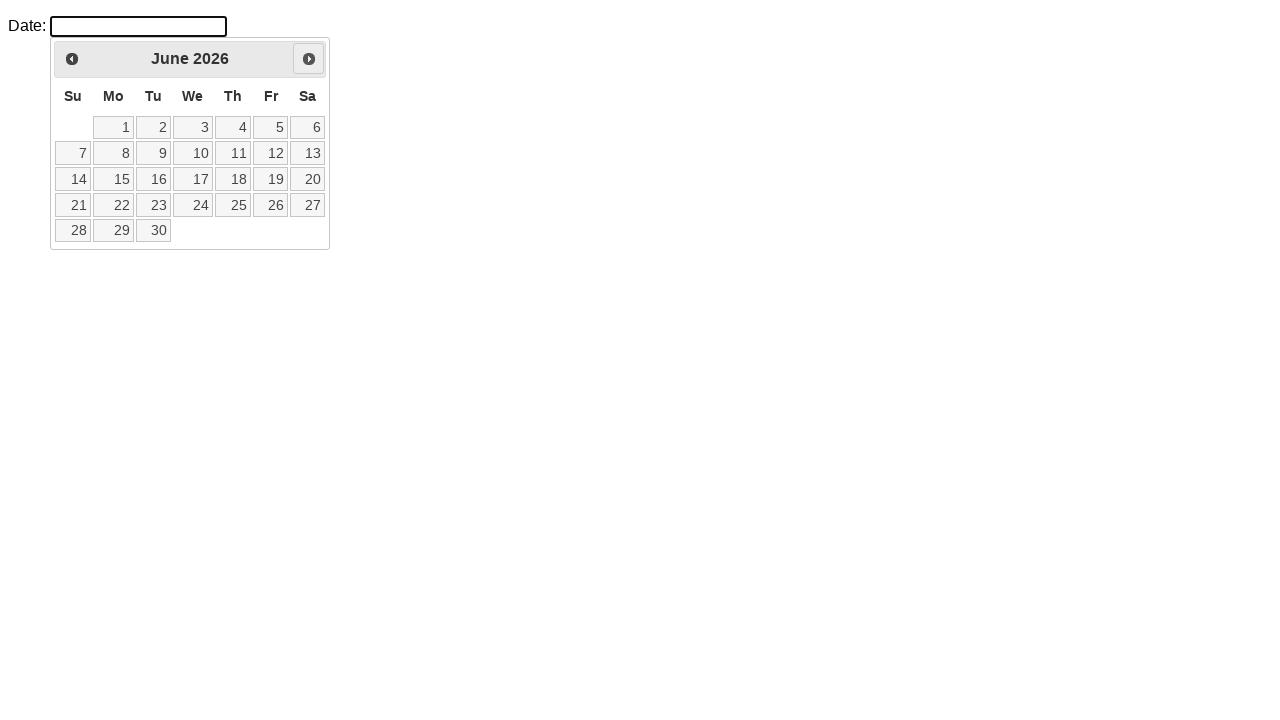

Clicked next month button to navigate forward at (309, 59) on a.ui-datepicker-next
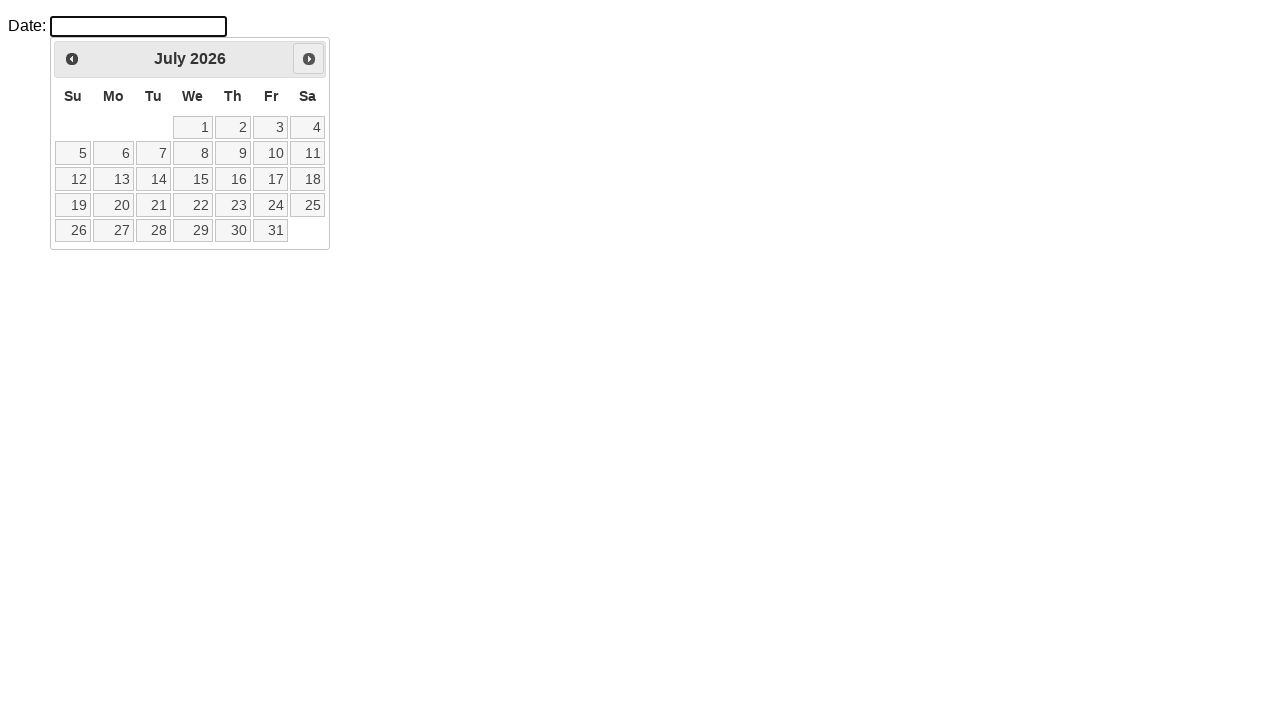

Retrieved current month from calendar
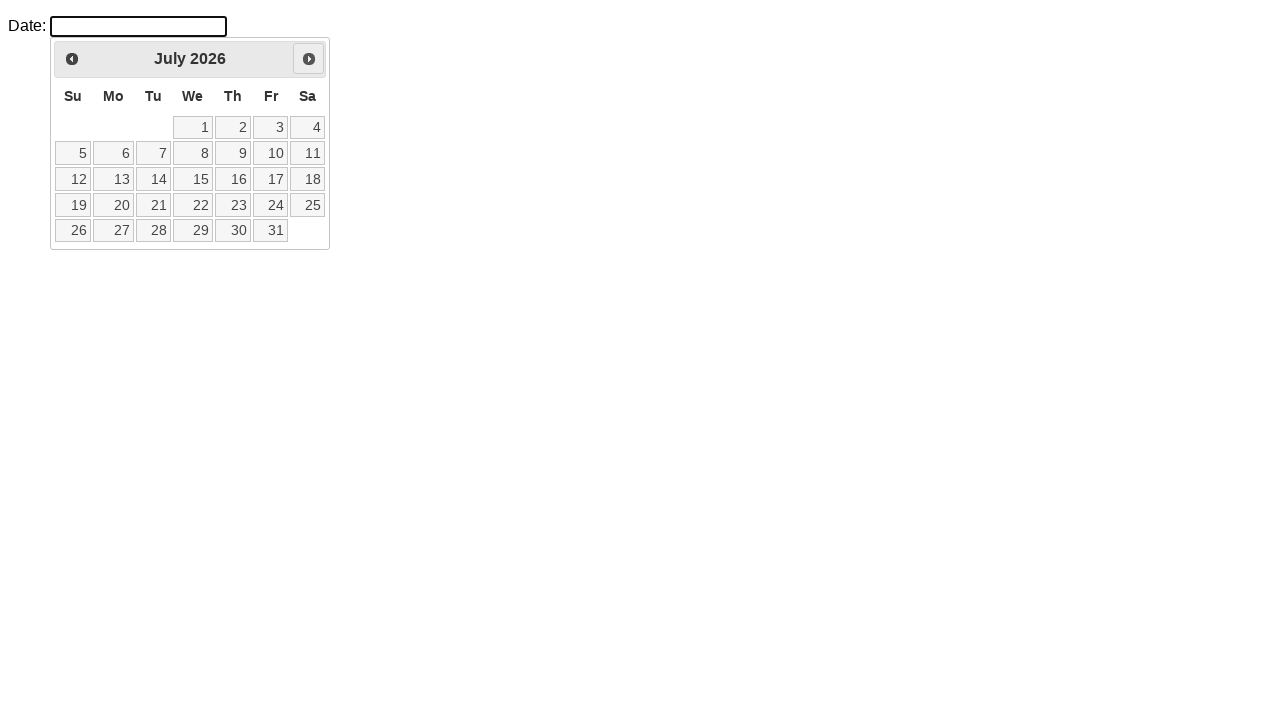

Retrieved current year from calendar
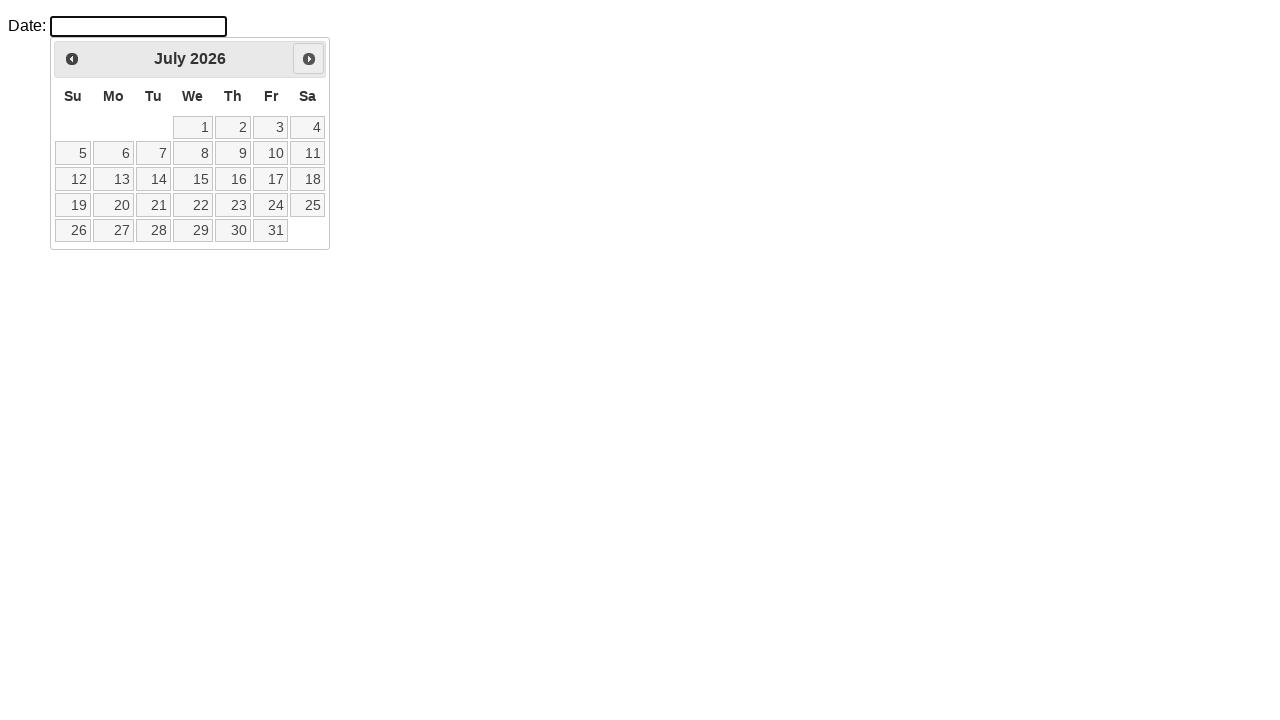

Clicked next month button to navigate forward at (309, 59) on a.ui-datepicker-next
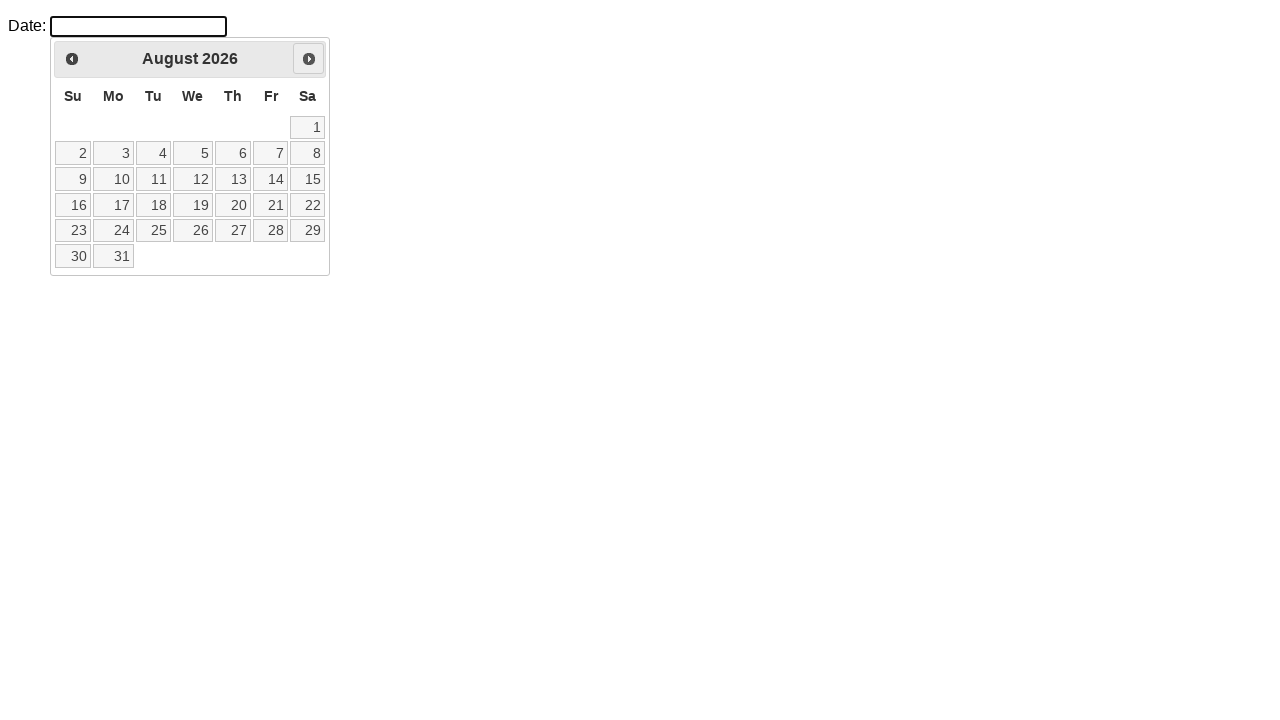

Retrieved current month from calendar
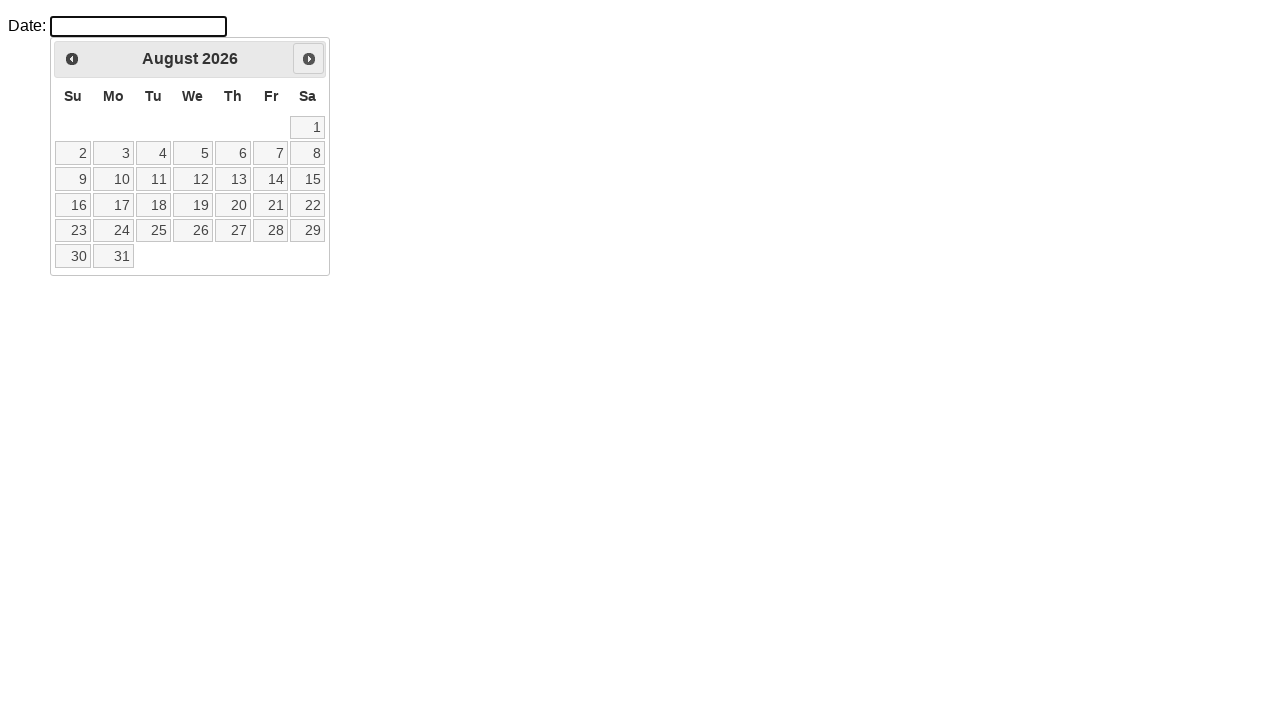

Retrieved current year from calendar
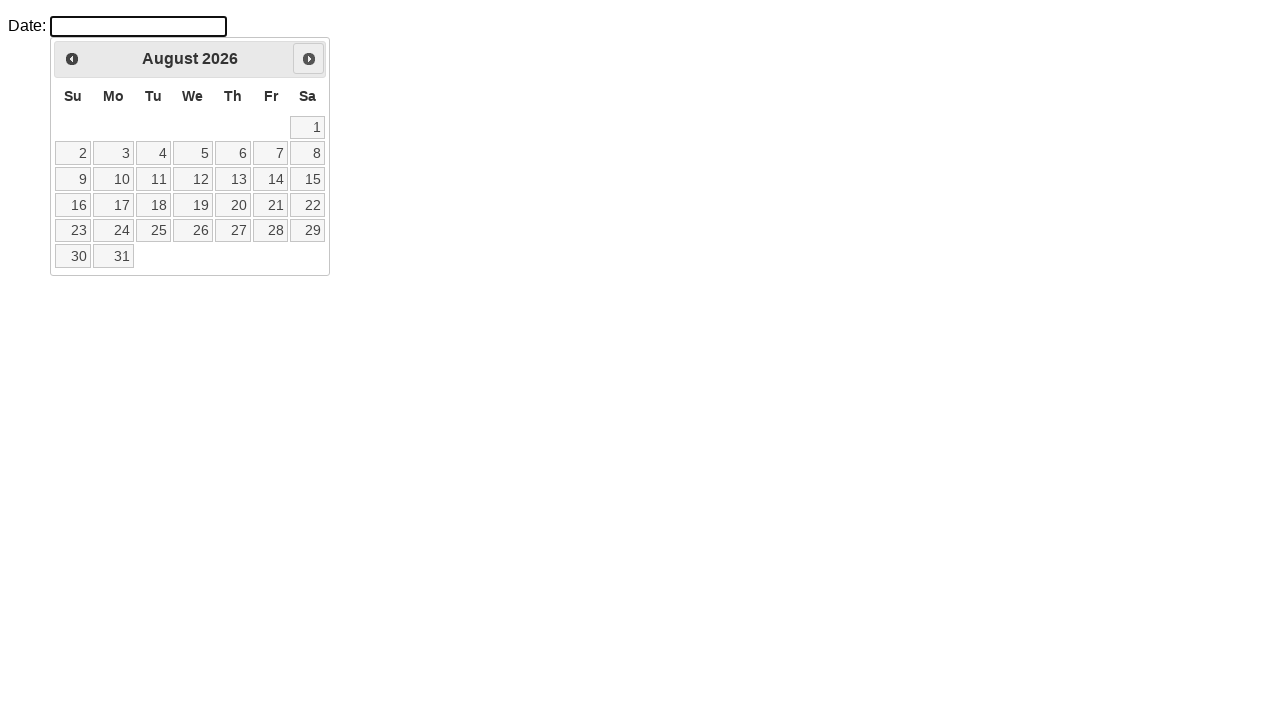

Clicked next month button to navigate forward at (309, 59) on a.ui-datepicker-next
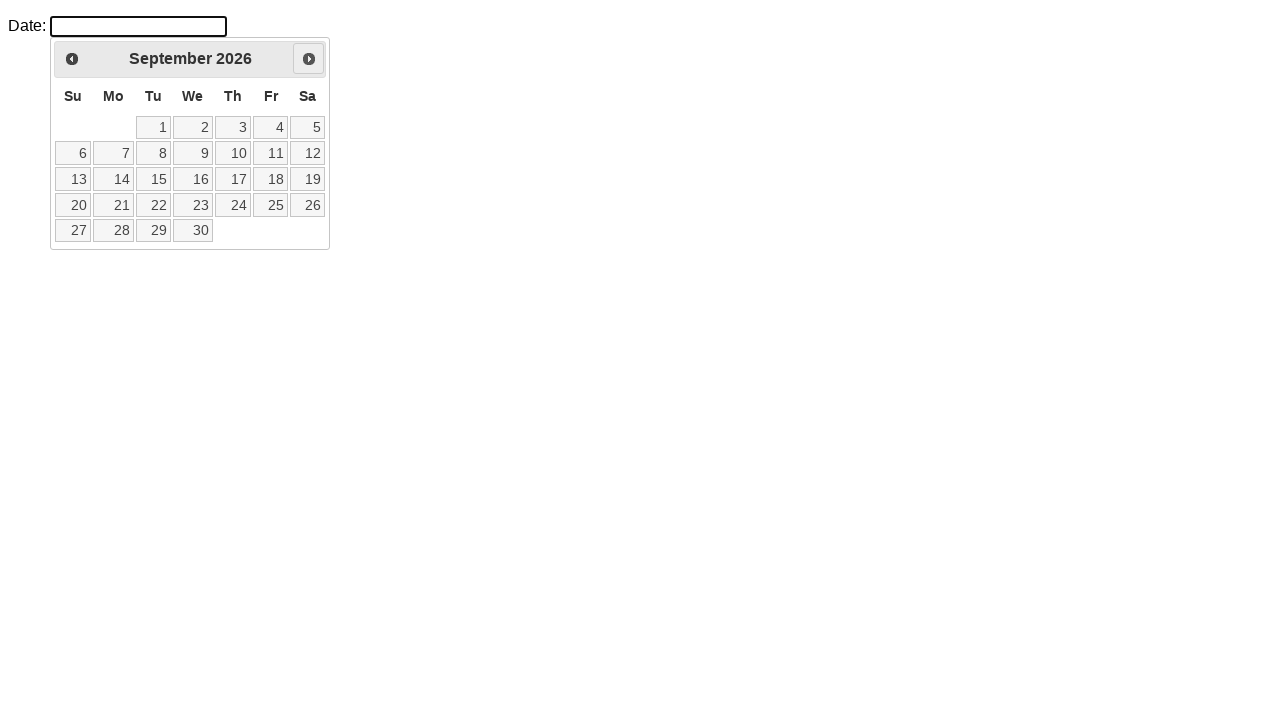

Retrieved current month from calendar
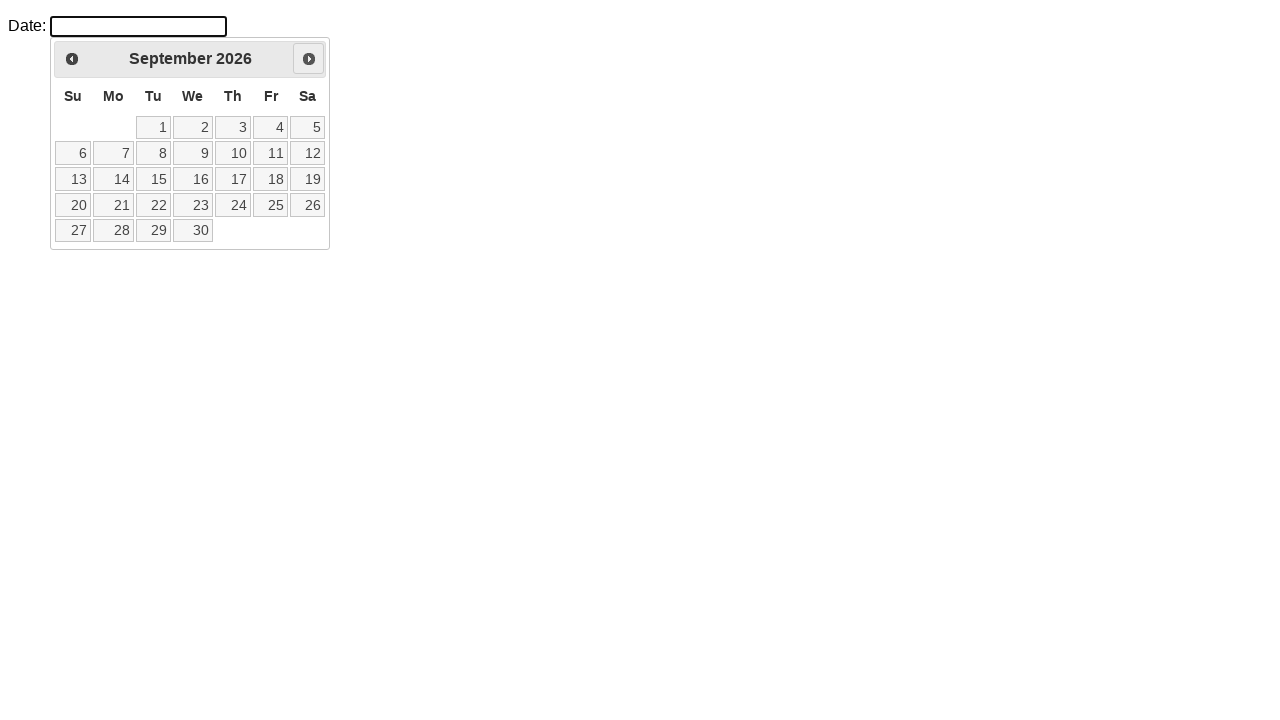

Retrieved current year from calendar
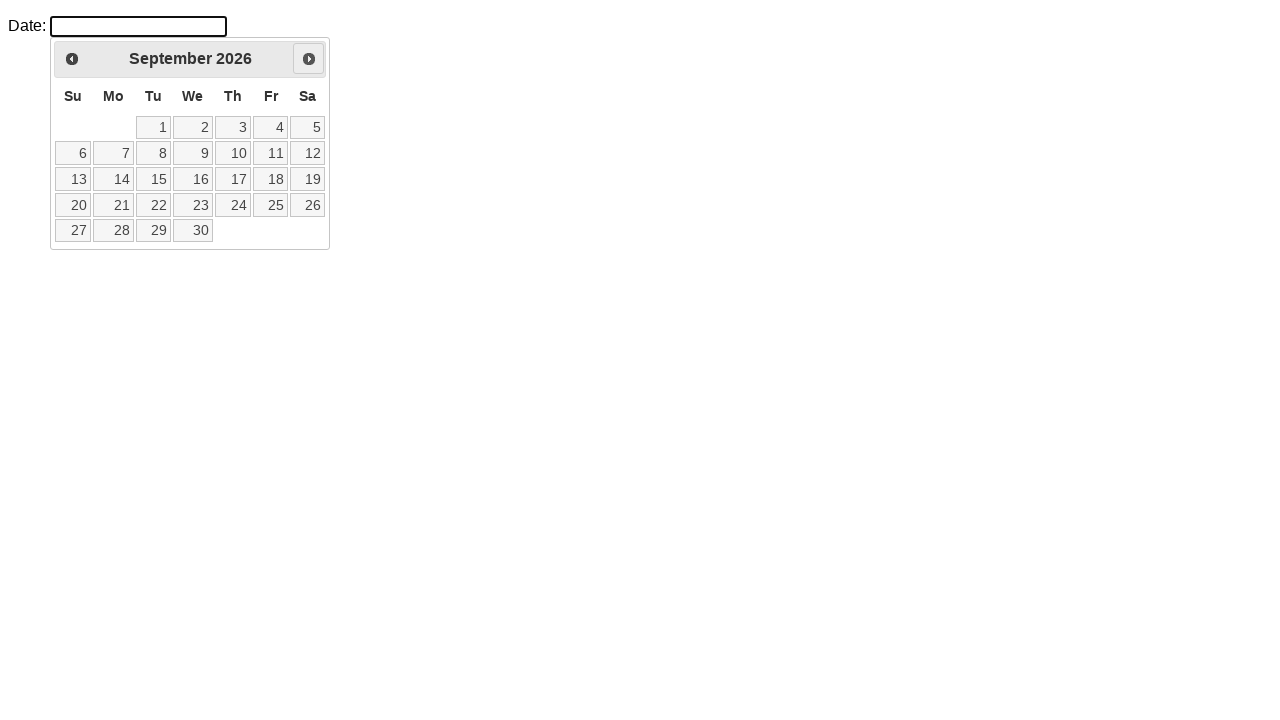

Clicked next month button to navigate forward at (309, 59) on a.ui-datepicker-next
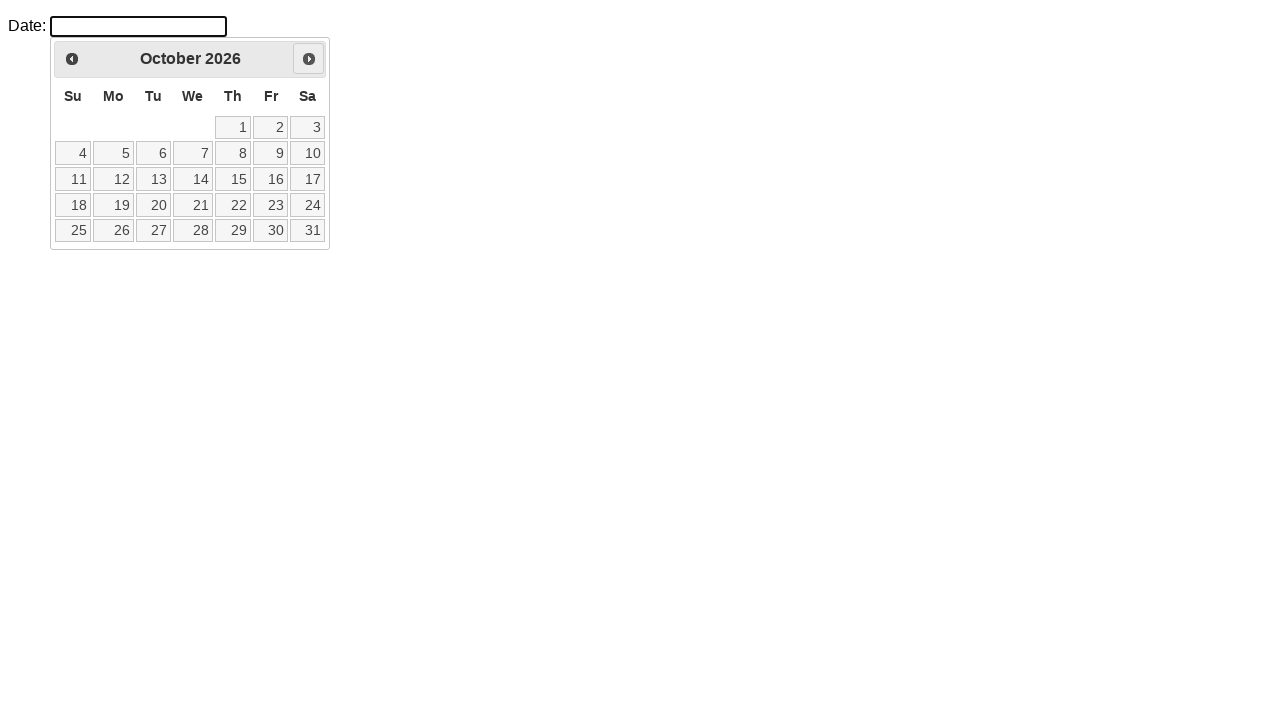

Retrieved current month from calendar
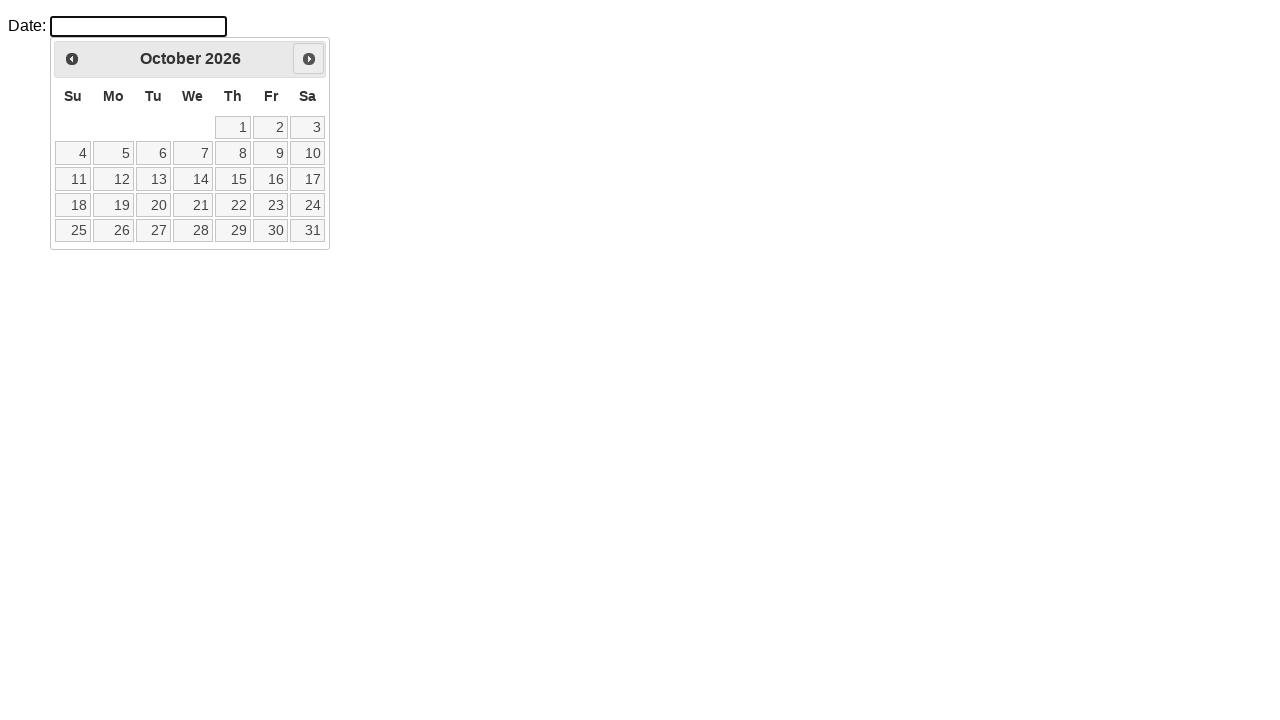

Retrieved current year from calendar
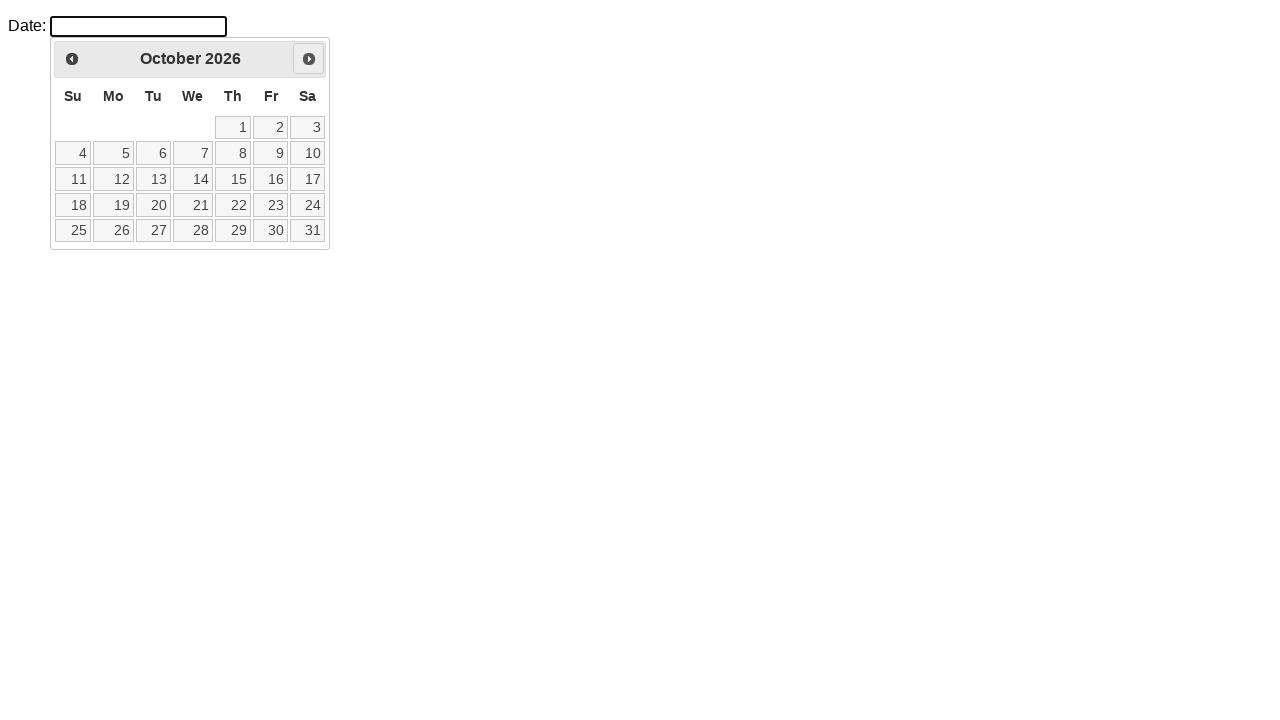

Clicked next month button to navigate forward at (309, 59) on a.ui-datepicker-next
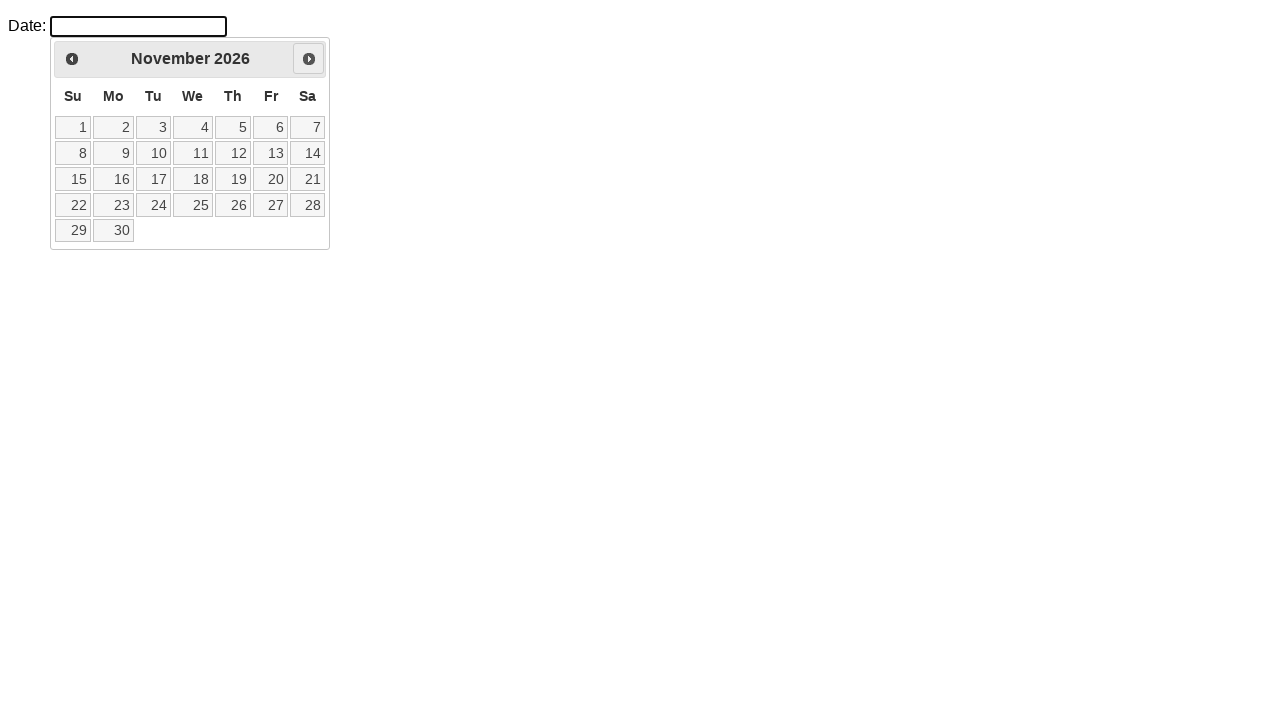

Retrieved current month from calendar
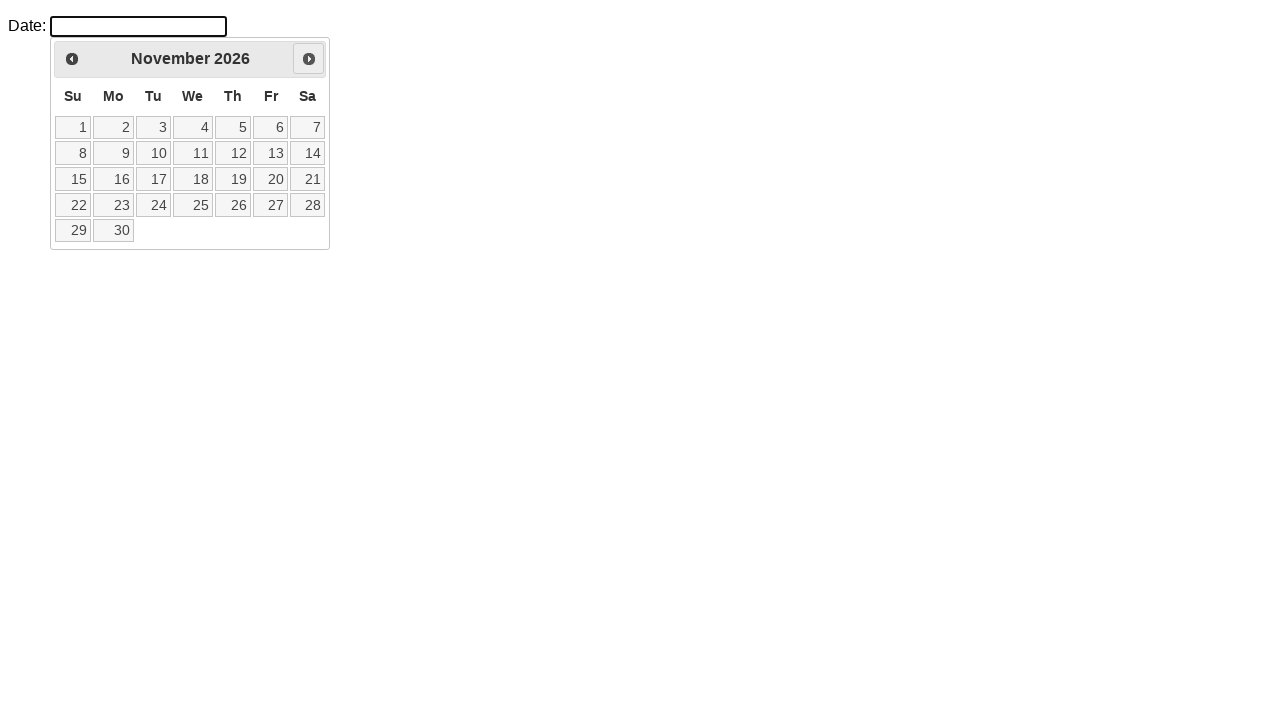

Retrieved current year from calendar
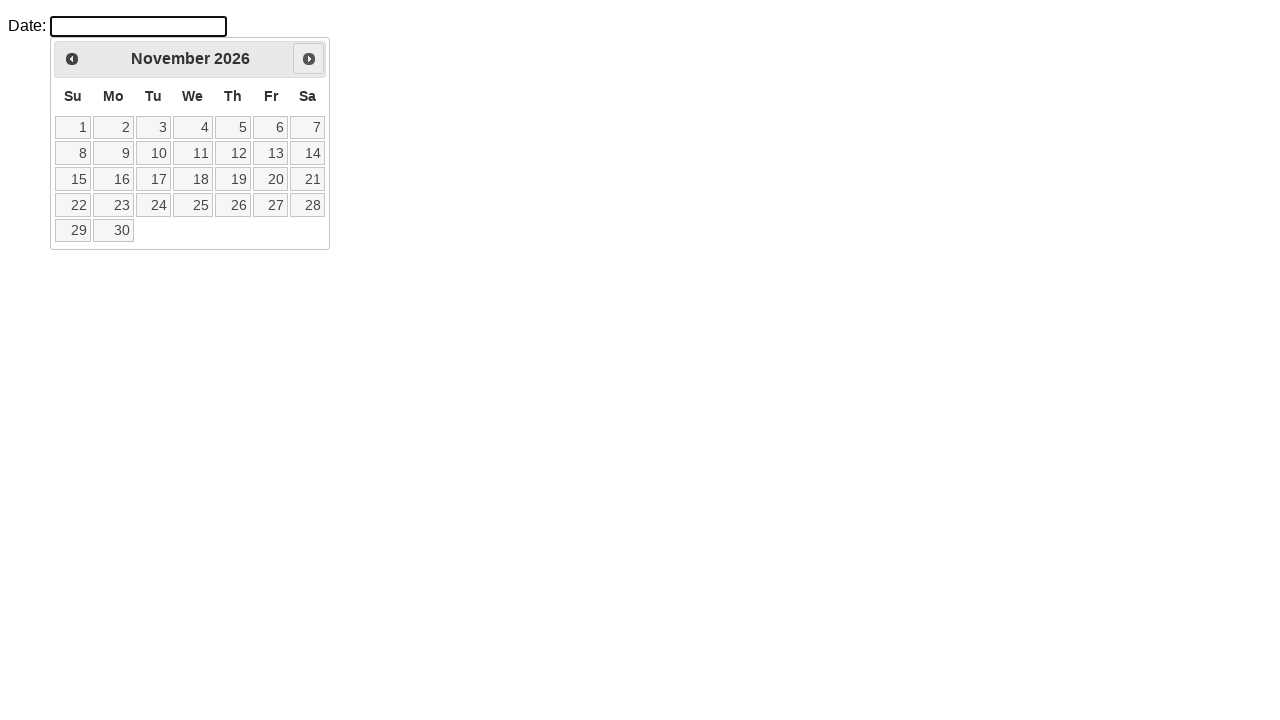

Clicked next month button to navigate forward at (309, 59) on a.ui-datepicker-next
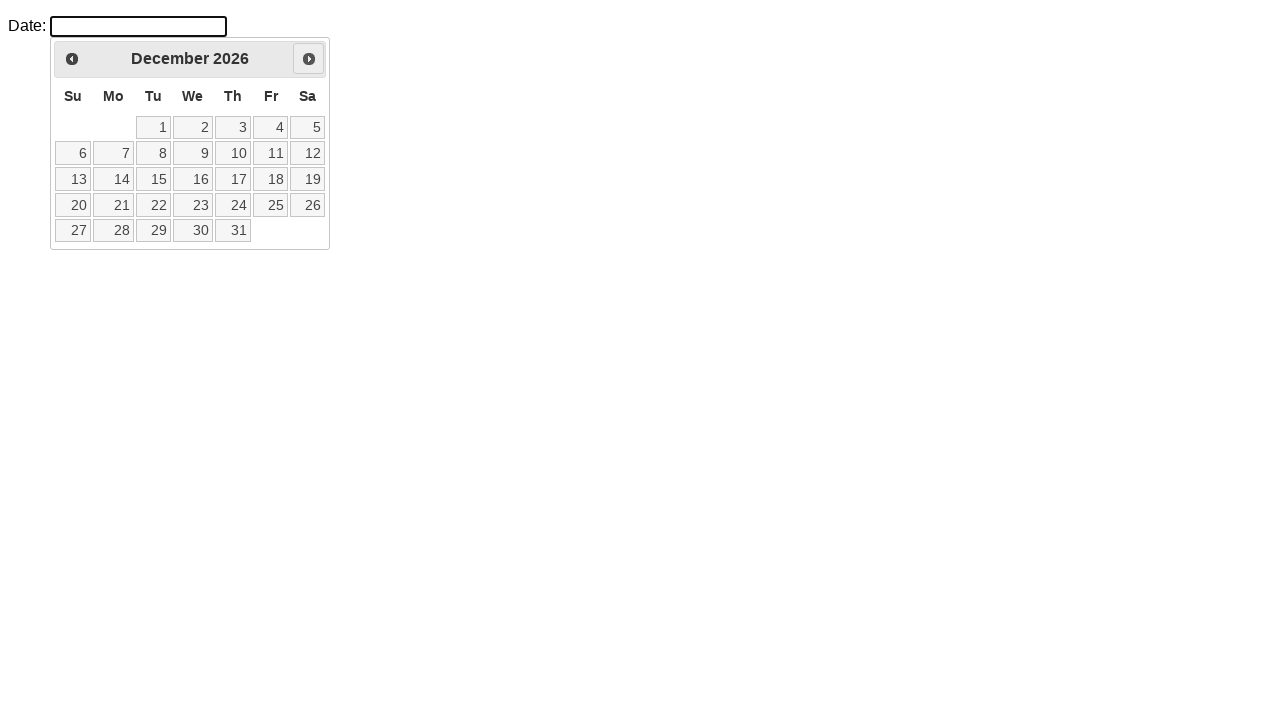

Retrieved current month from calendar
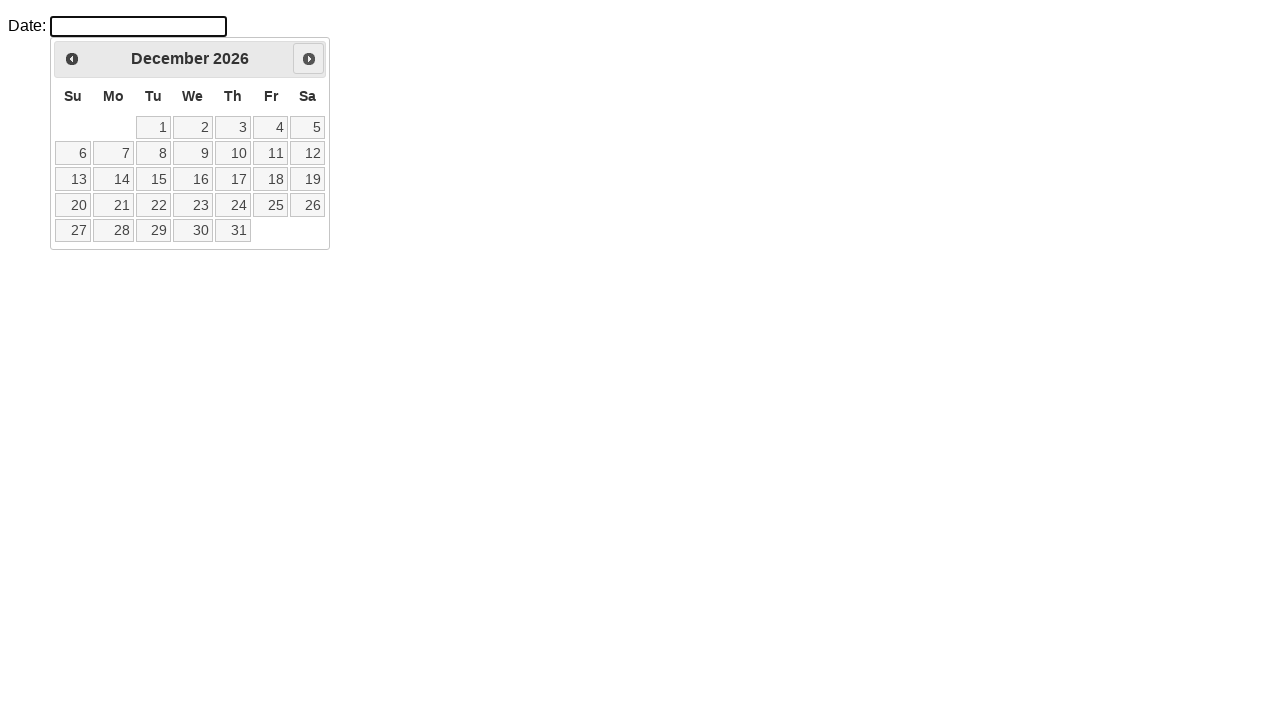

Retrieved current year from calendar
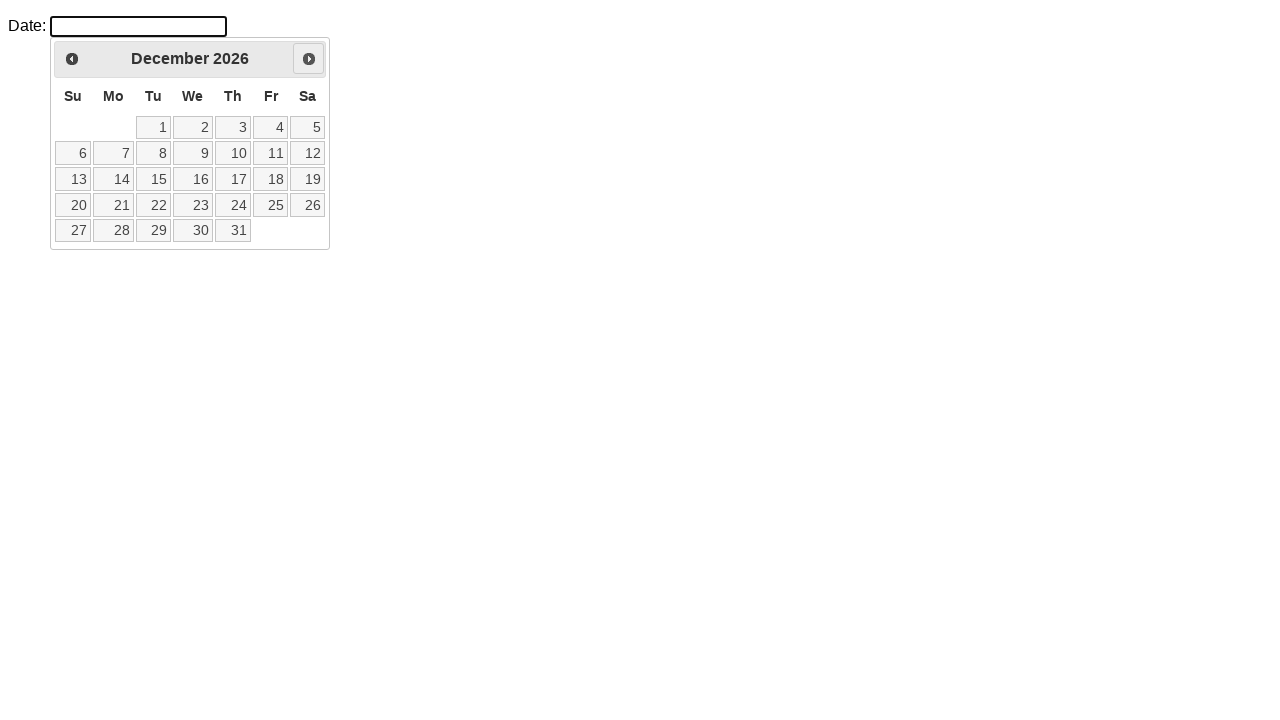

Clicked next month button to navigate forward at (309, 59) on a.ui-datepicker-next
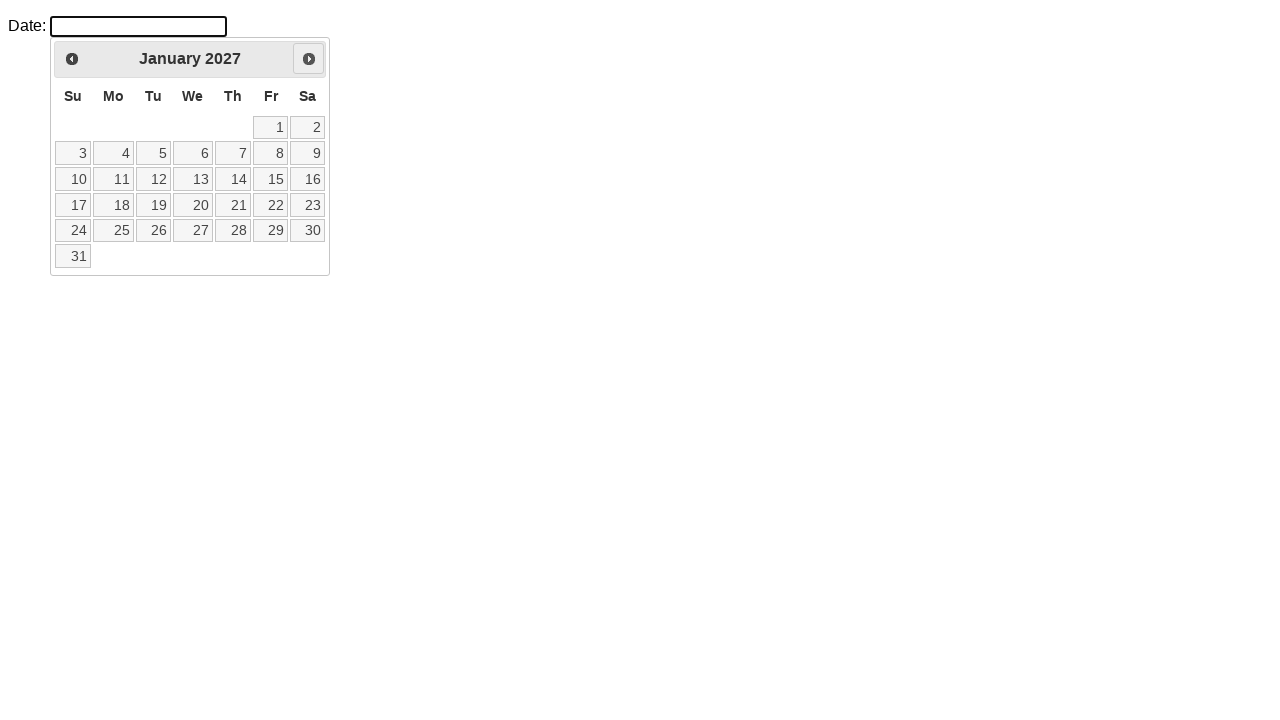

Retrieved current month from calendar
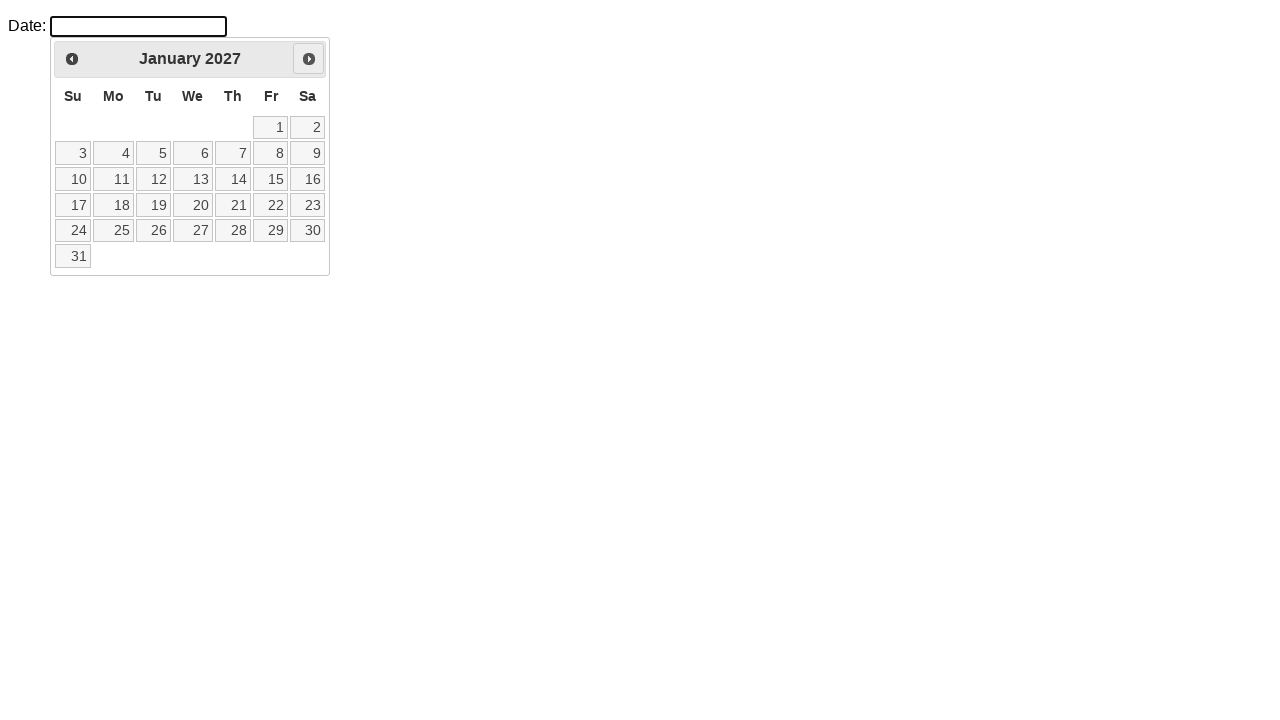

Retrieved current year from calendar
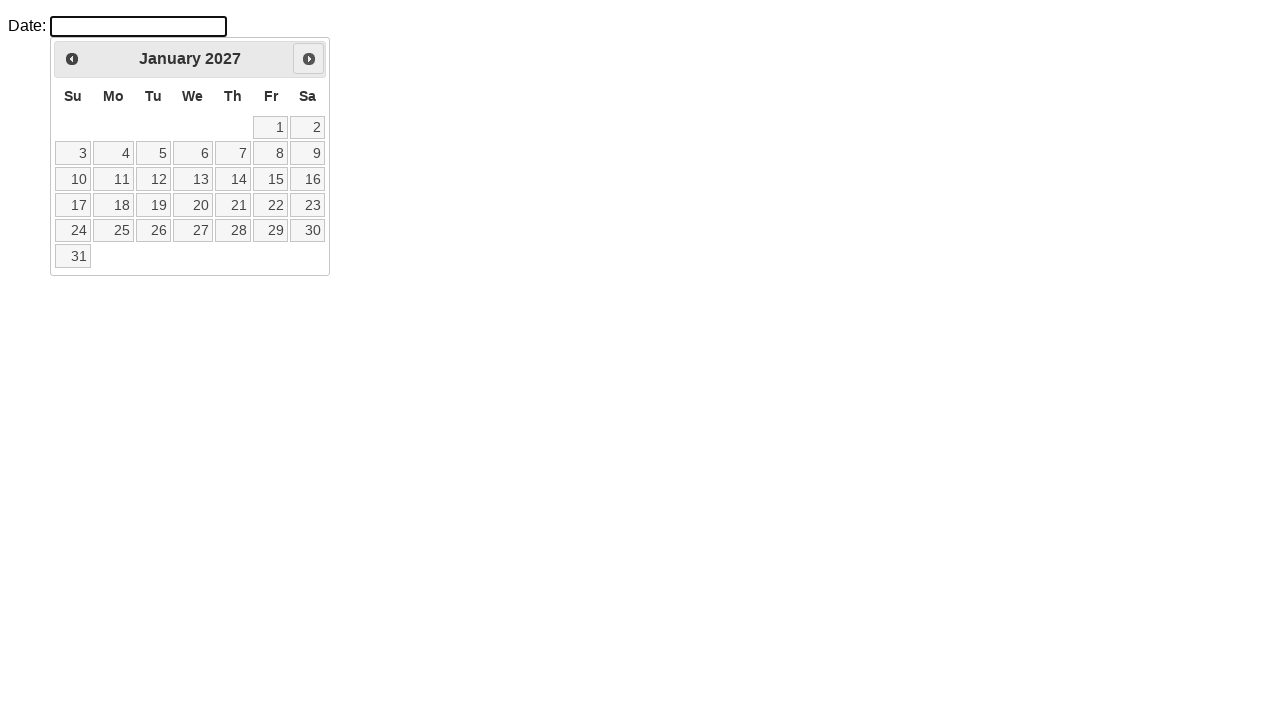

Clicked next month button to navigate forward at (309, 59) on a.ui-datepicker-next
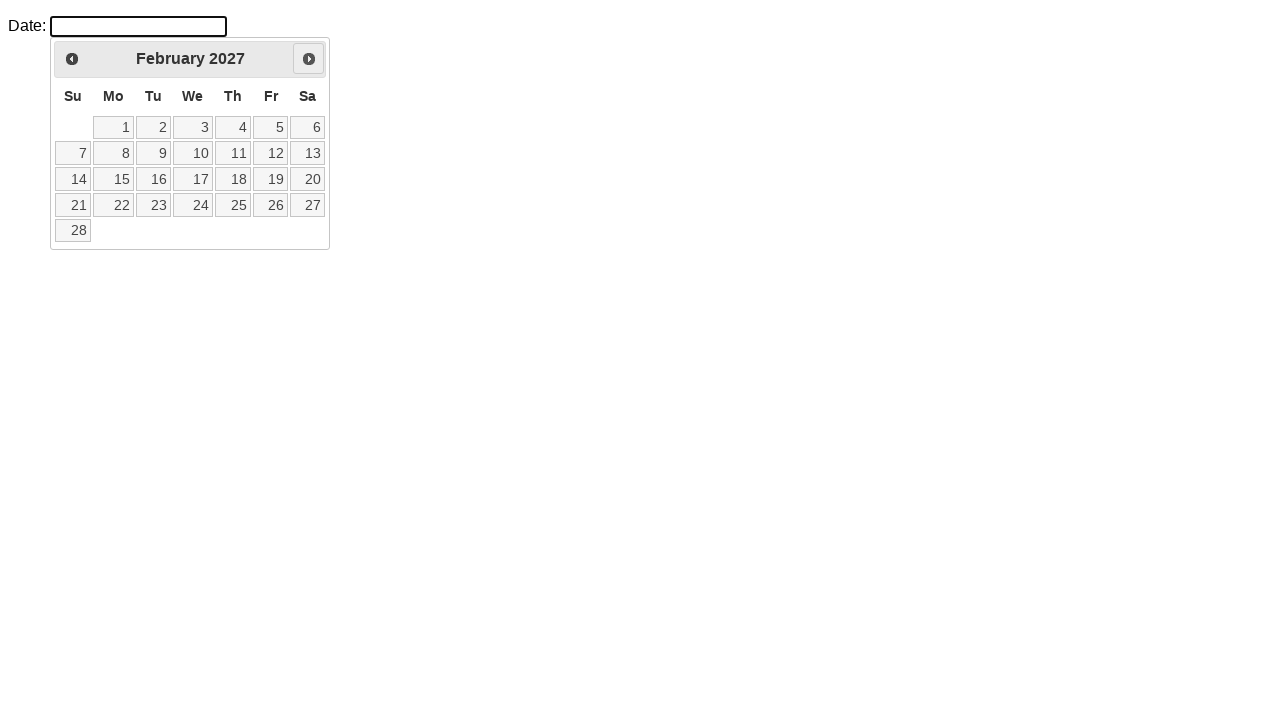

Retrieved current month from calendar
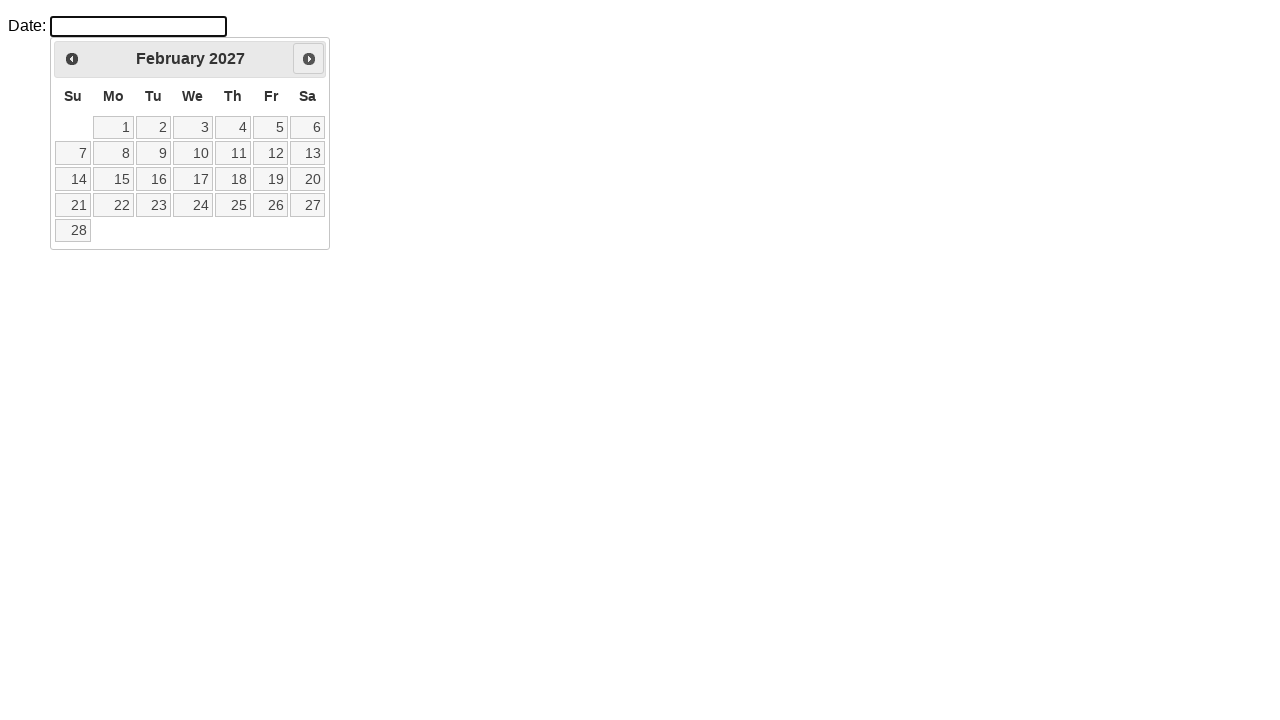

Retrieved current year from calendar
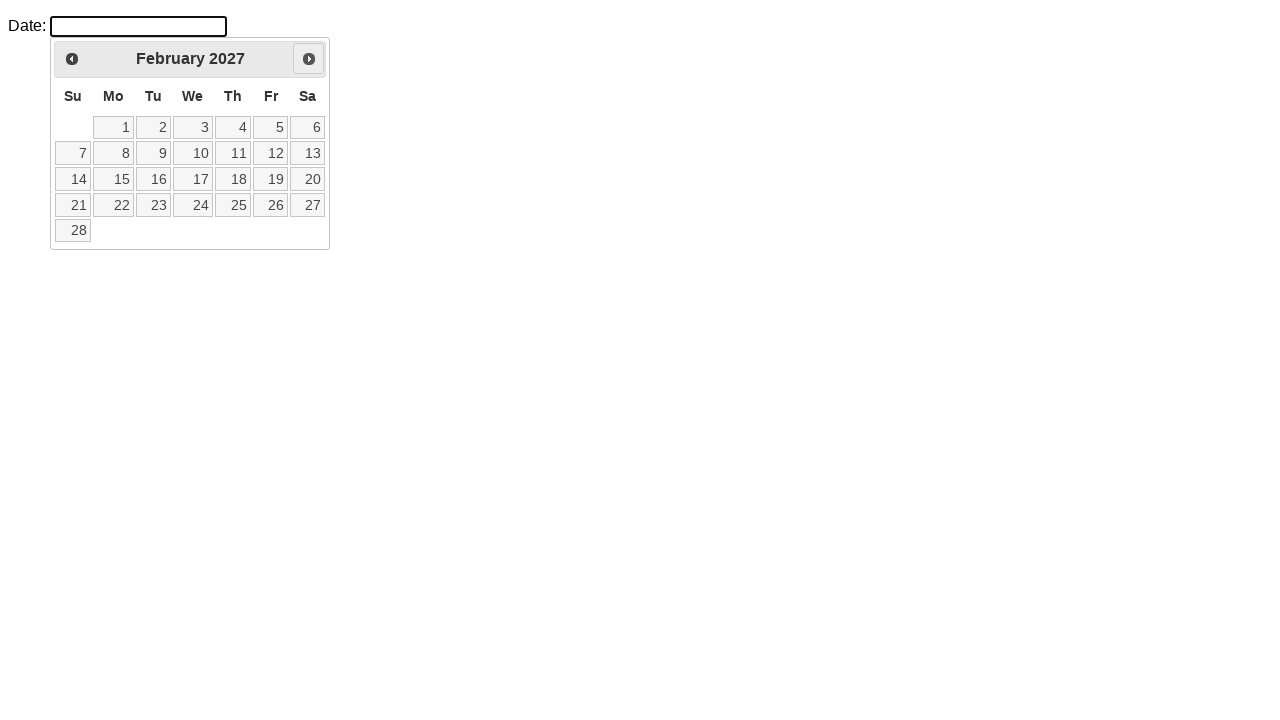

Clicked next month button to navigate forward at (309, 59) on a.ui-datepicker-next
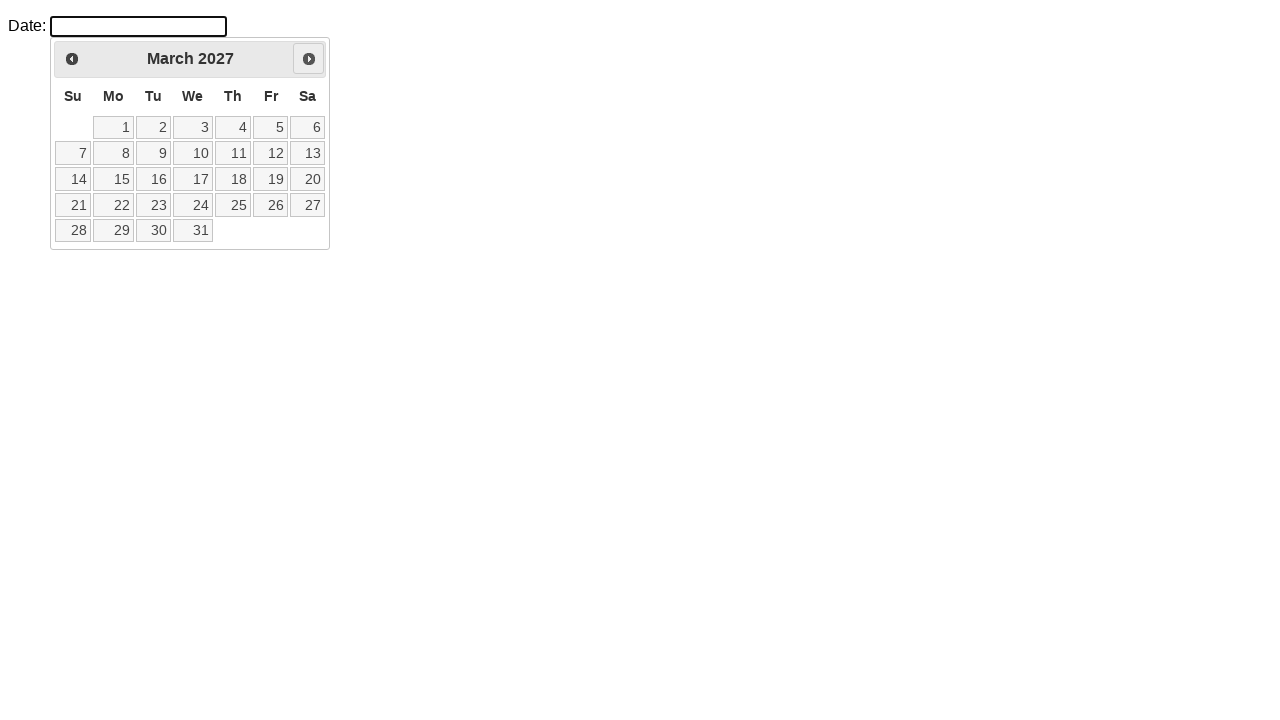

Retrieved current month from calendar
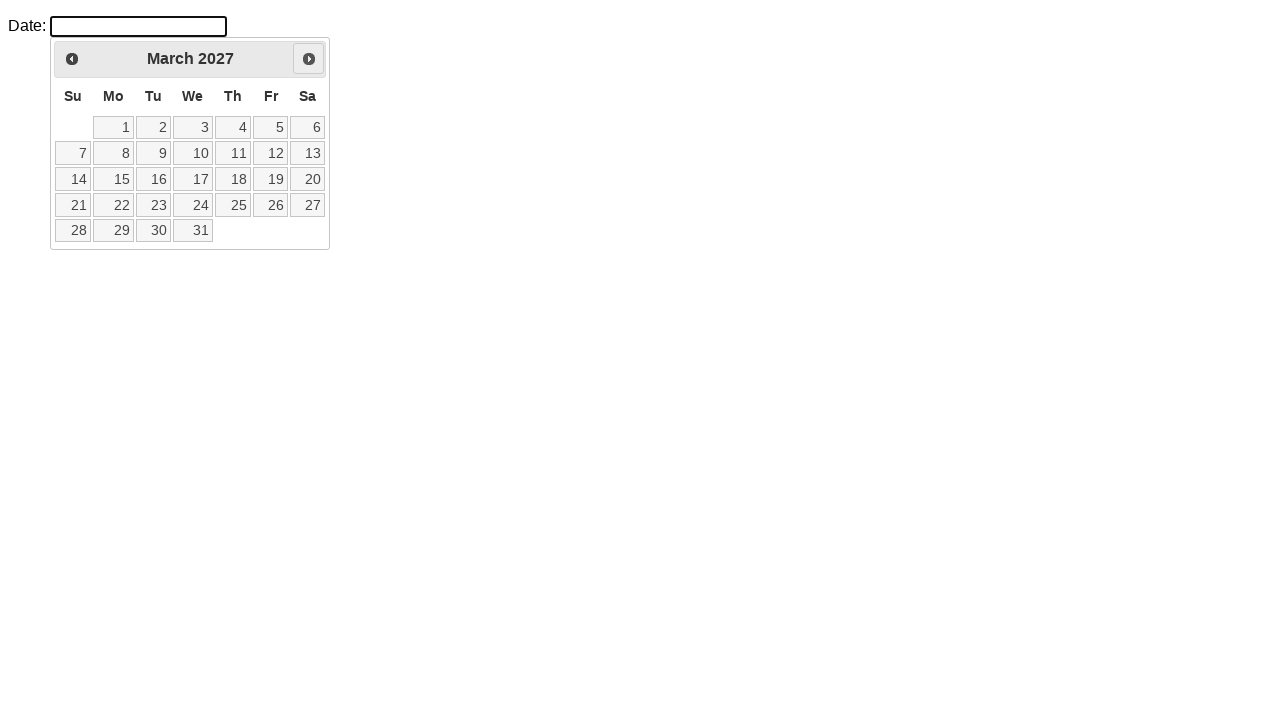

Retrieved current year from calendar
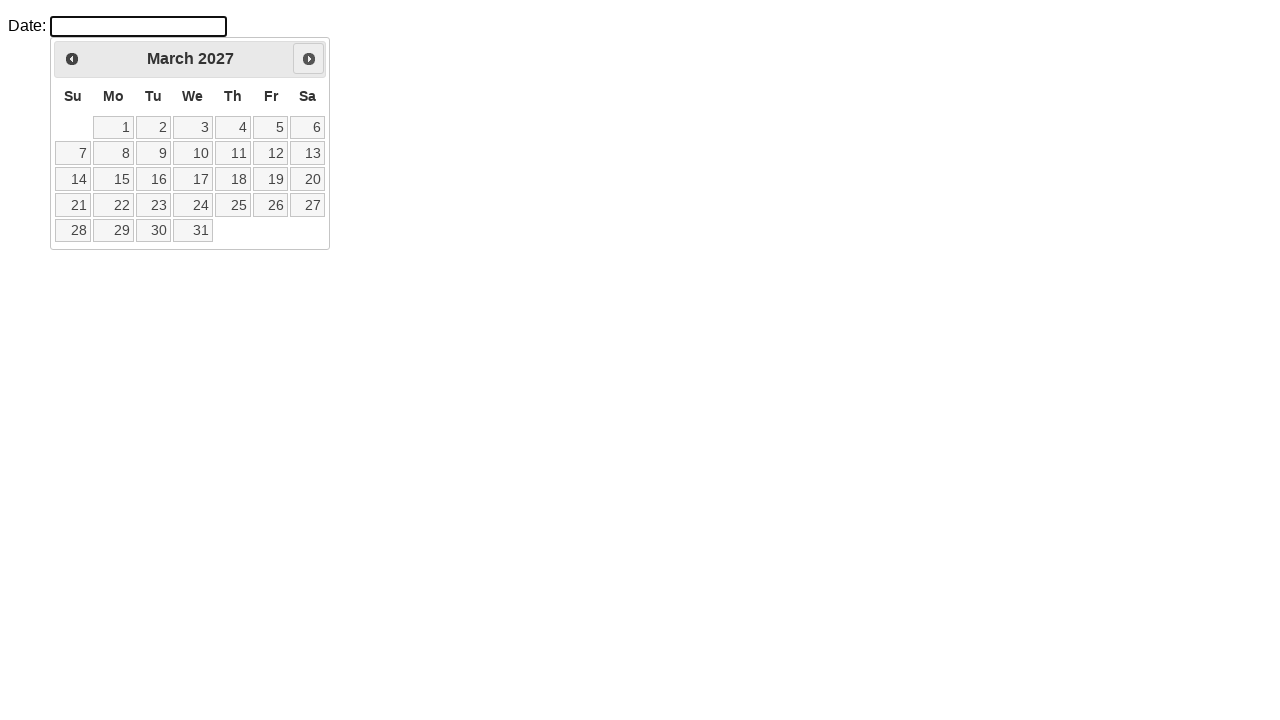

Clicked next month button to navigate forward at (309, 59) on a.ui-datepicker-next
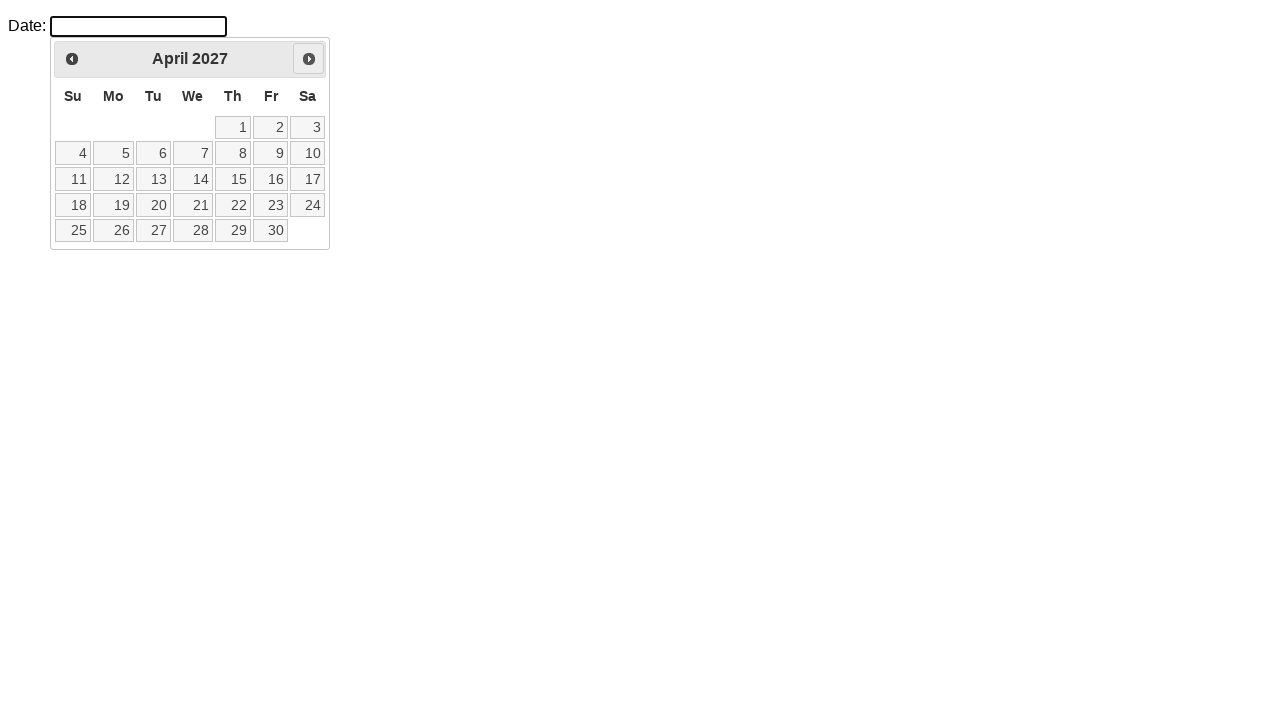

Retrieved current month from calendar
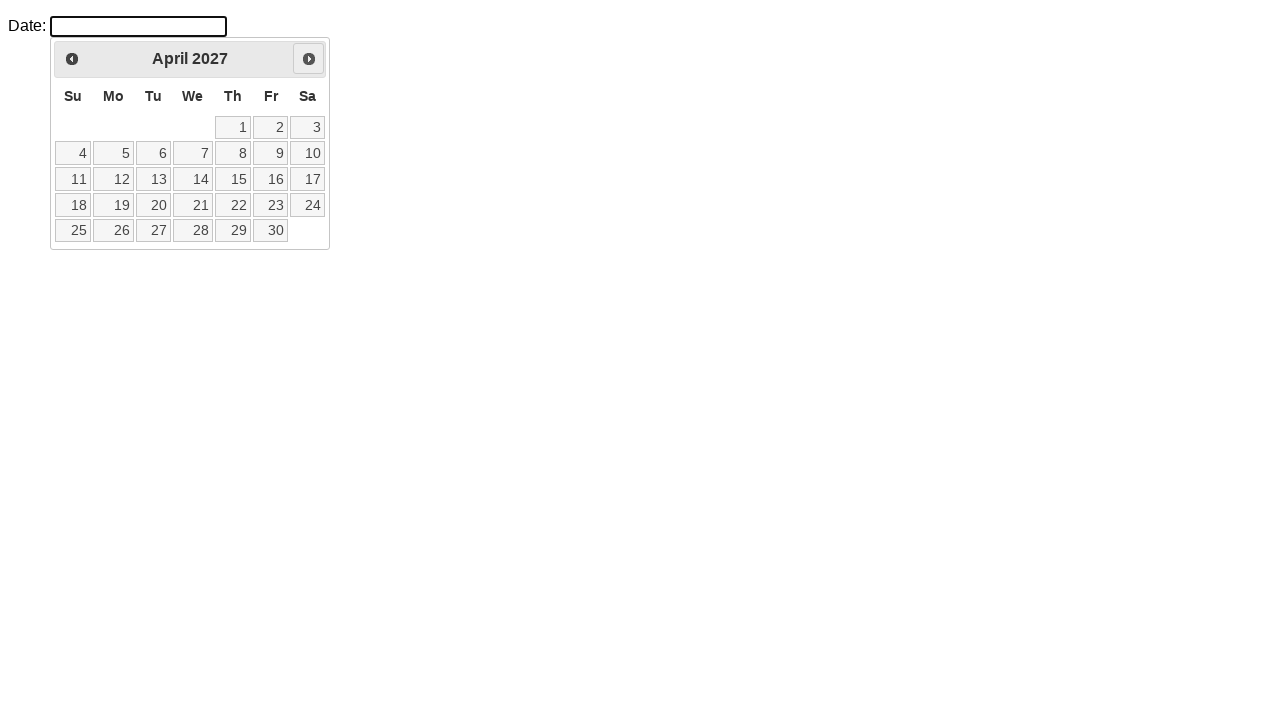

Retrieved current year from calendar
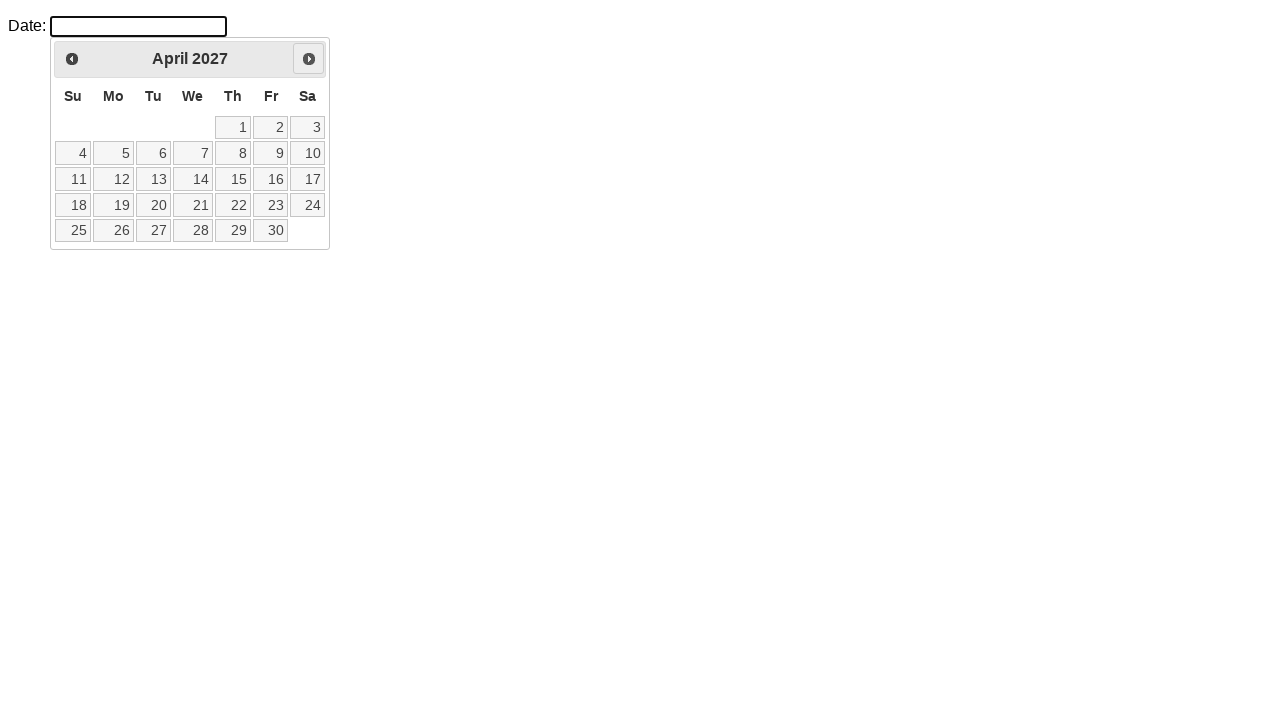

Clicked next month button to navigate forward at (309, 59) on a.ui-datepicker-next
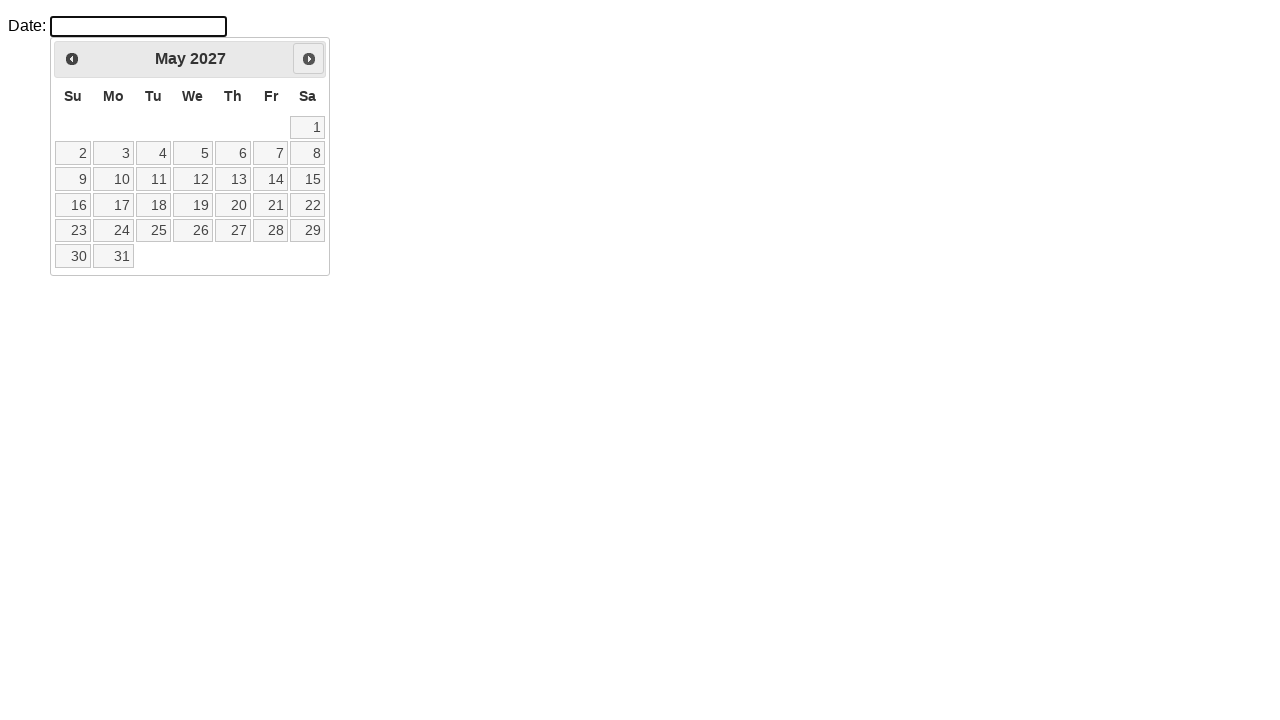

Retrieved current month from calendar
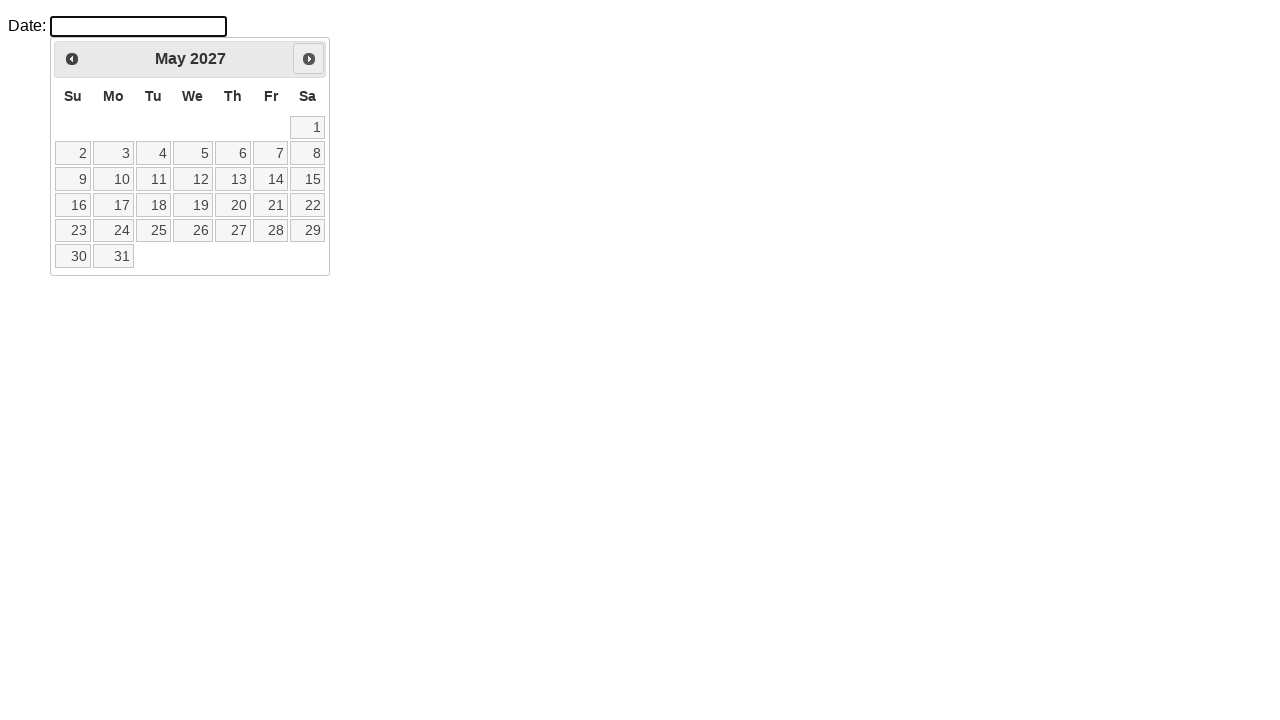

Retrieved current year from calendar
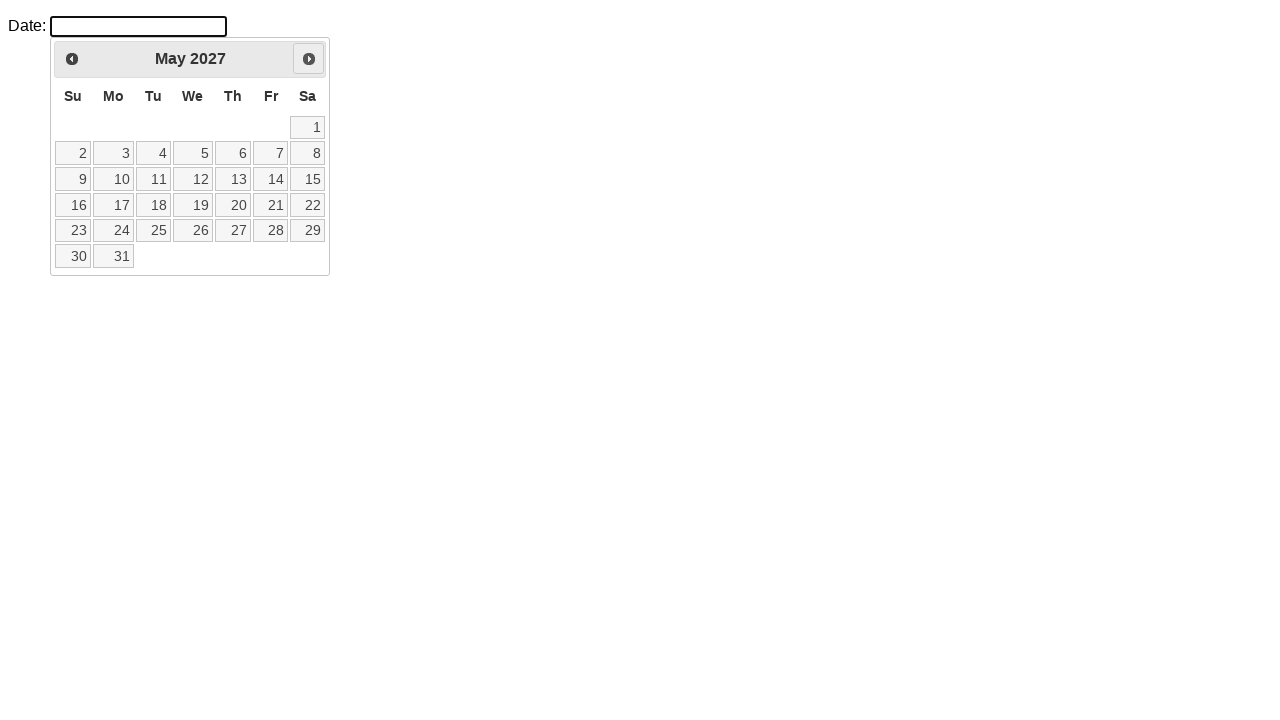

Clicked next month button to navigate forward at (309, 59) on a.ui-datepicker-next
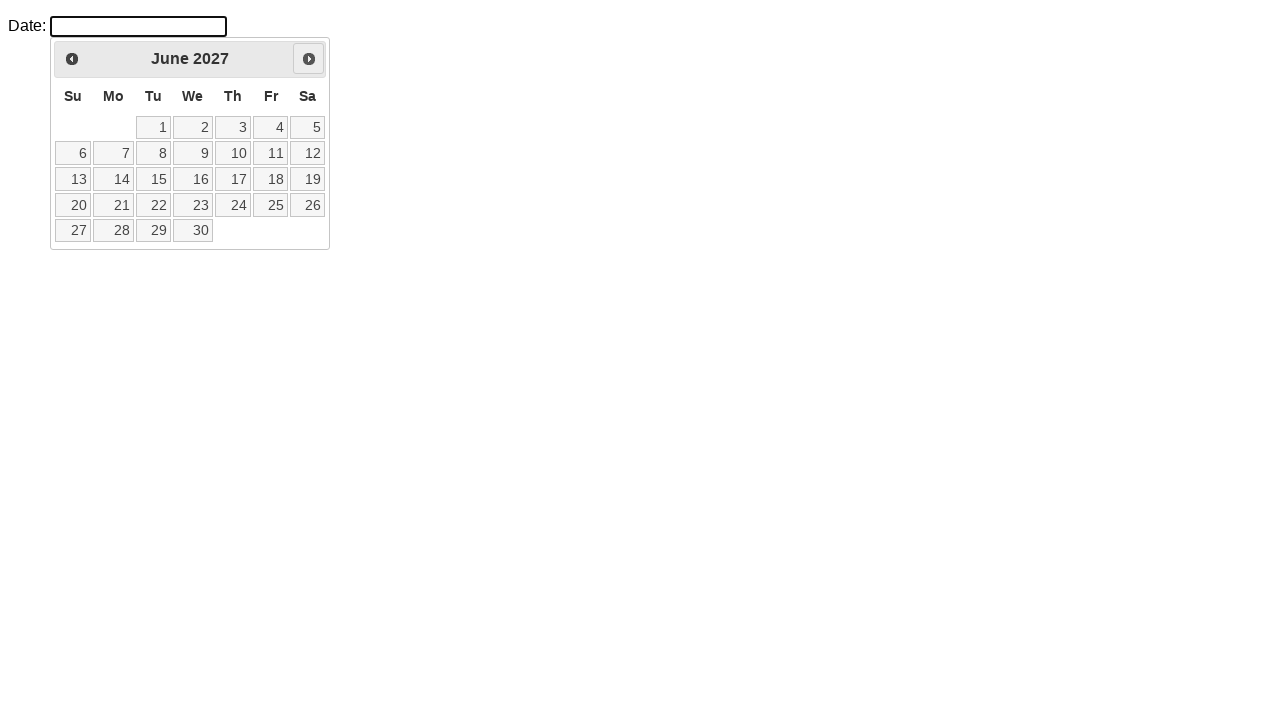

Retrieved current month from calendar
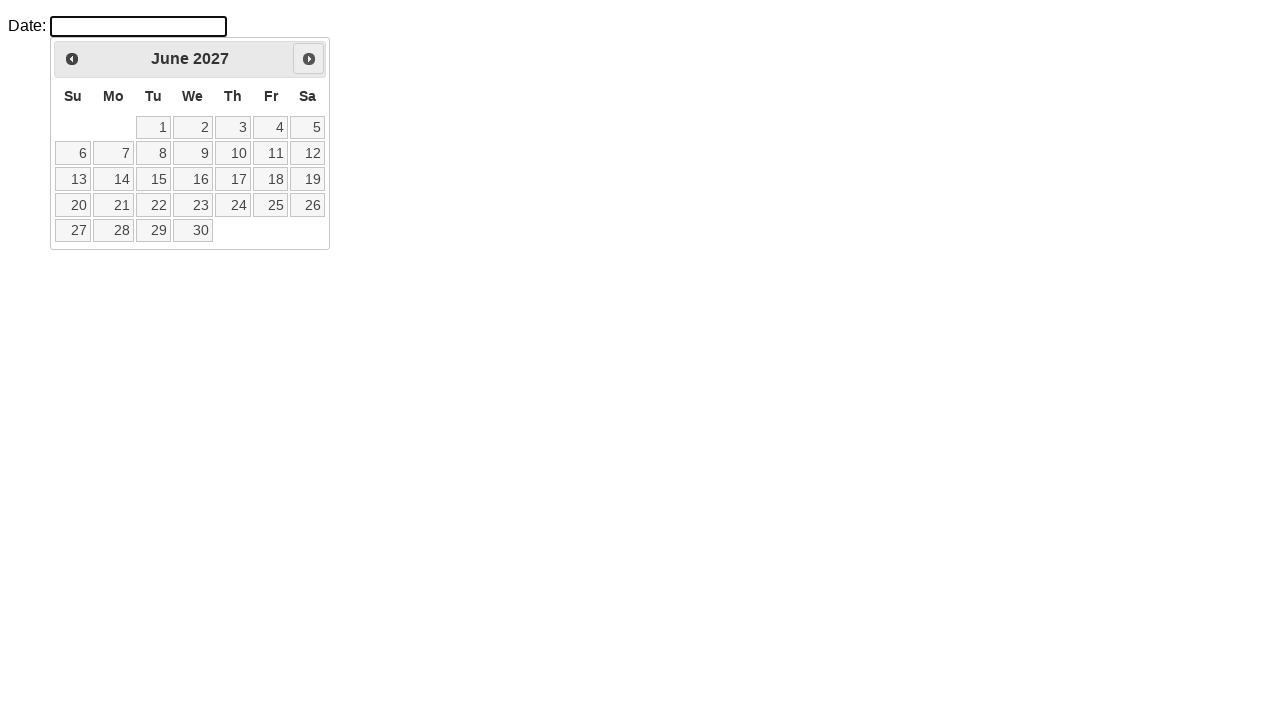

Retrieved current year from calendar
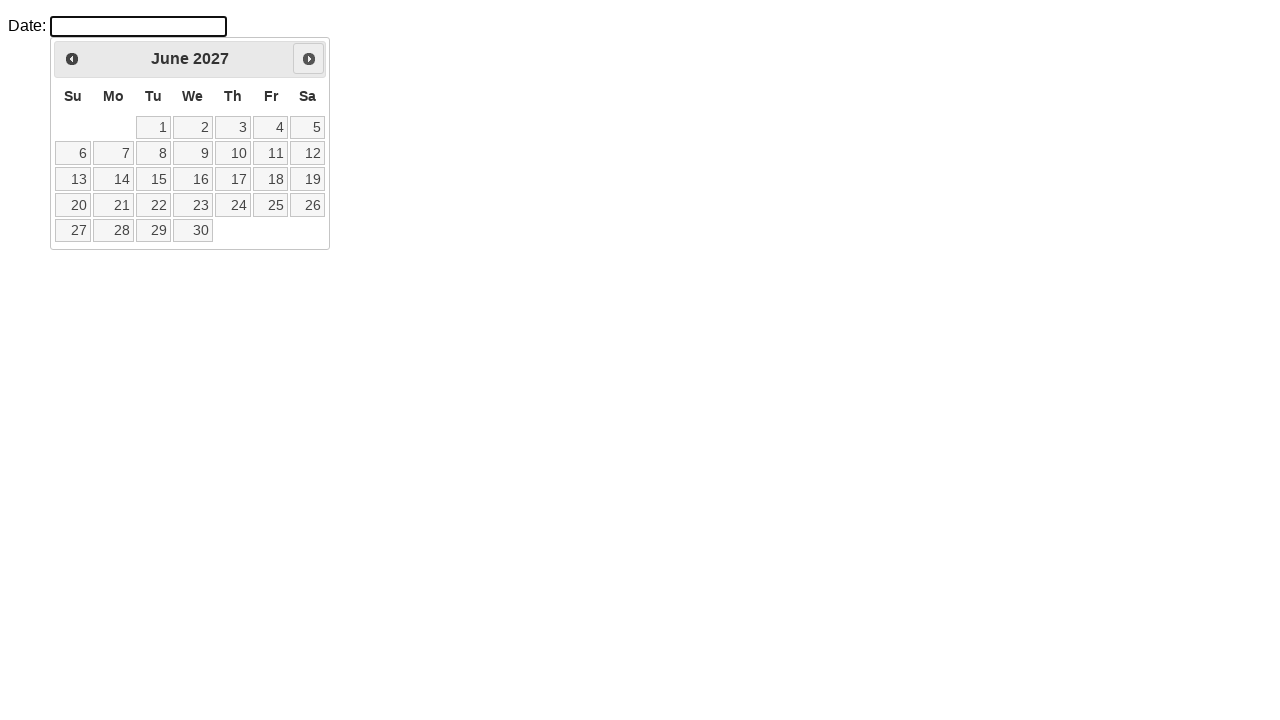

Clicked next month button to navigate forward at (309, 59) on a.ui-datepicker-next
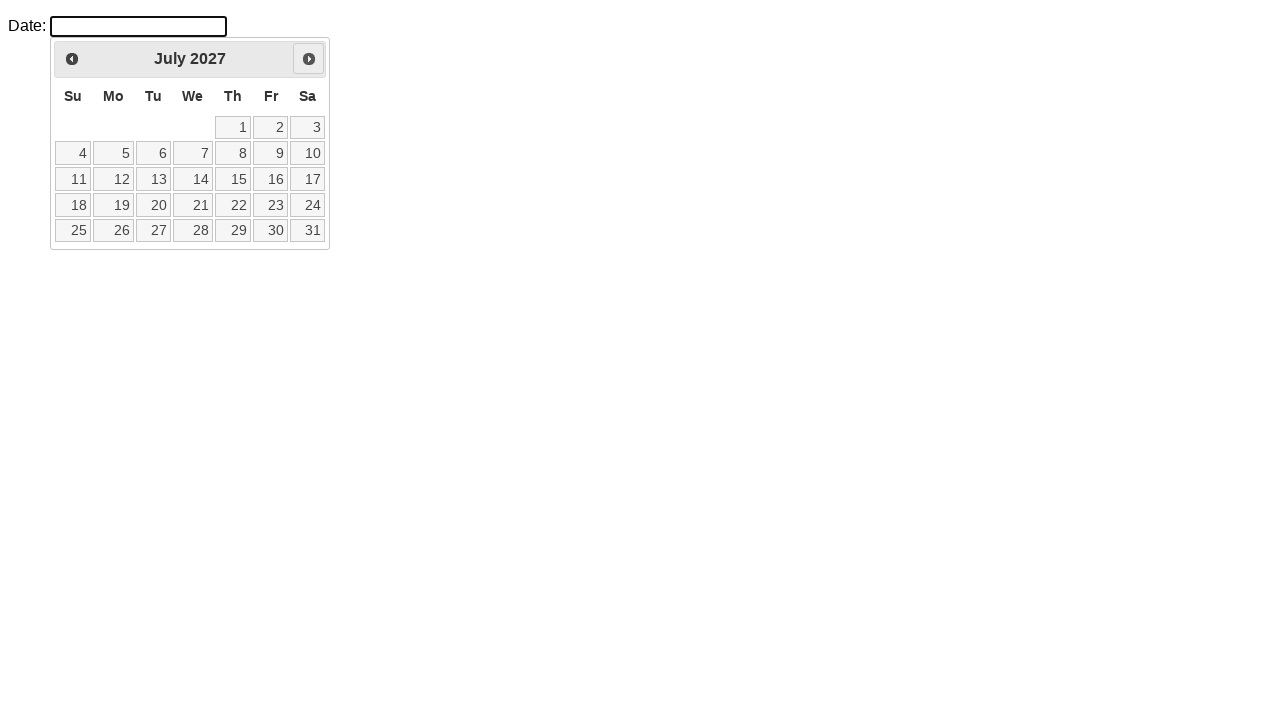

Retrieved current month from calendar
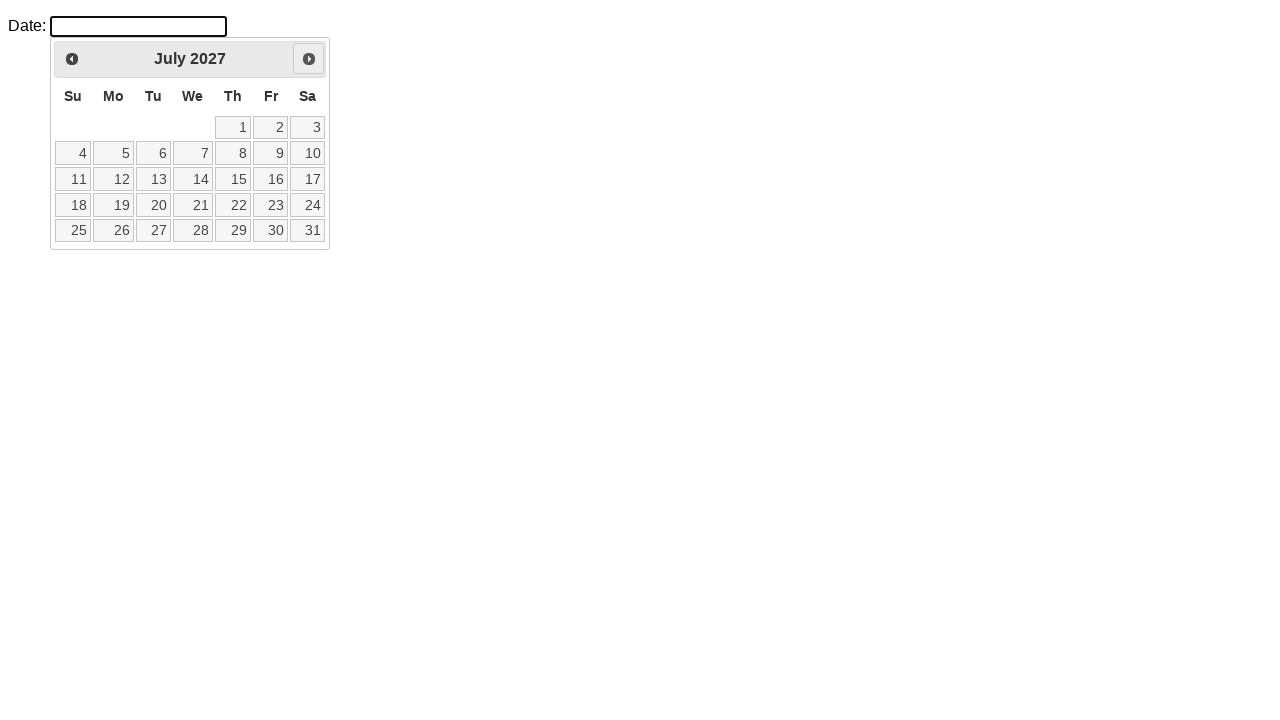

Retrieved current year from calendar
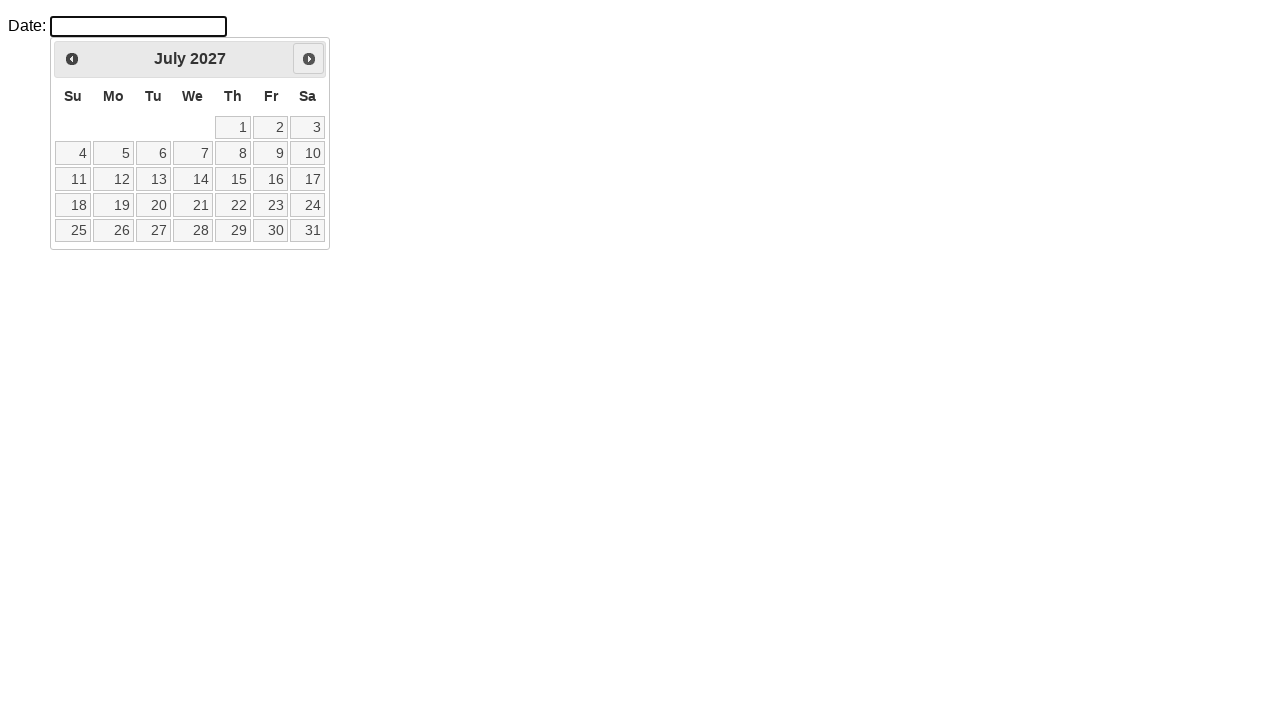

Clicked next month button to navigate forward at (309, 59) on a.ui-datepicker-next
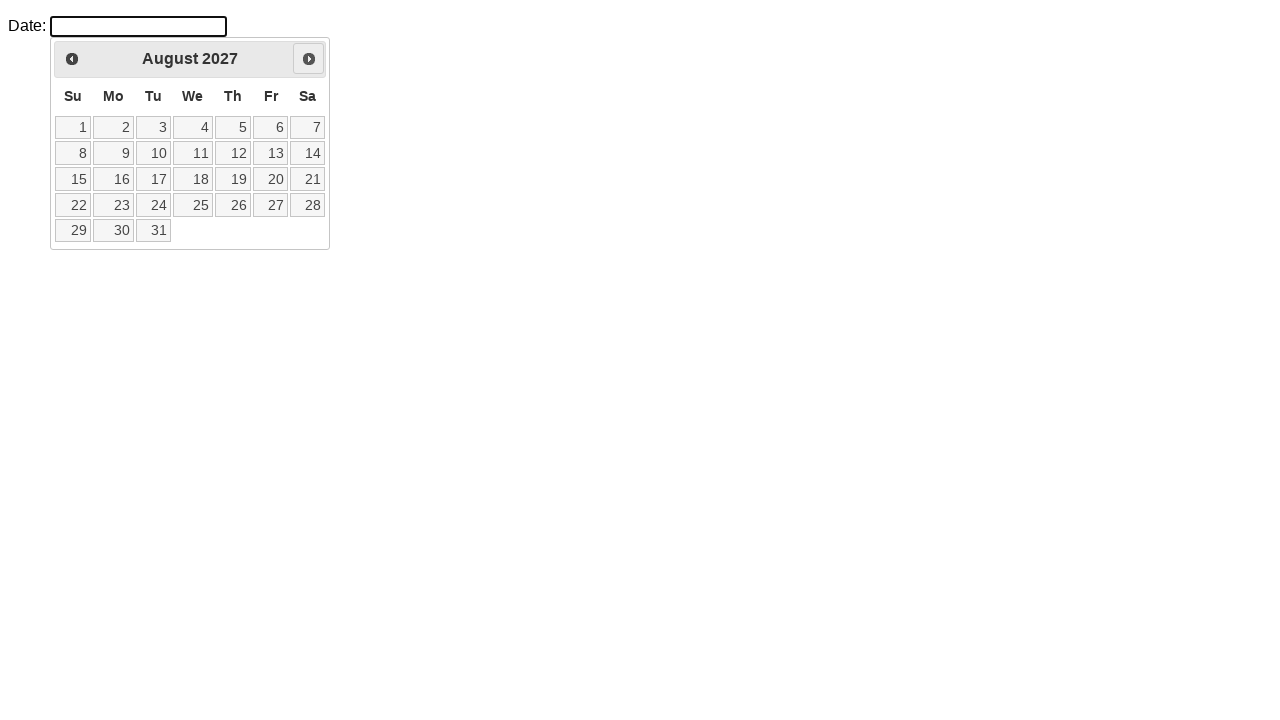

Retrieved current month from calendar
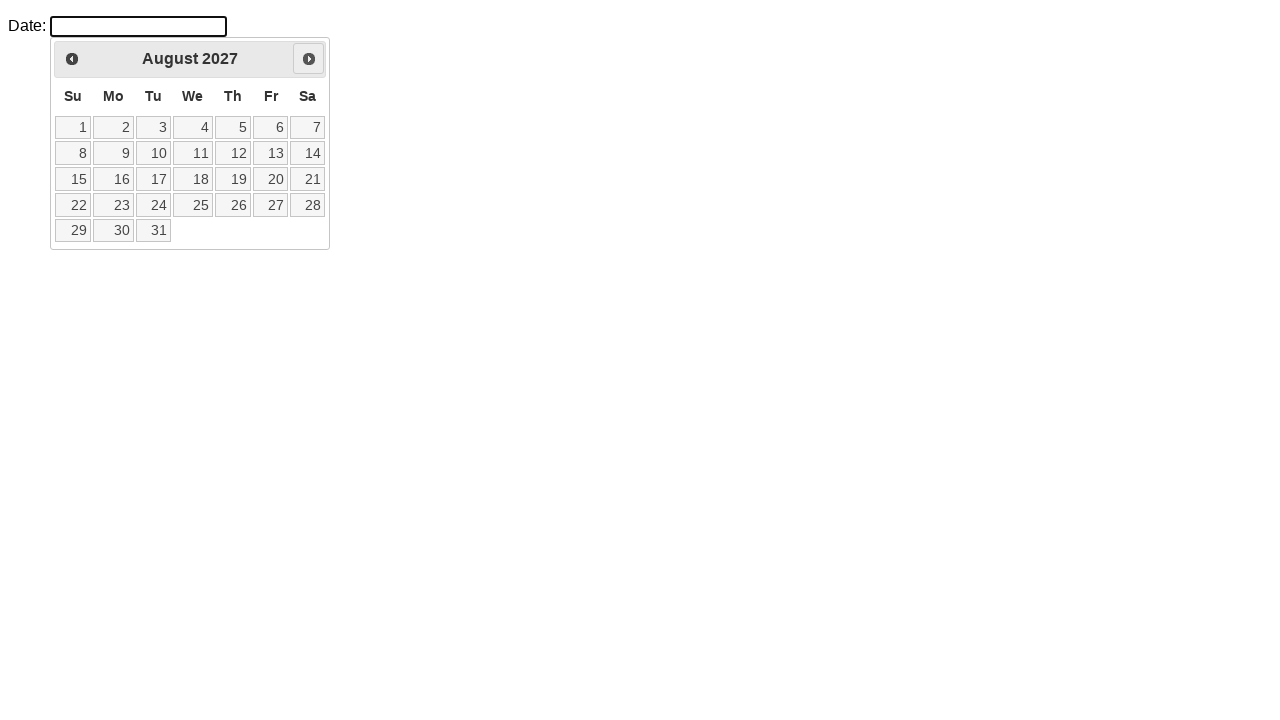

Retrieved current year from calendar
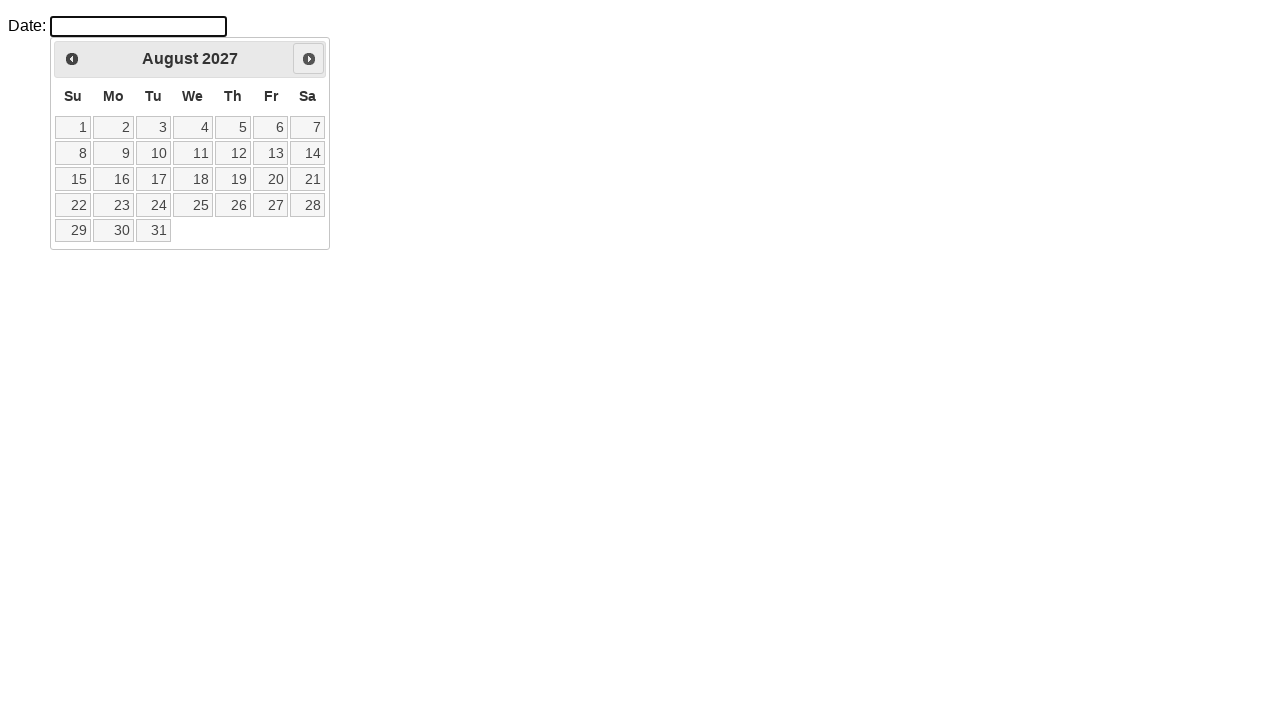

Clicked next month button to navigate forward at (309, 59) on a.ui-datepicker-next
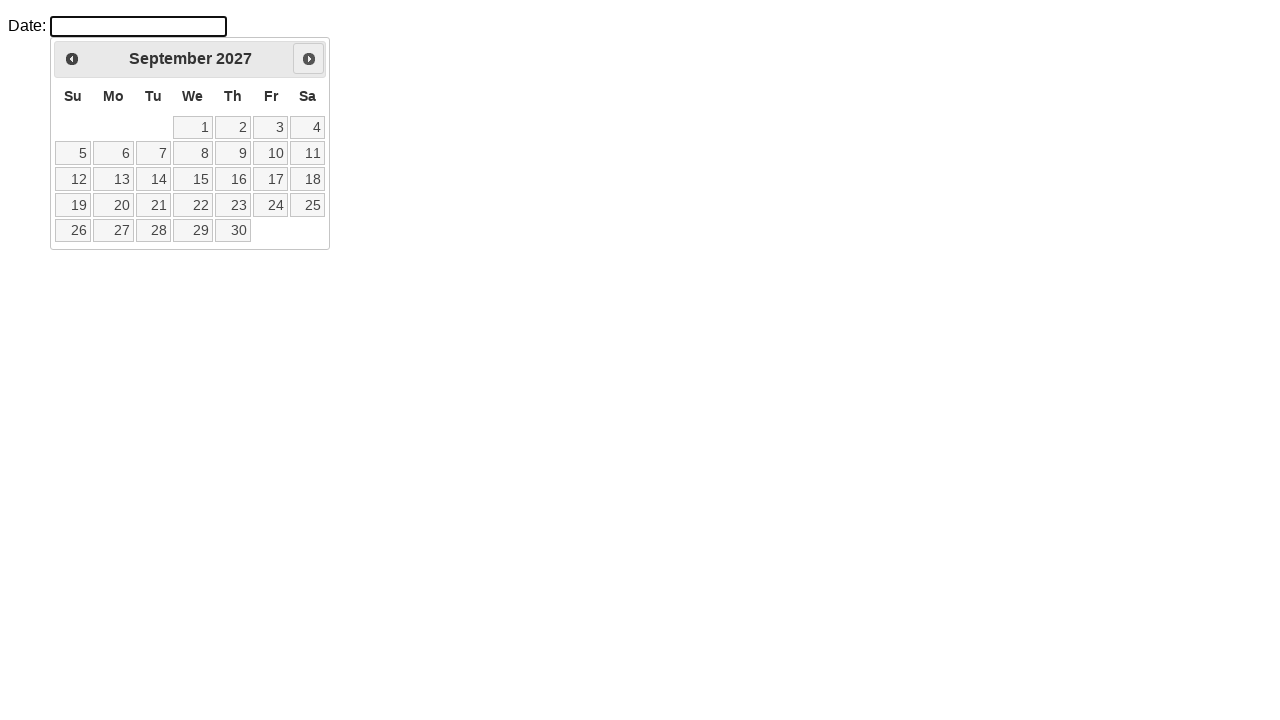

Retrieved current month from calendar
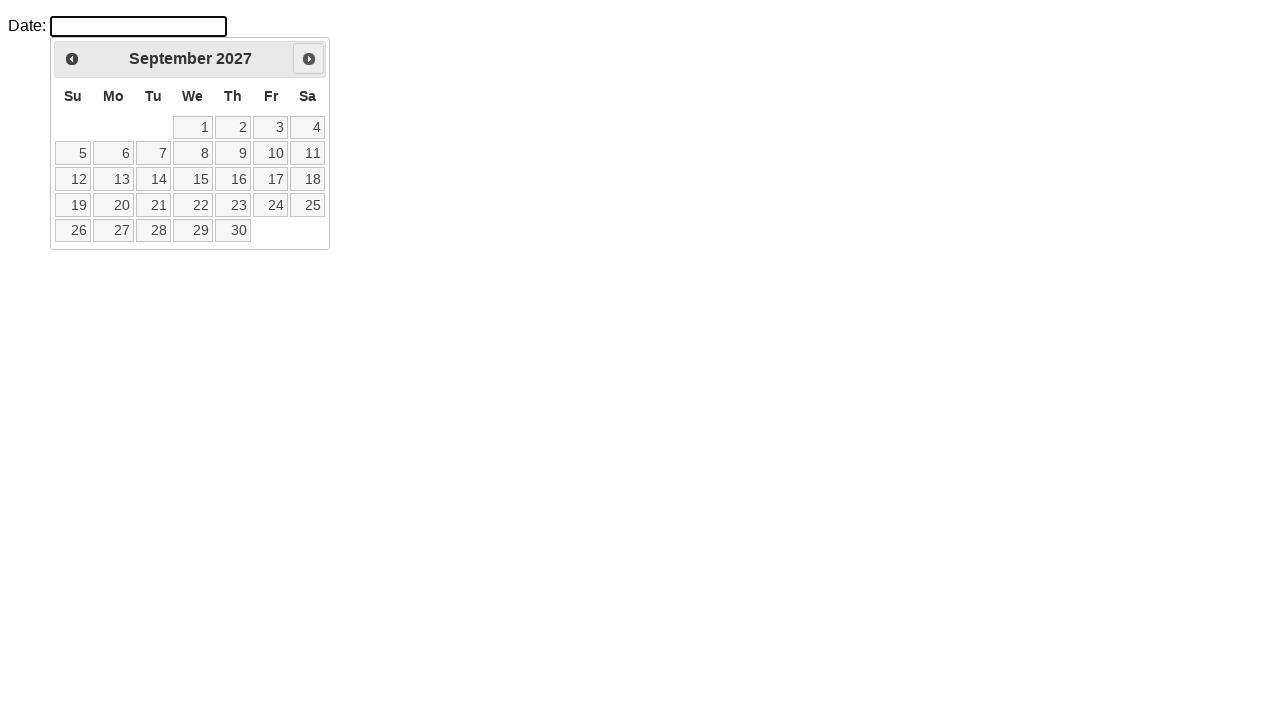

Retrieved current year from calendar
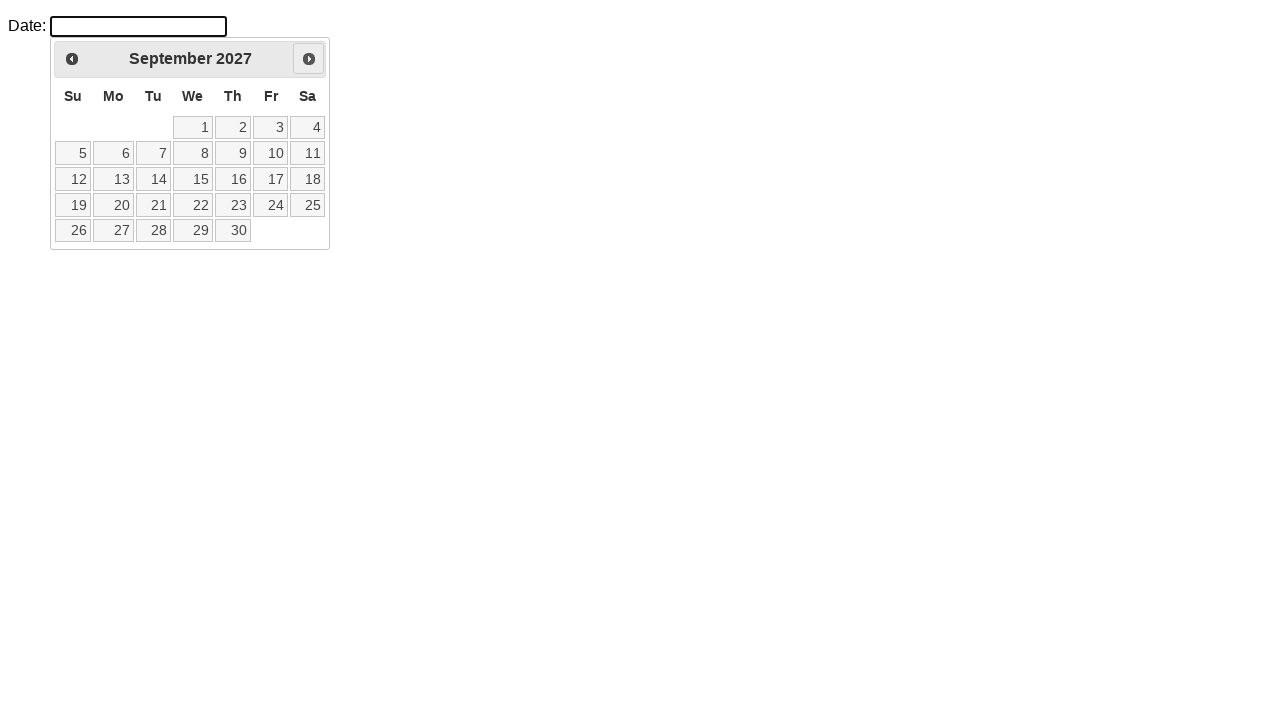

Clicked next month button to navigate forward at (309, 59) on a.ui-datepicker-next
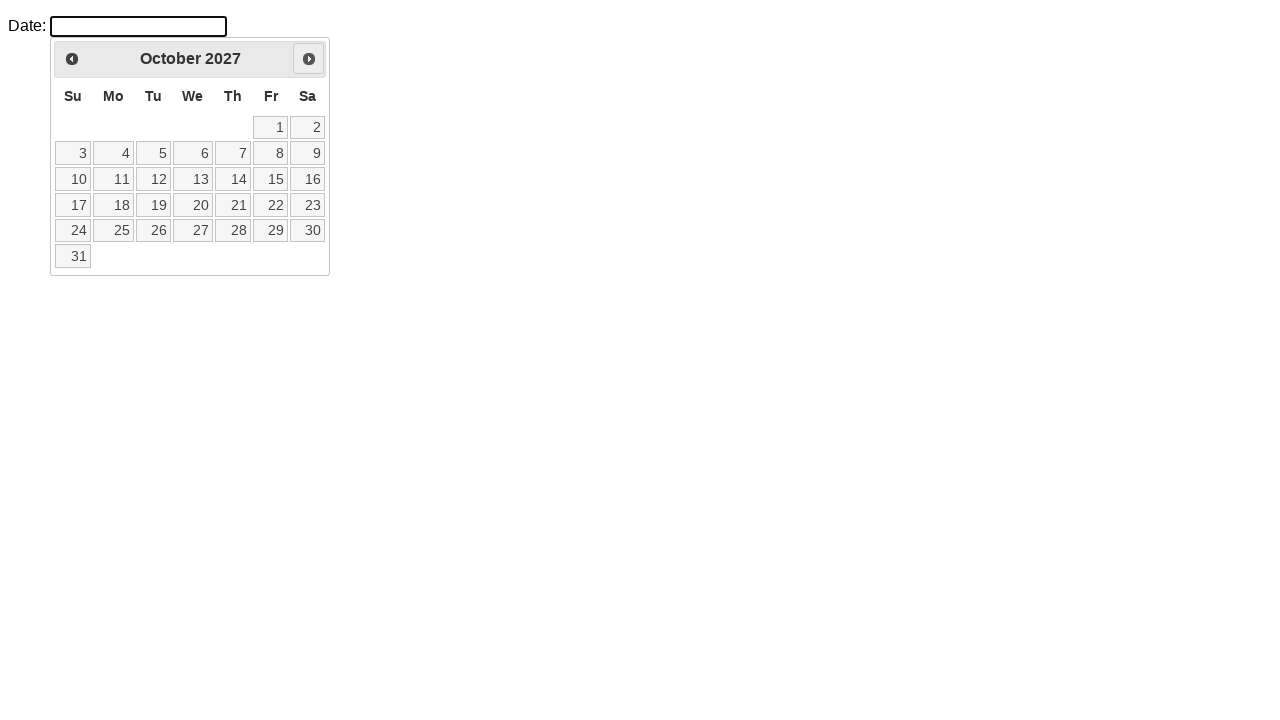

Retrieved current month from calendar
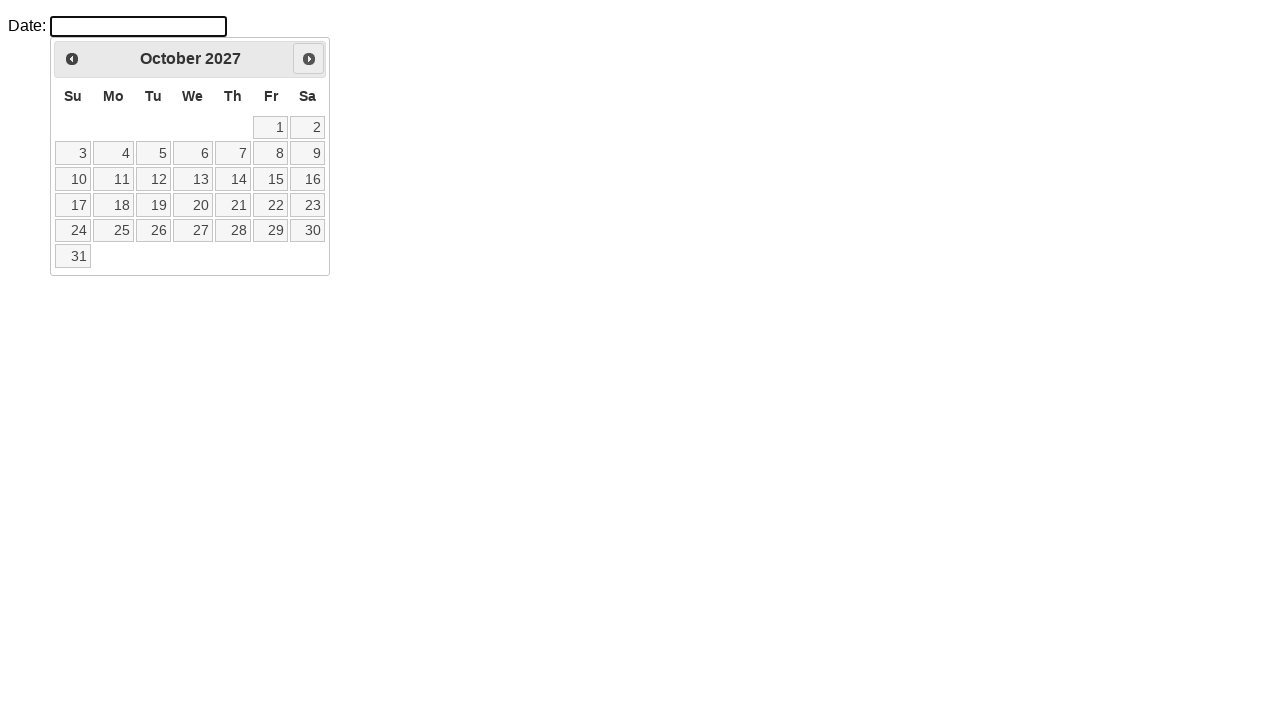

Retrieved current year from calendar
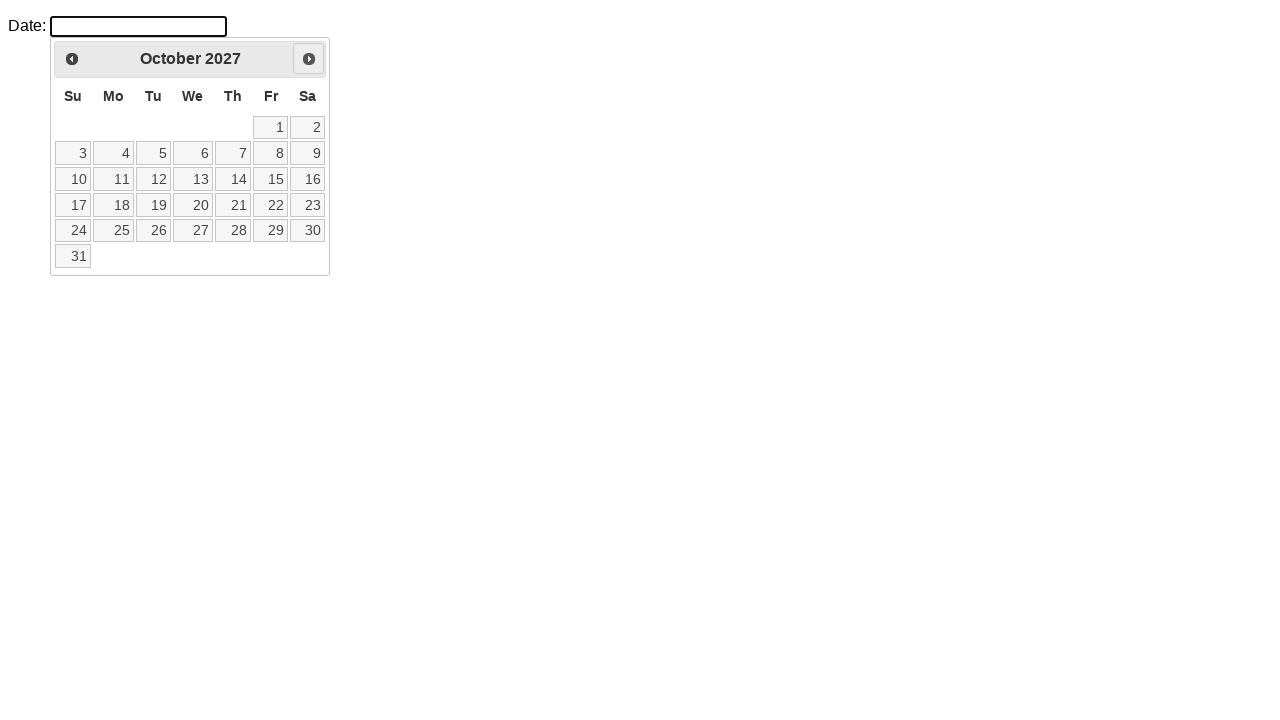

Clicked next month button to navigate forward at (309, 59) on a.ui-datepicker-next
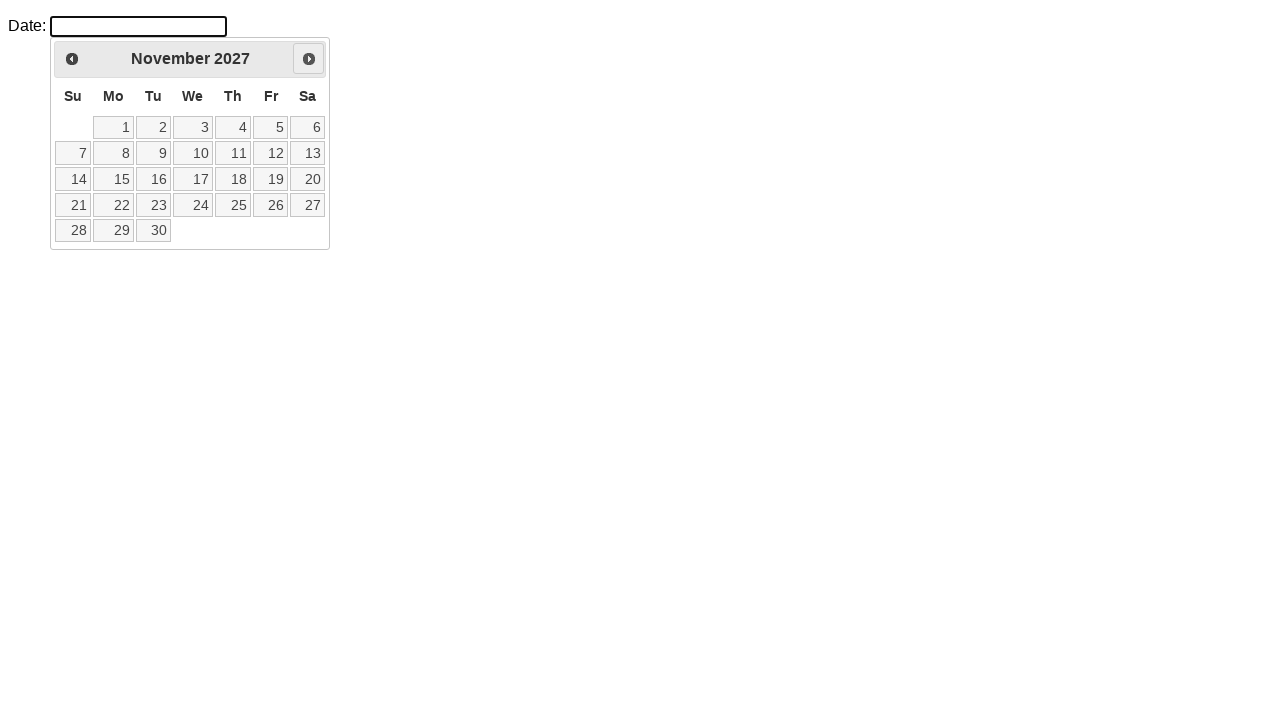

Retrieved current month from calendar
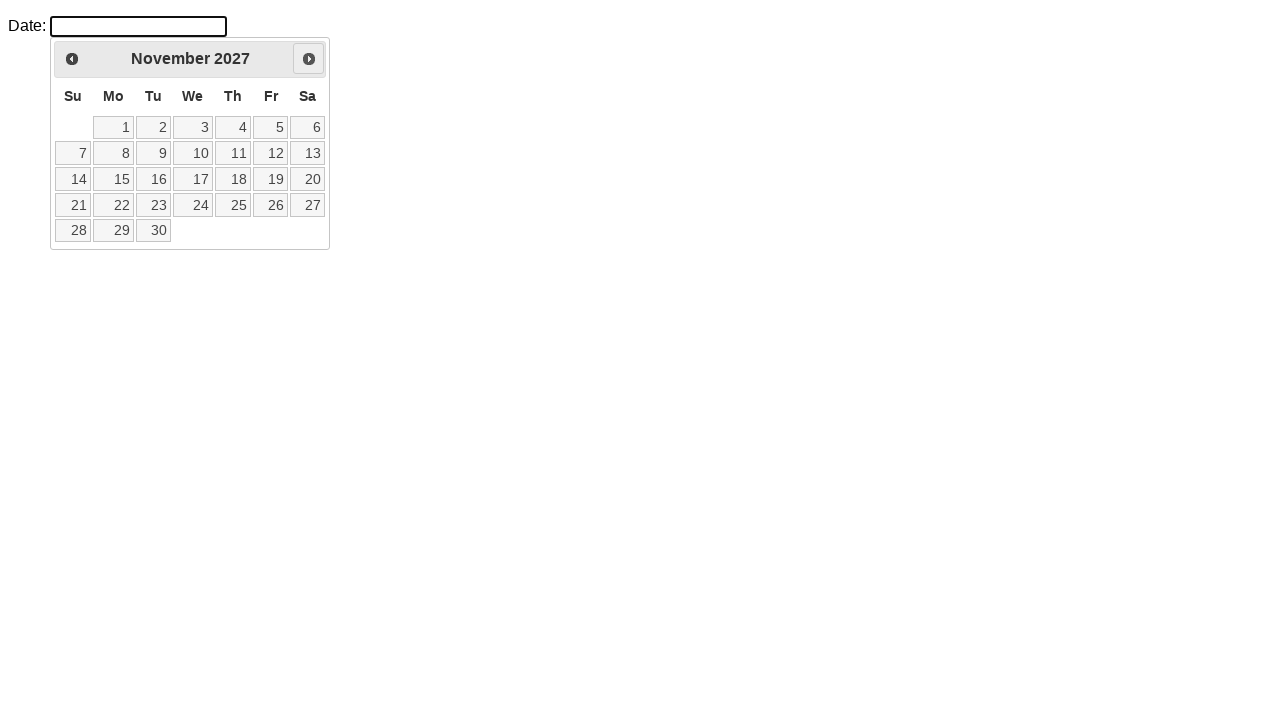

Retrieved current year from calendar
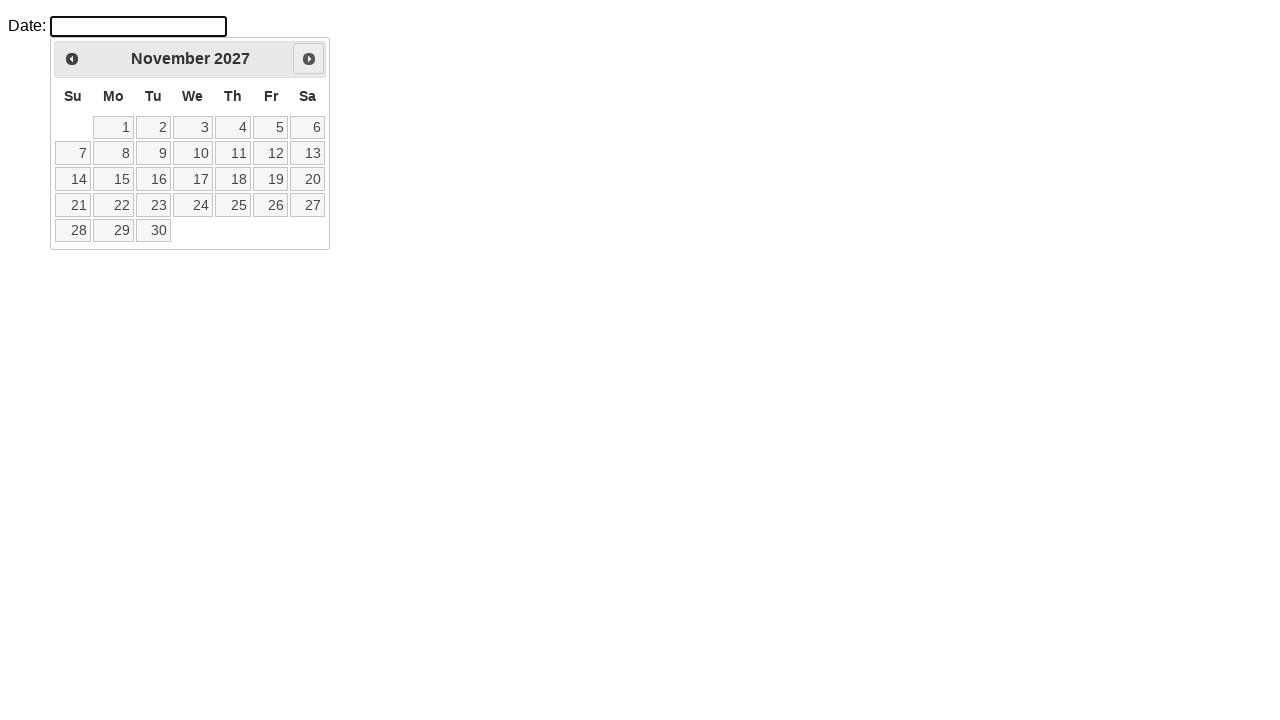

Clicked next month button to navigate forward at (309, 59) on a.ui-datepicker-next
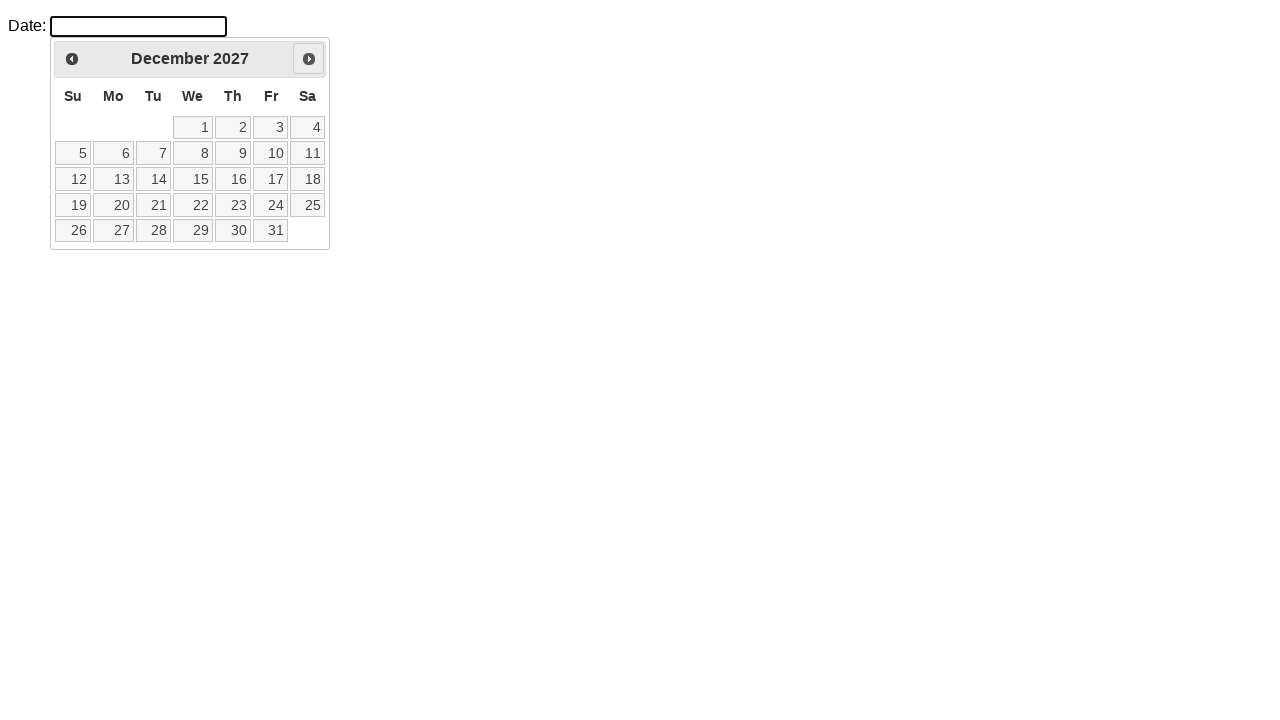

Retrieved current month from calendar
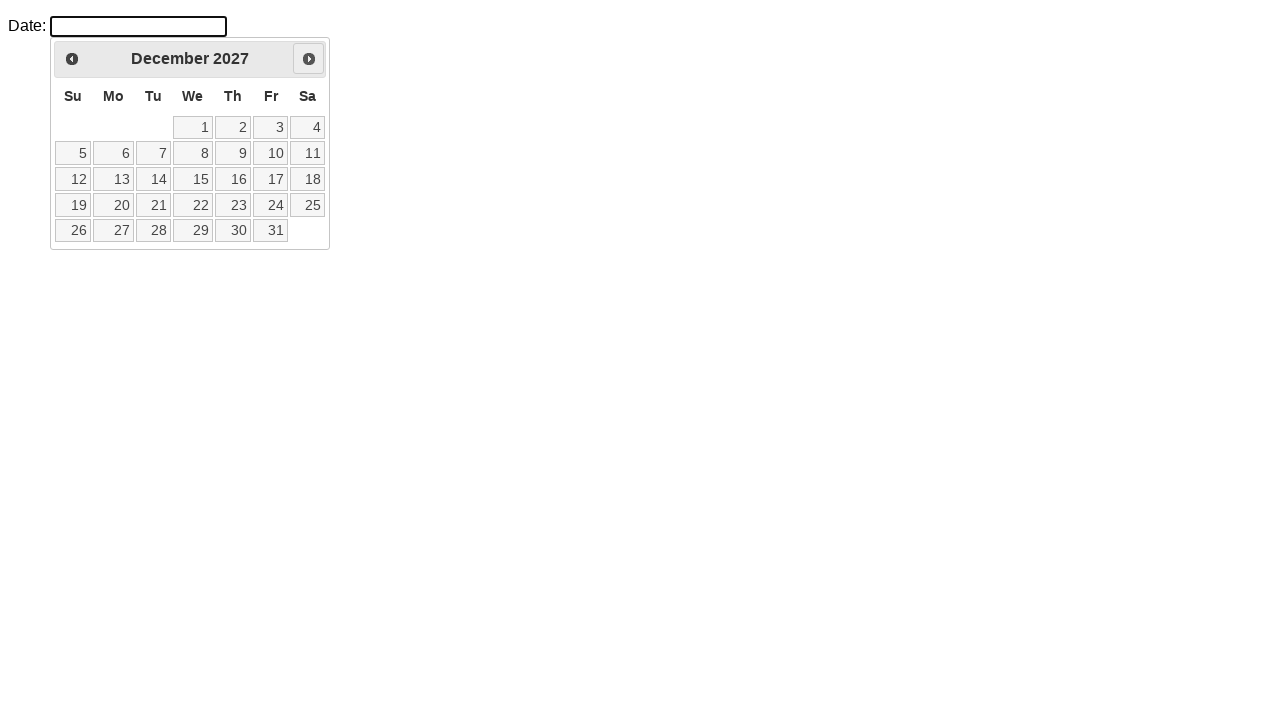

Retrieved current year from calendar
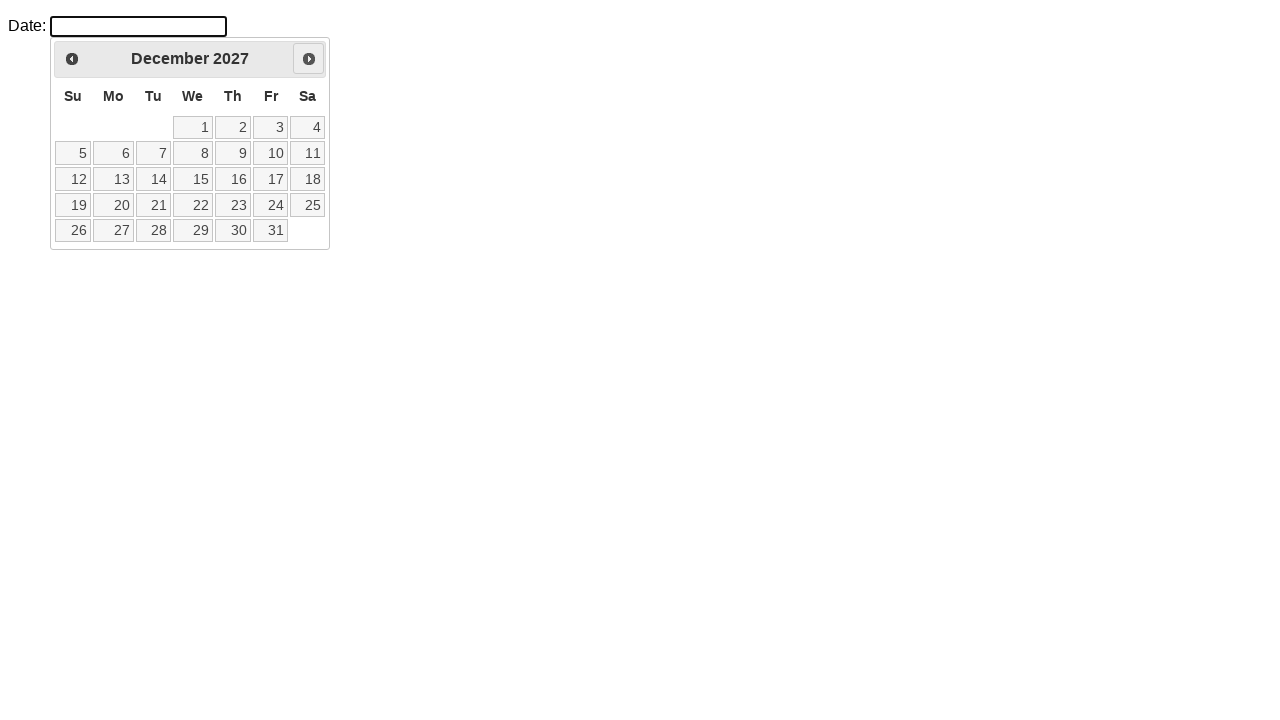

Clicked next month button to navigate forward at (309, 59) on a.ui-datepicker-next
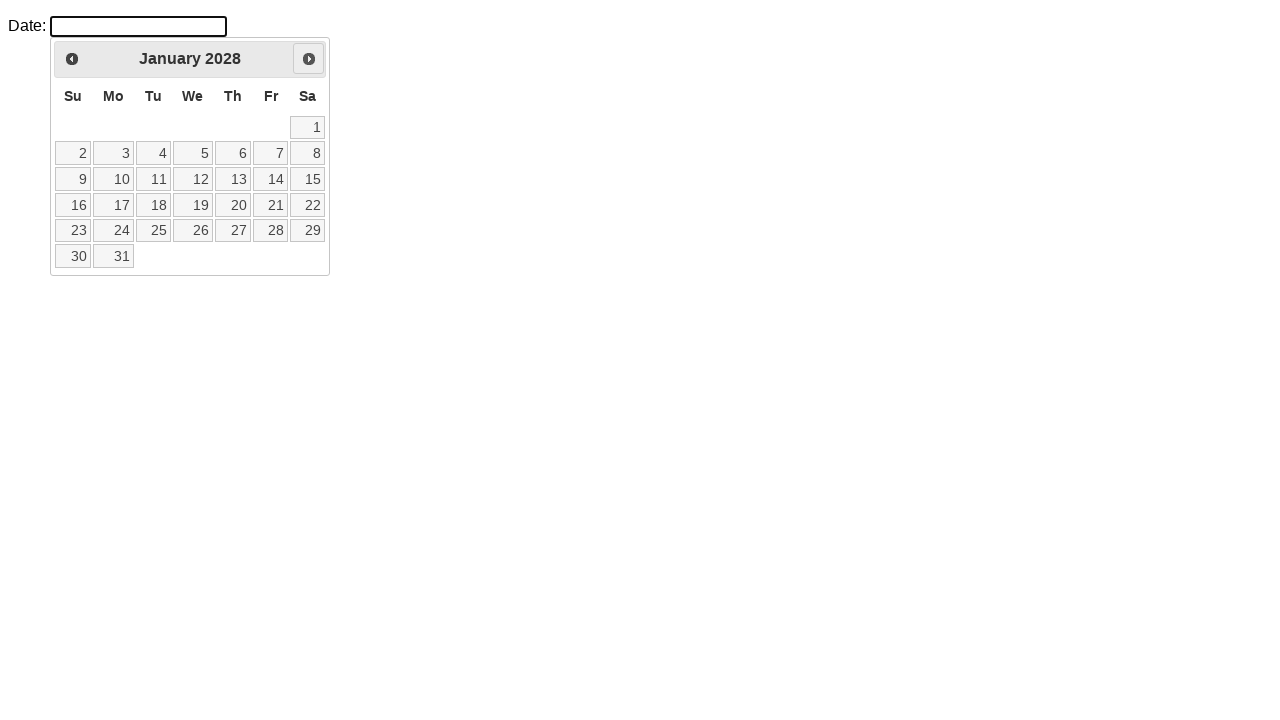

Retrieved current month from calendar
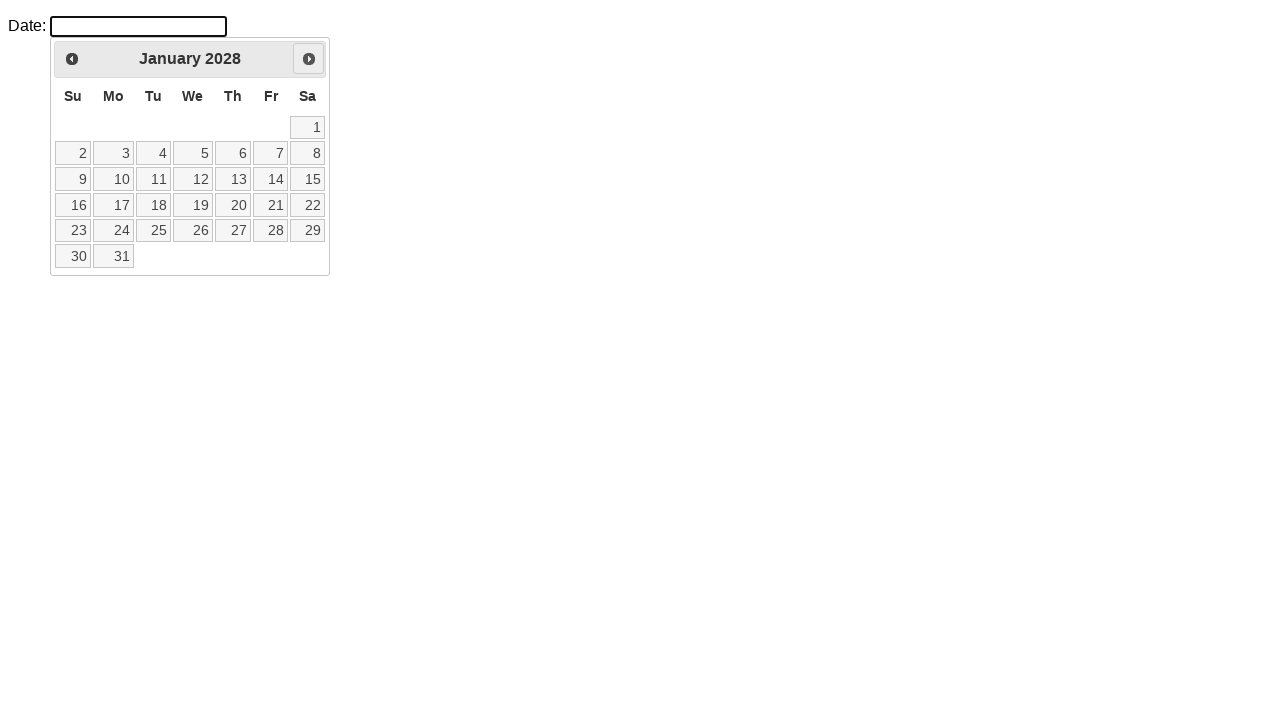

Retrieved current year from calendar
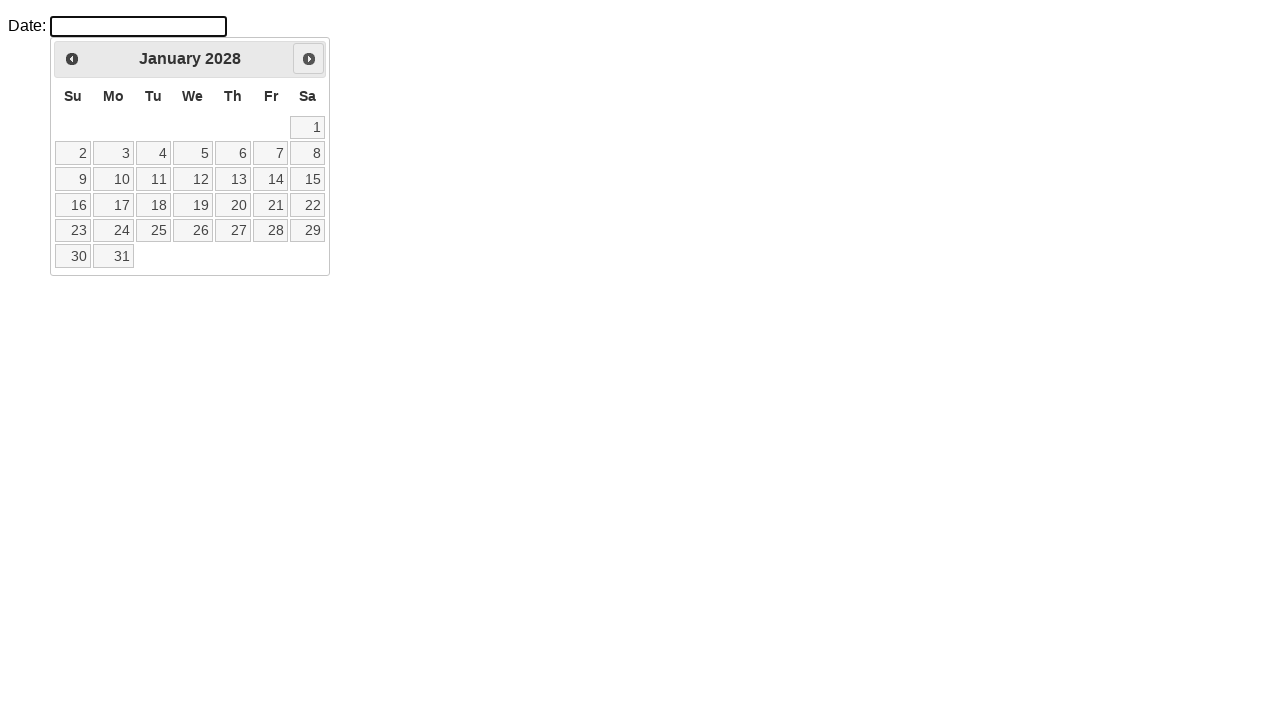

Clicked next month button to navigate forward at (309, 59) on a.ui-datepicker-next
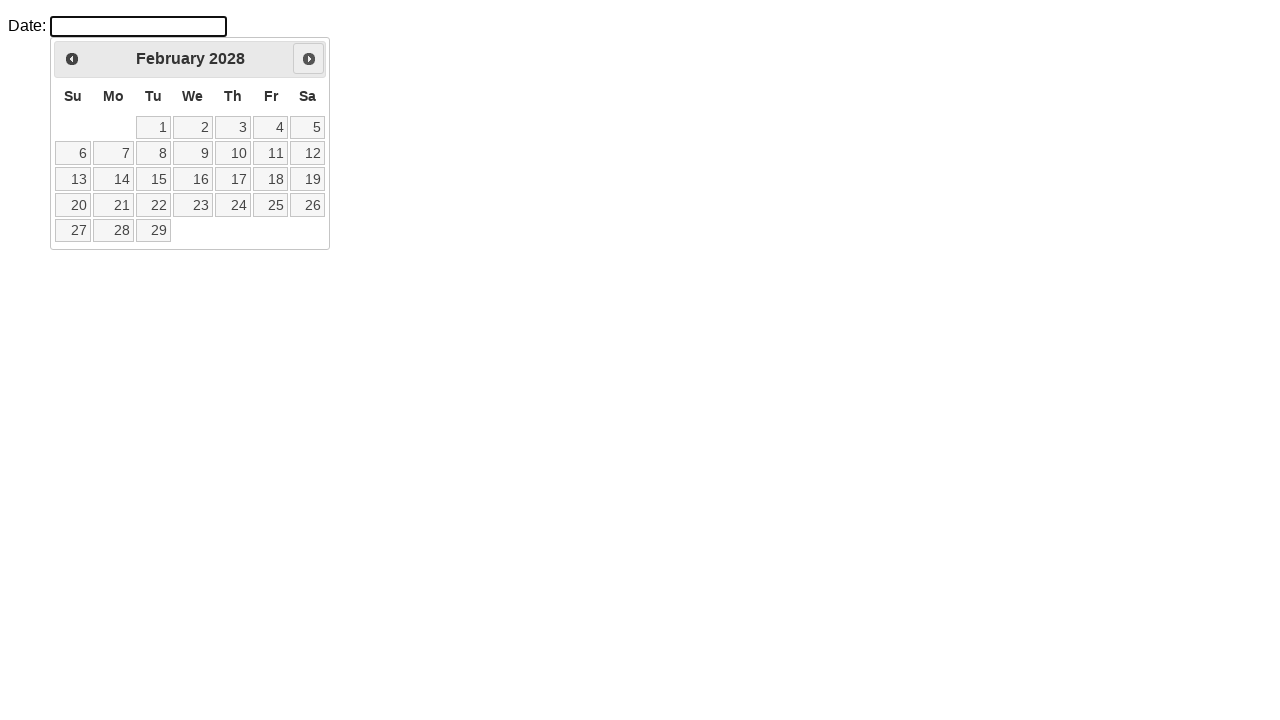

Retrieved current month from calendar
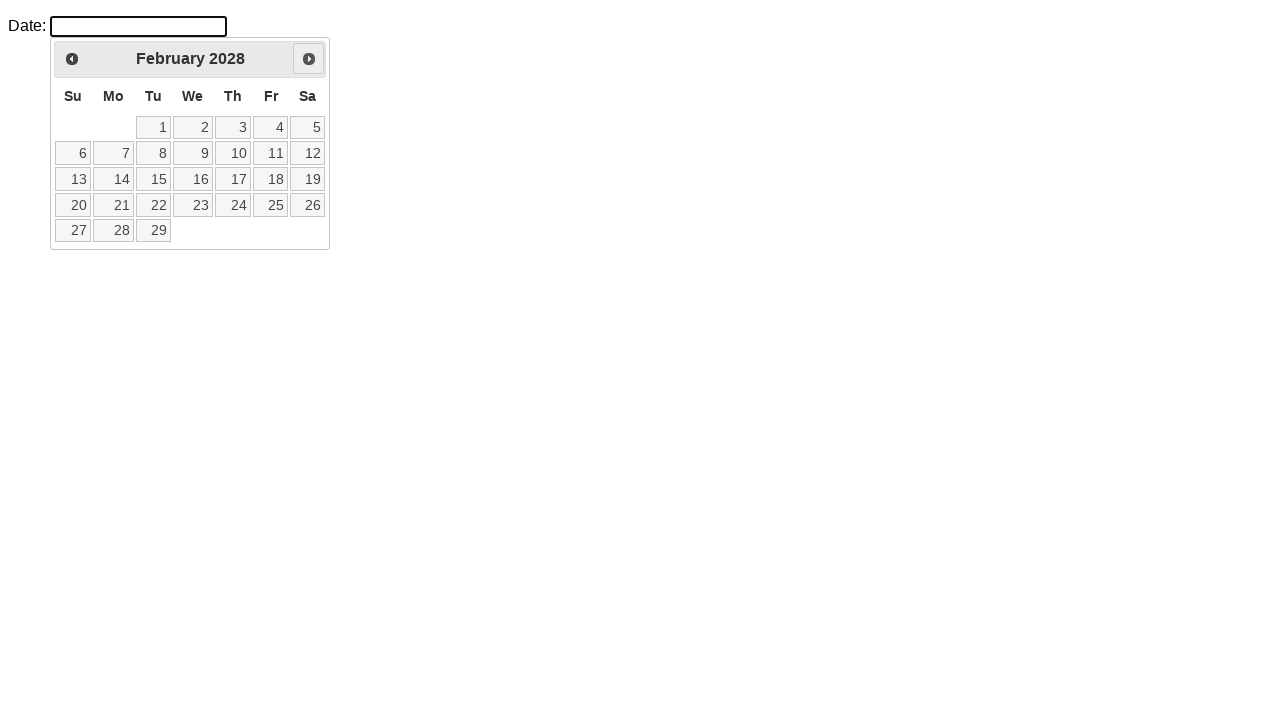

Retrieved current year from calendar
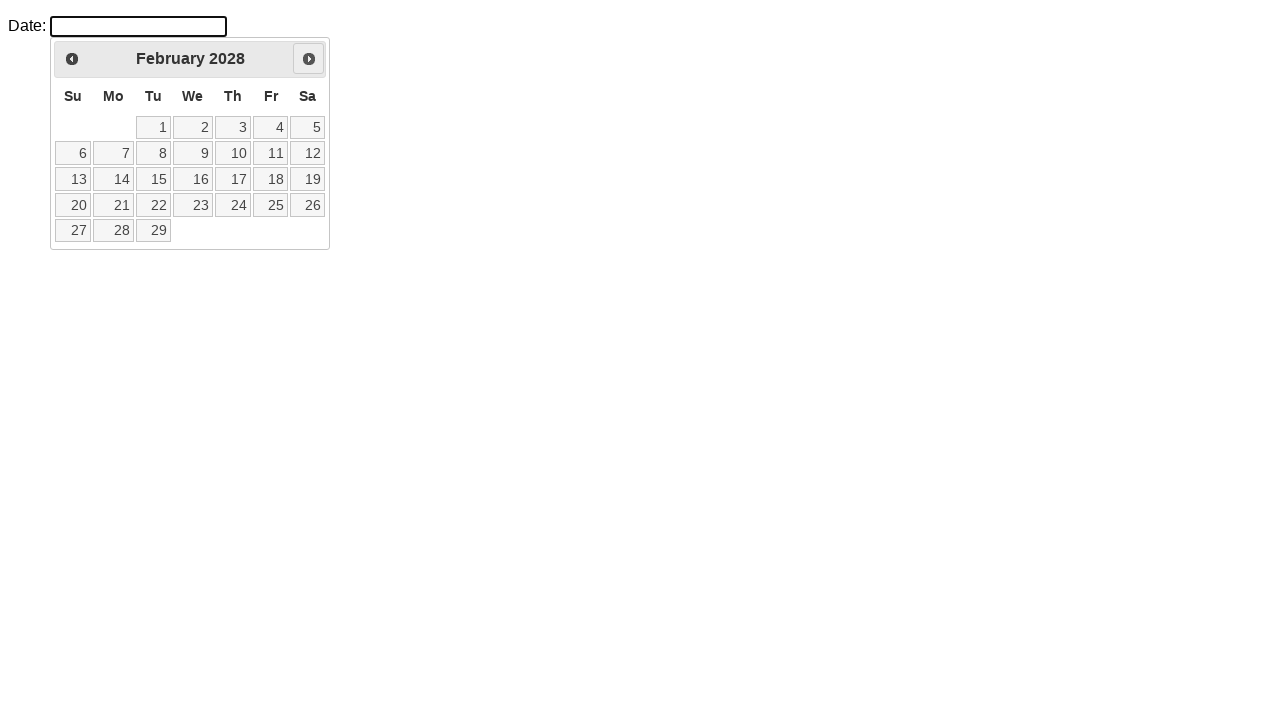

Clicked next month button to navigate forward at (309, 59) on a.ui-datepicker-next
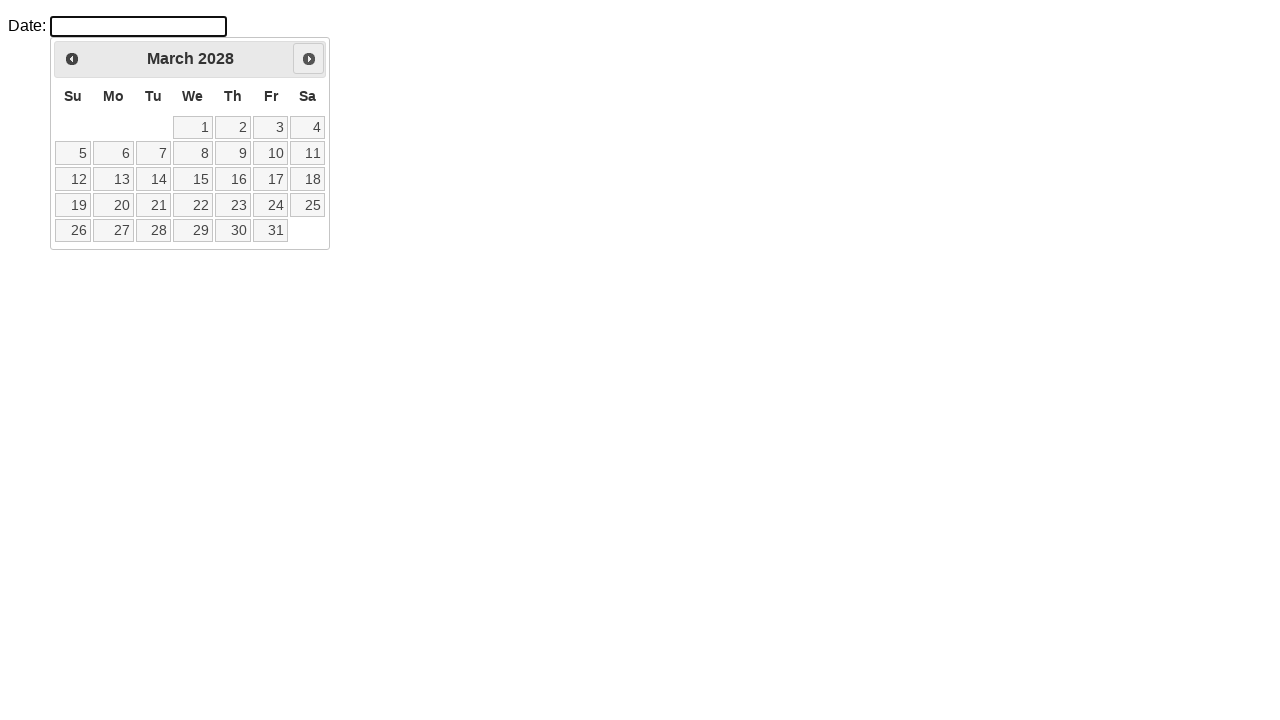

Retrieved current month from calendar
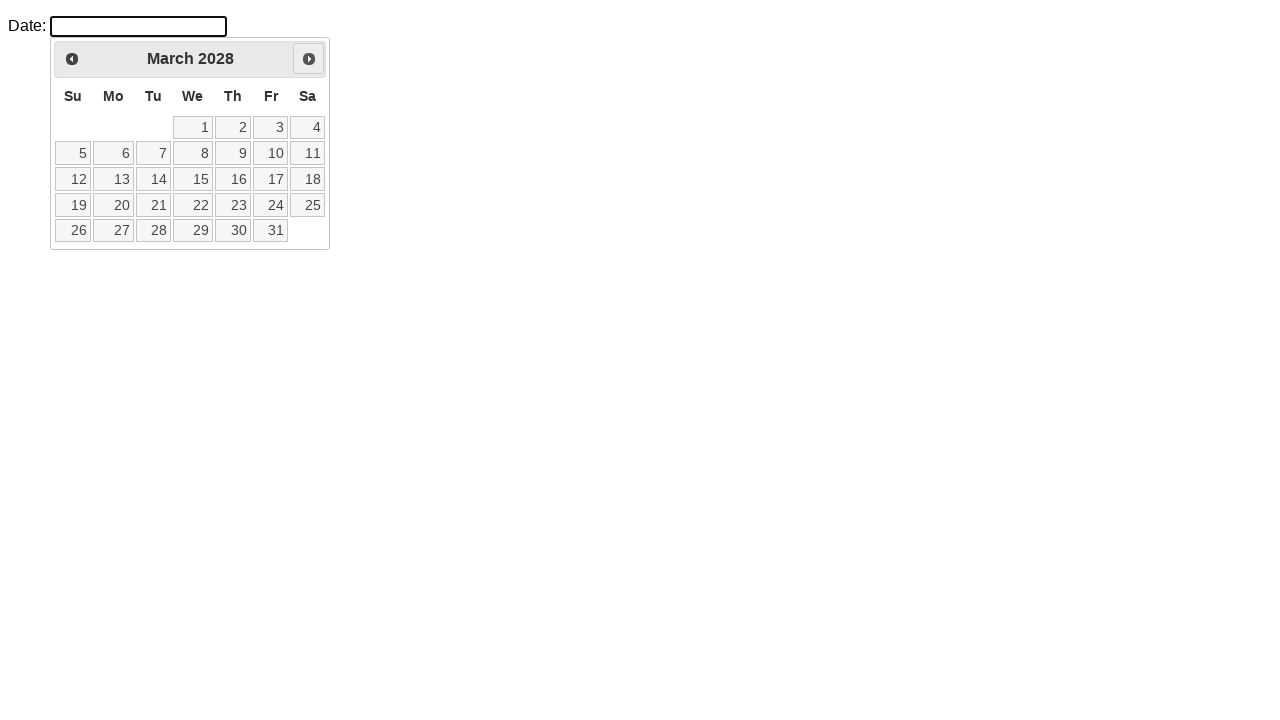

Retrieved current year from calendar
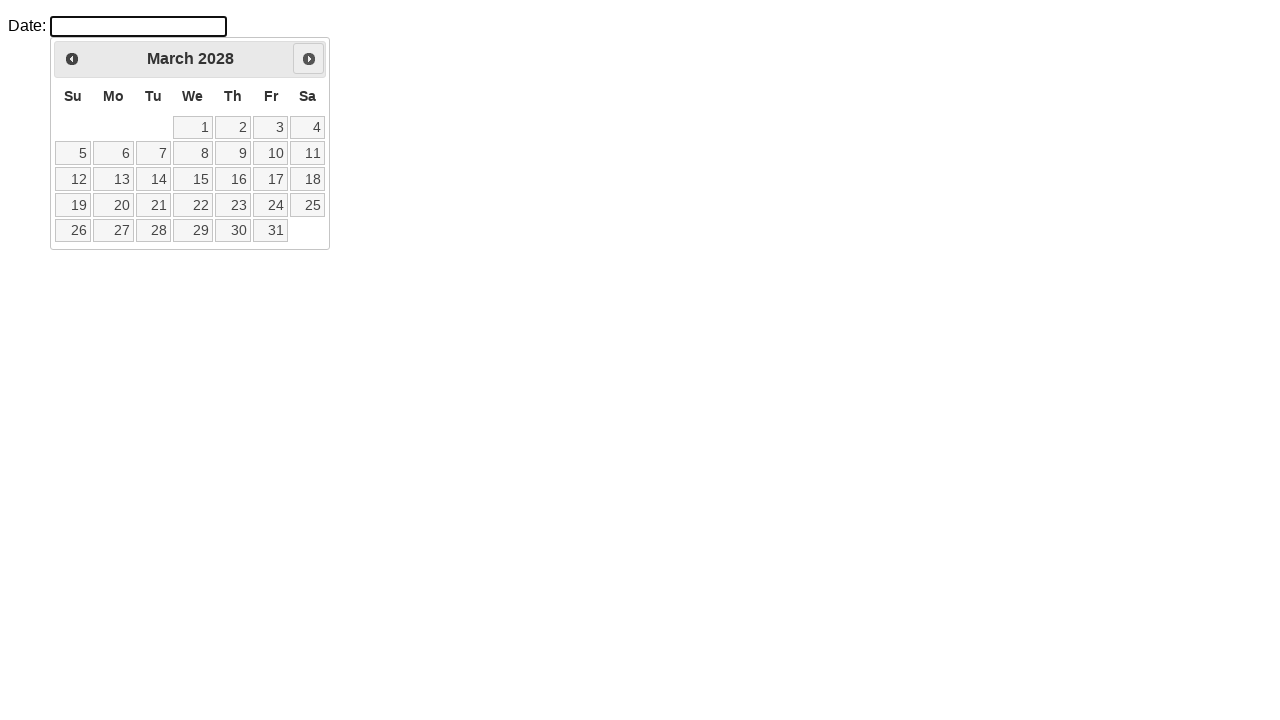

Clicked next month button to navigate forward at (309, 59) on a.ui-datepicker-next
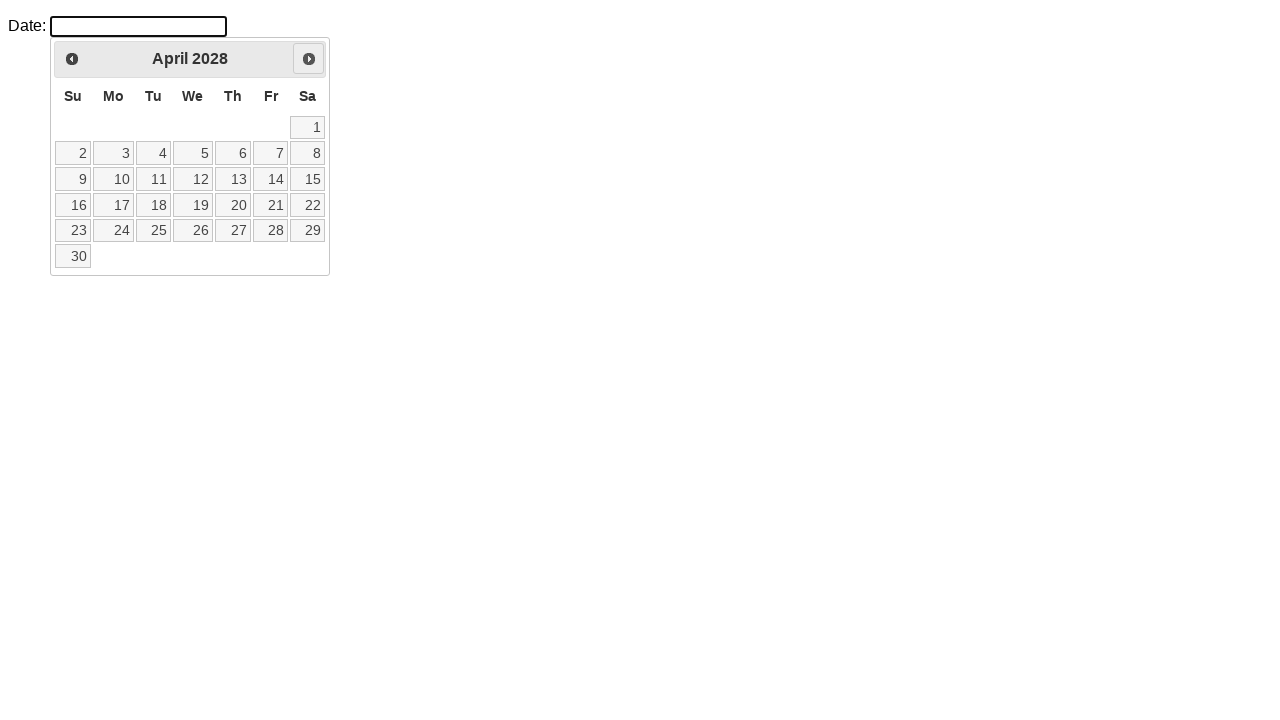

Retrieved current month from calendar
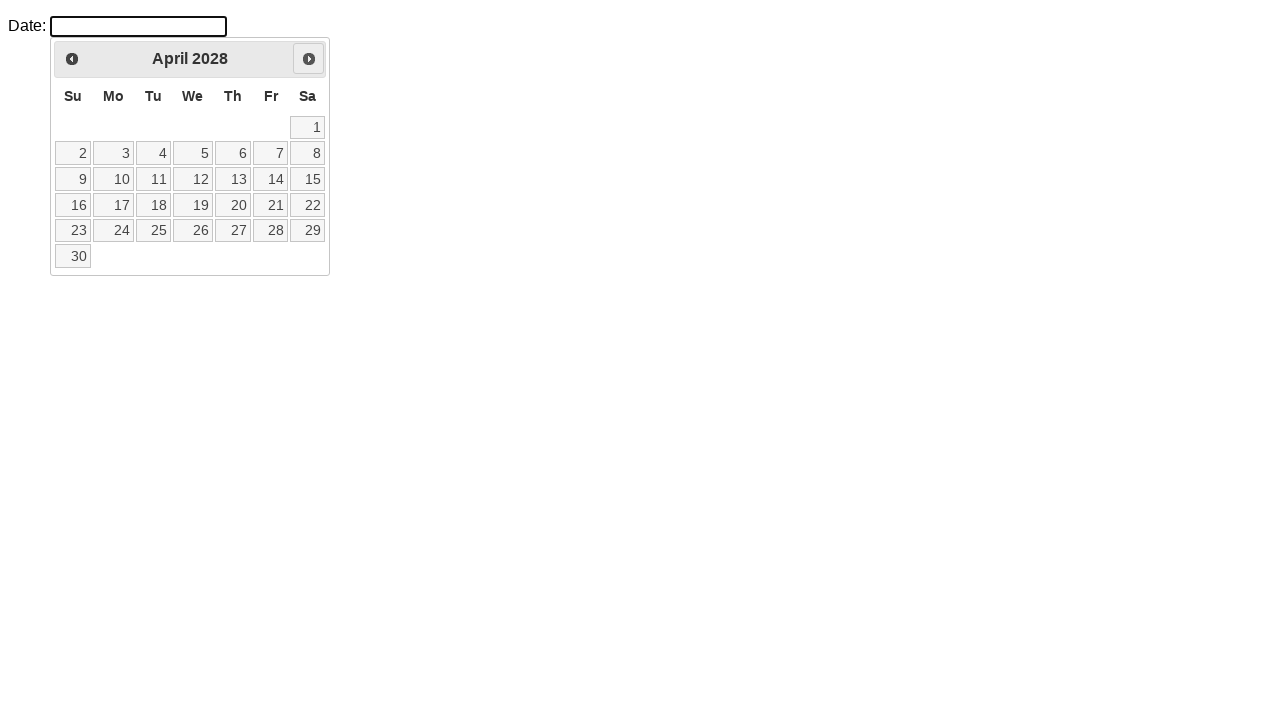

Retrieved current year from calendar
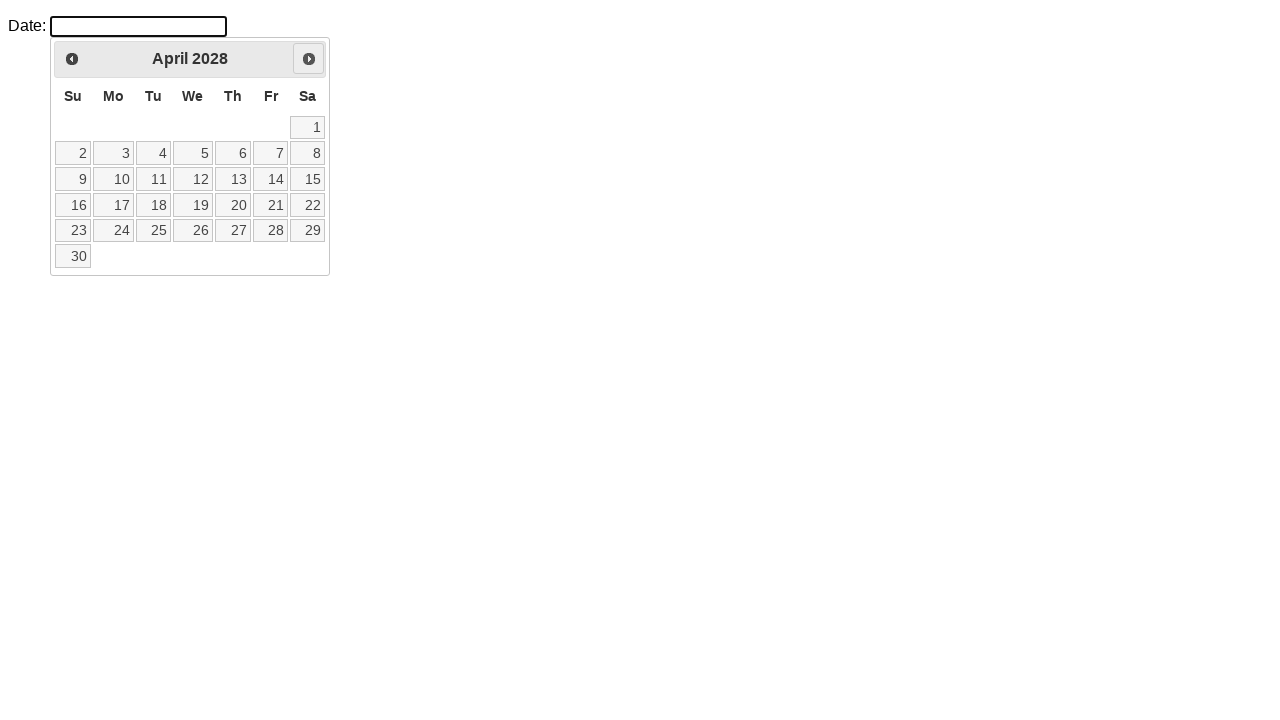

Clicked next month button to navigate forward at (309, 59) on a.ui-datepicker-next
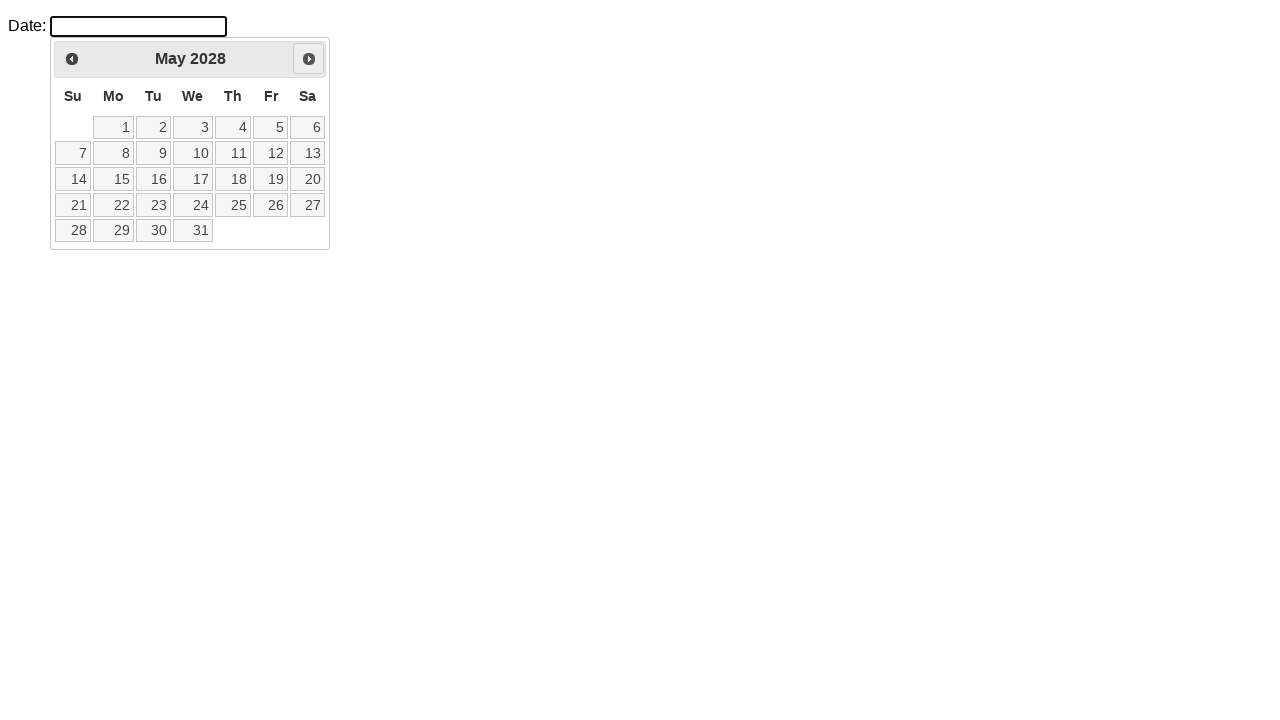

Retrieved current month from calendar
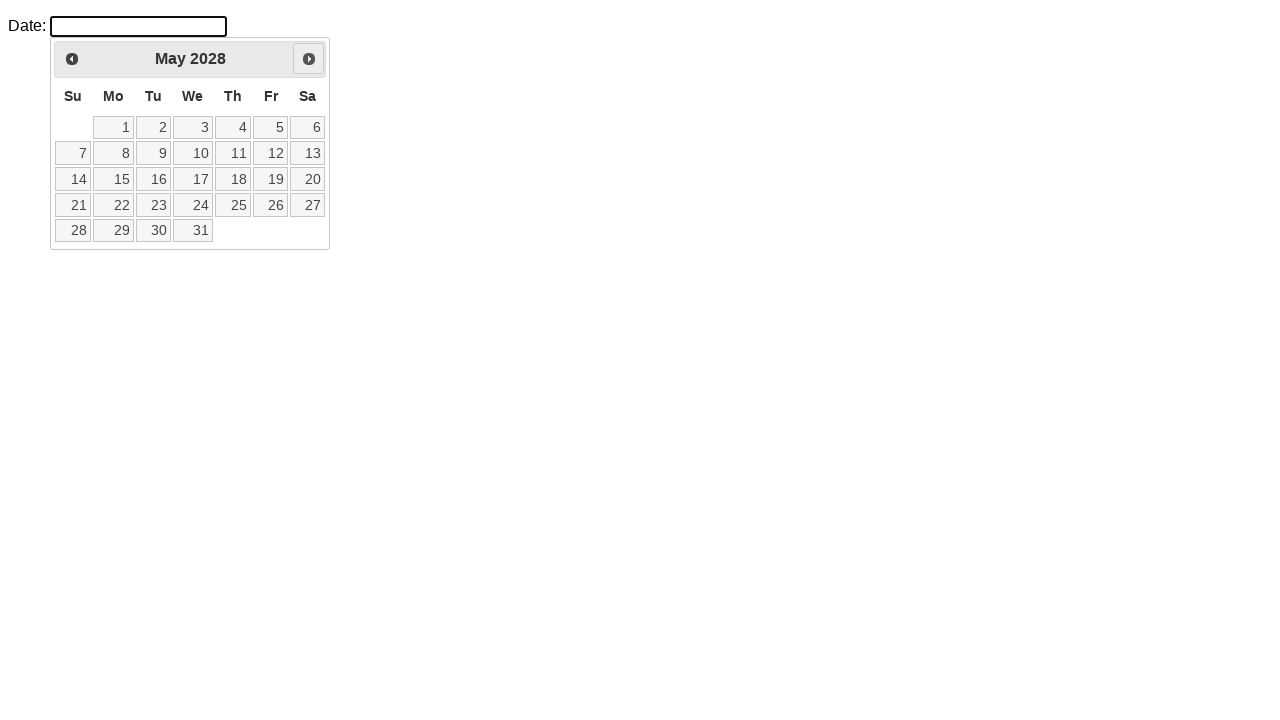

Retrieved current year from calendar
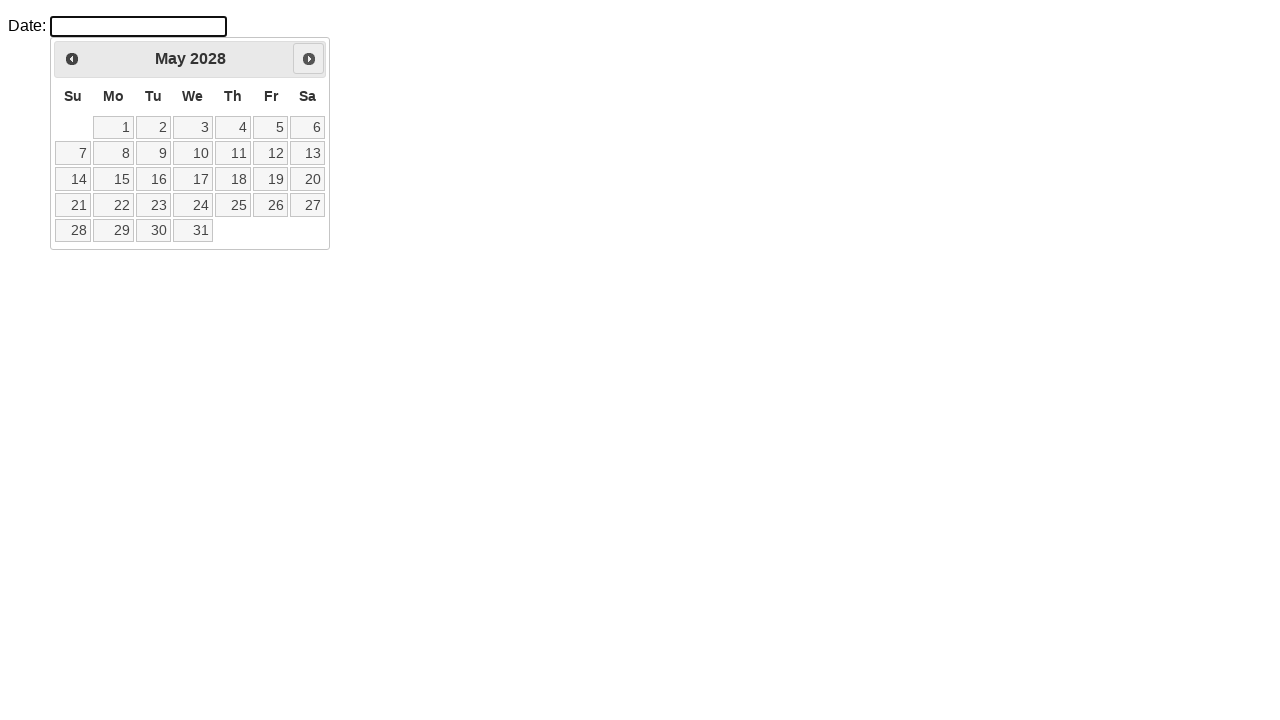

Clicked next month button to navigate forward at (309, 59) on a.ui-datepicker-next
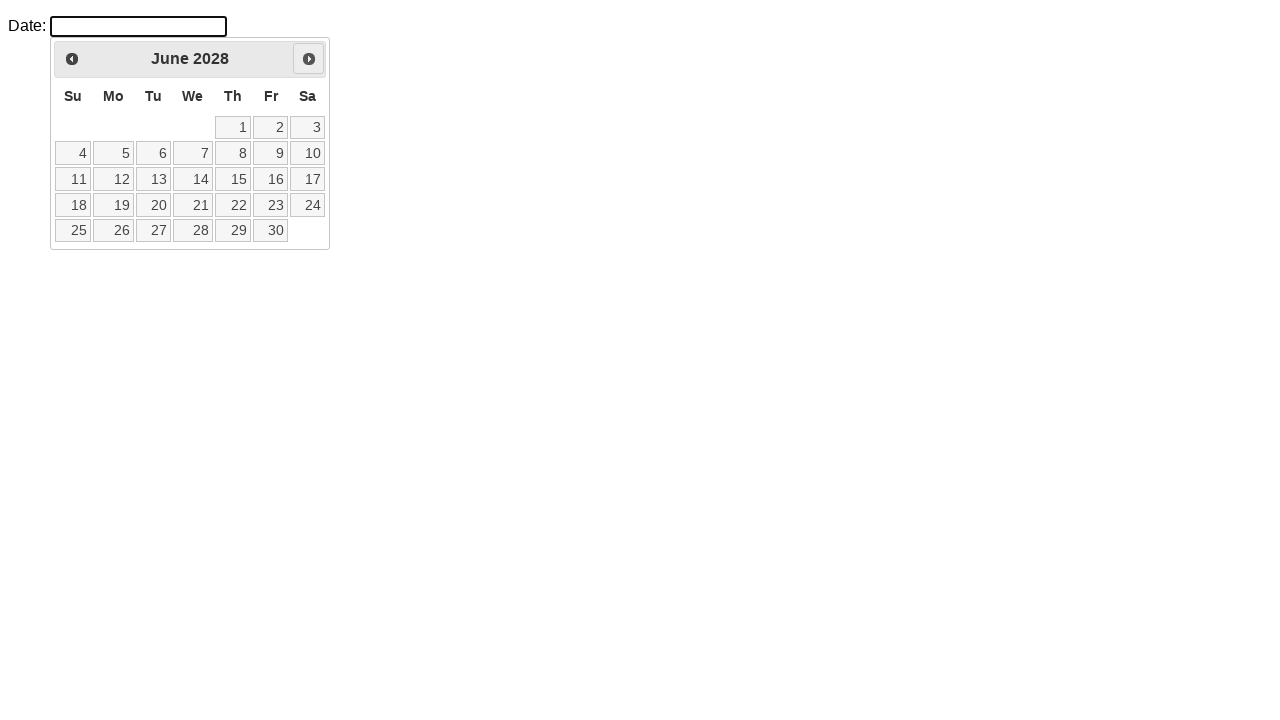

Retrieved current month from calendar
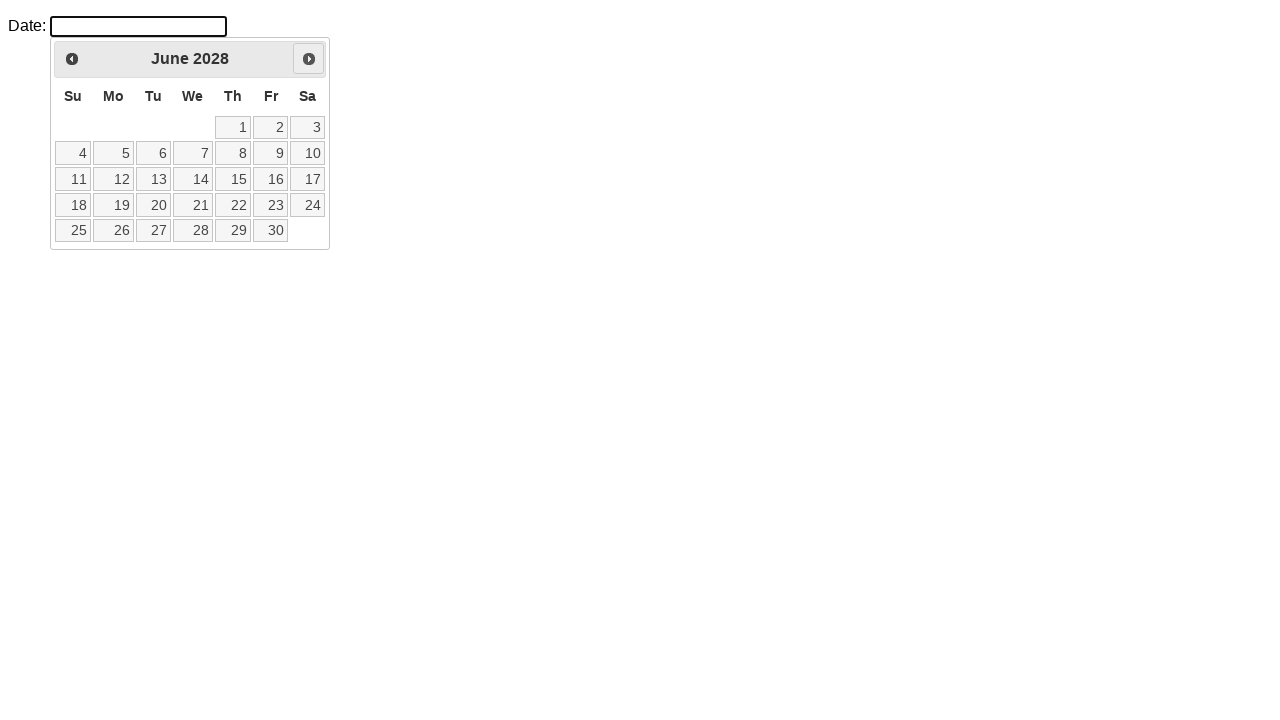

Retrieved current year from calendar
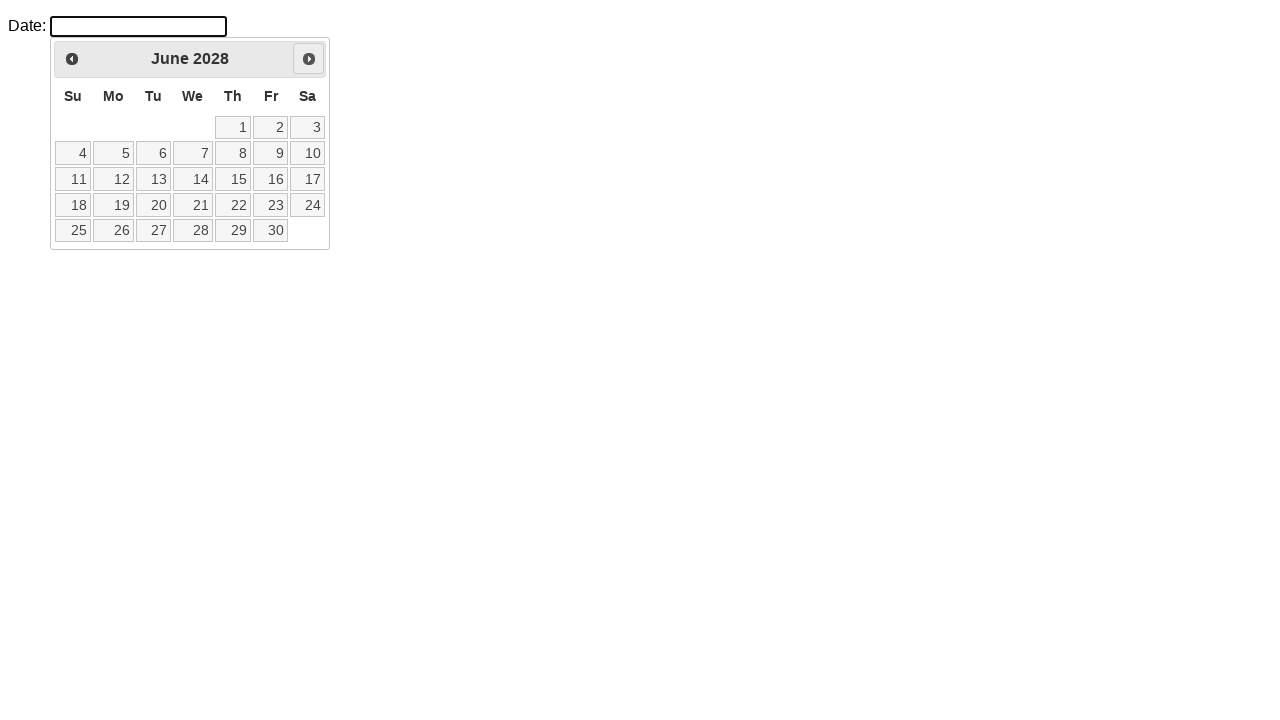

Clicked next month button to navigate forward at (309, 59) on a.ui-datepicker-next
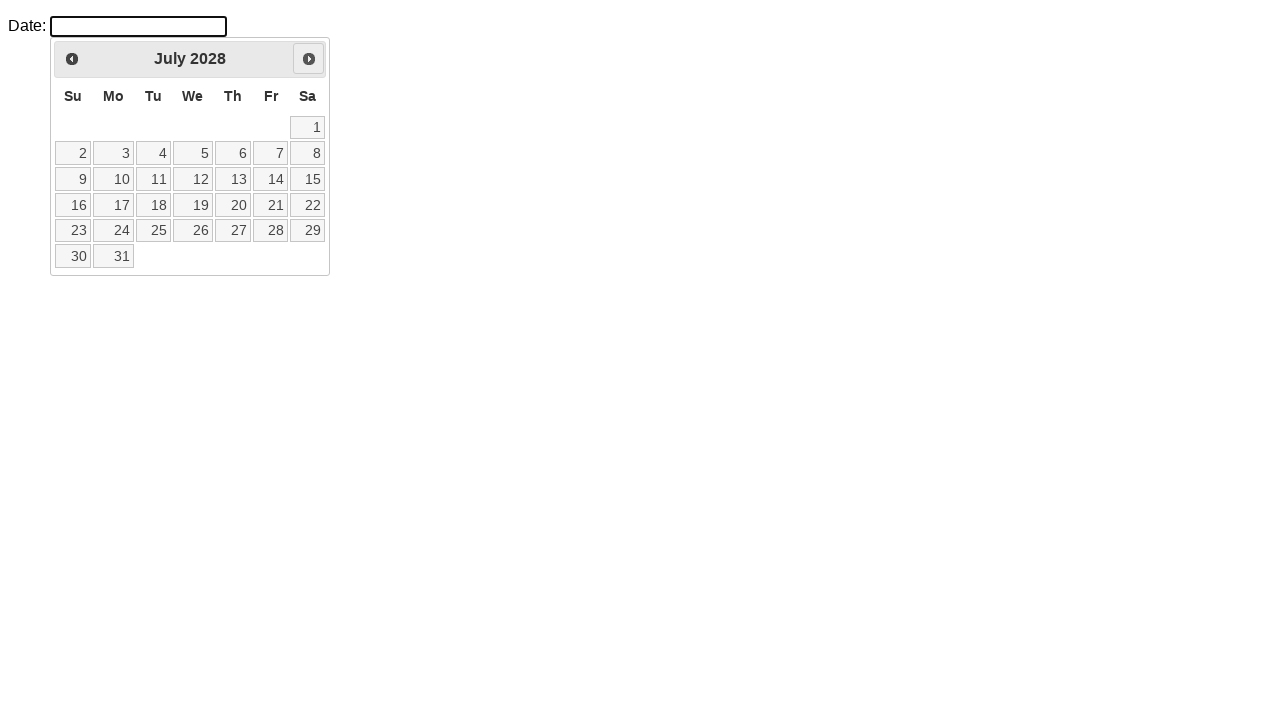

Retrieved current month from calendar
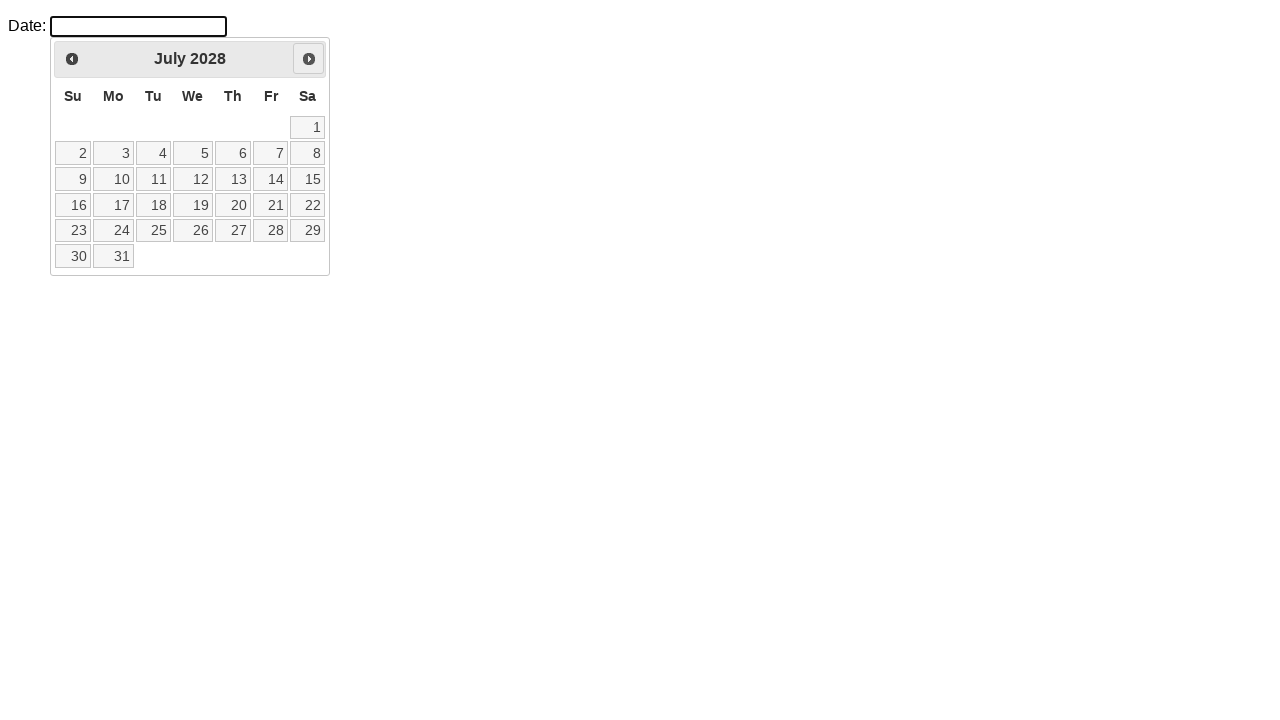

Retrieved current year from calendar
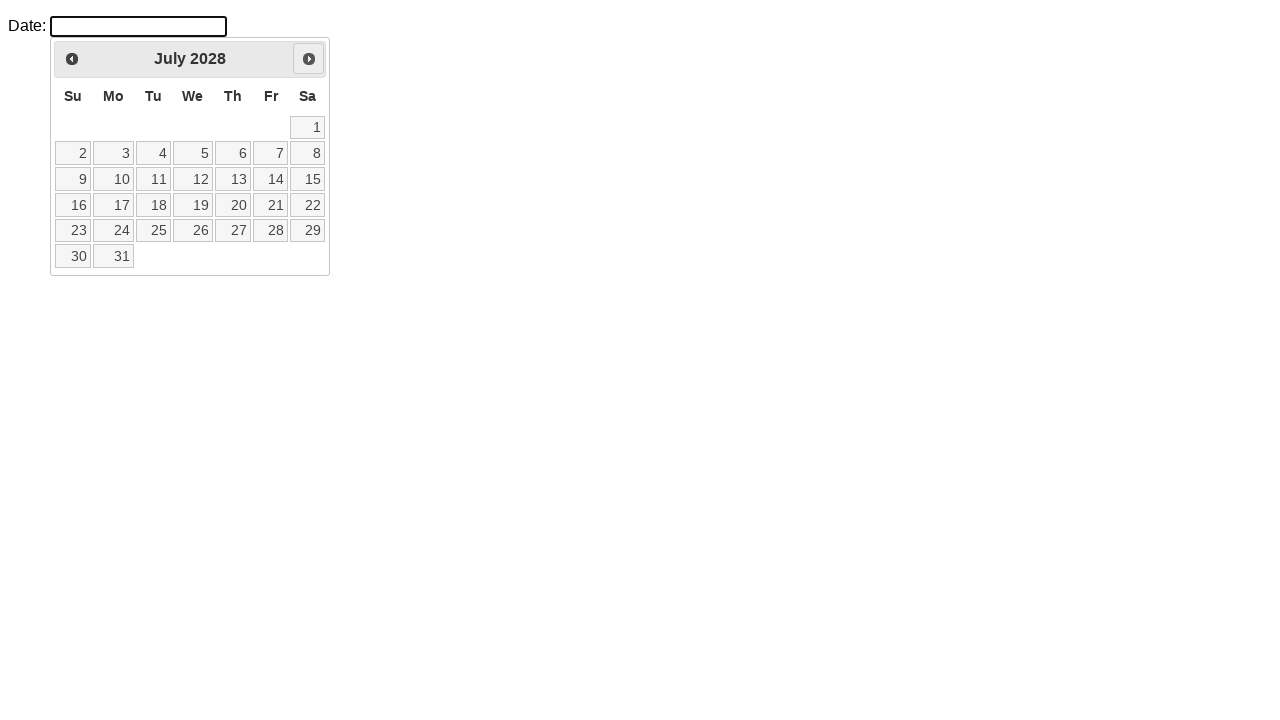

Clicked next month button to navigate forward at (309, 59) on a.ui-datepicker-next
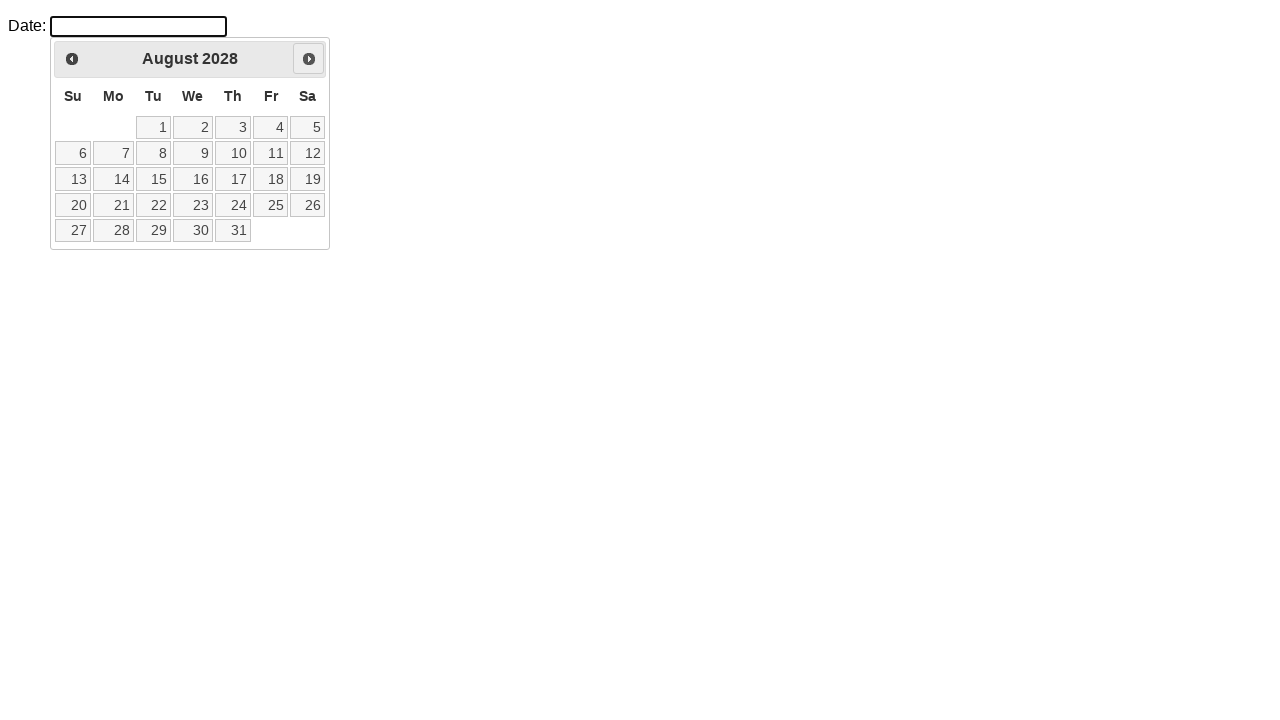

Retrieved current month from calendar
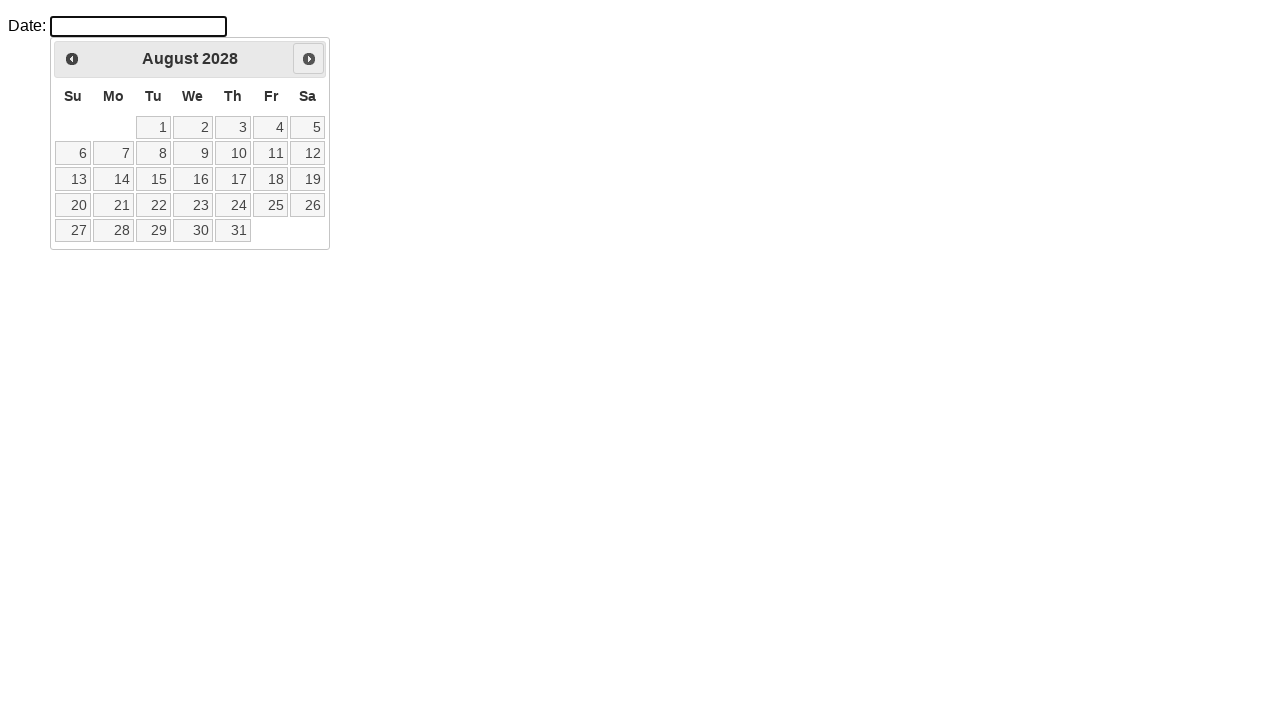

Retrieved current year from calendar
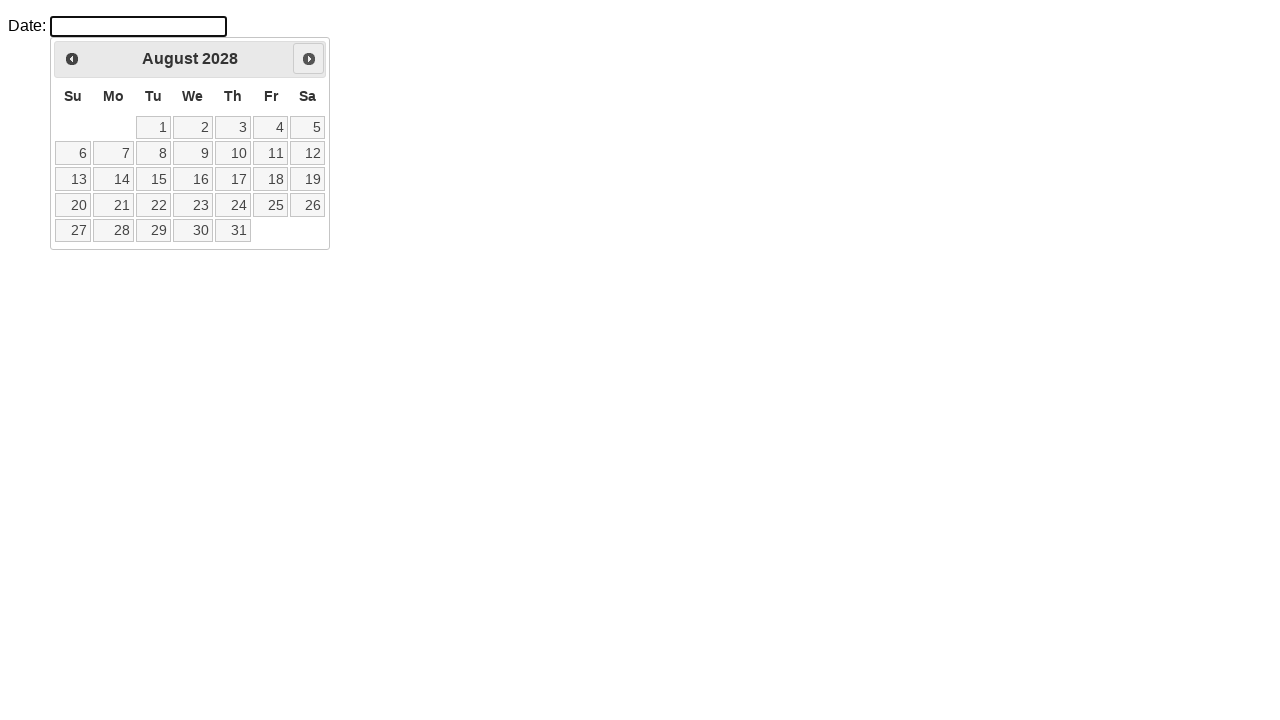

Clicked next month button to navigate forward at (309, 59) on a.ui-datepicker-next
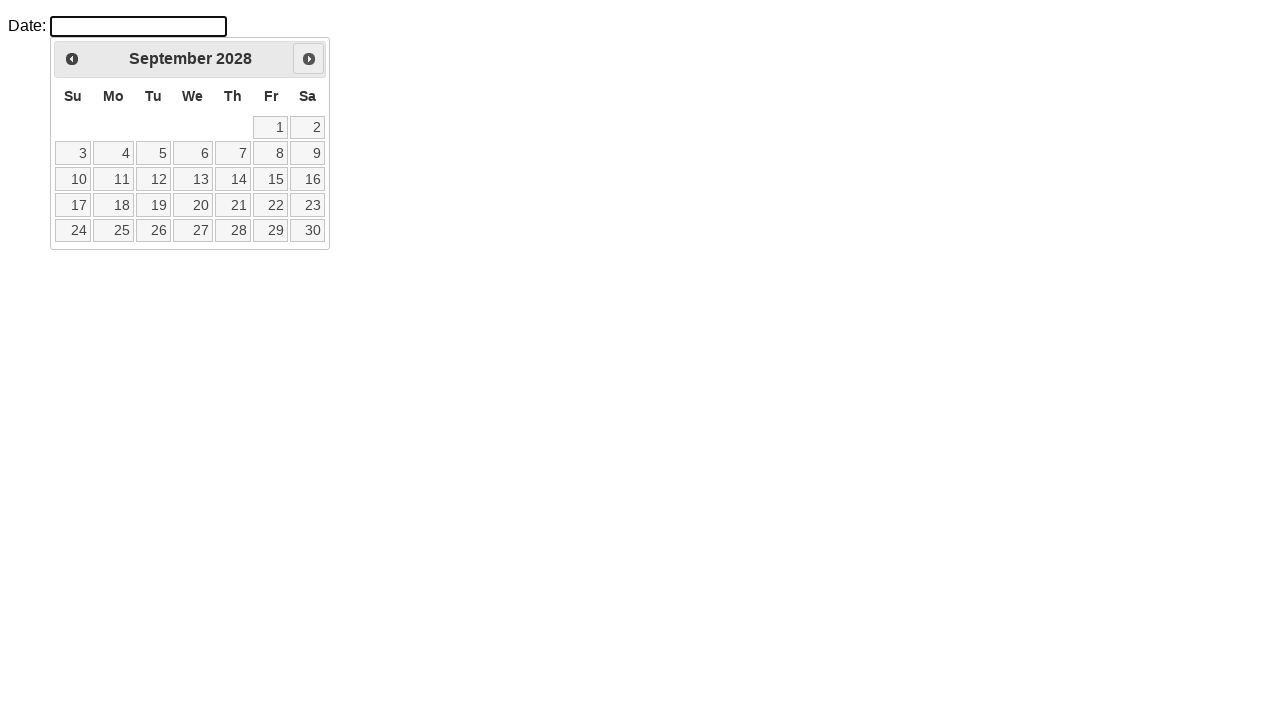

Retrieved current month from calendar
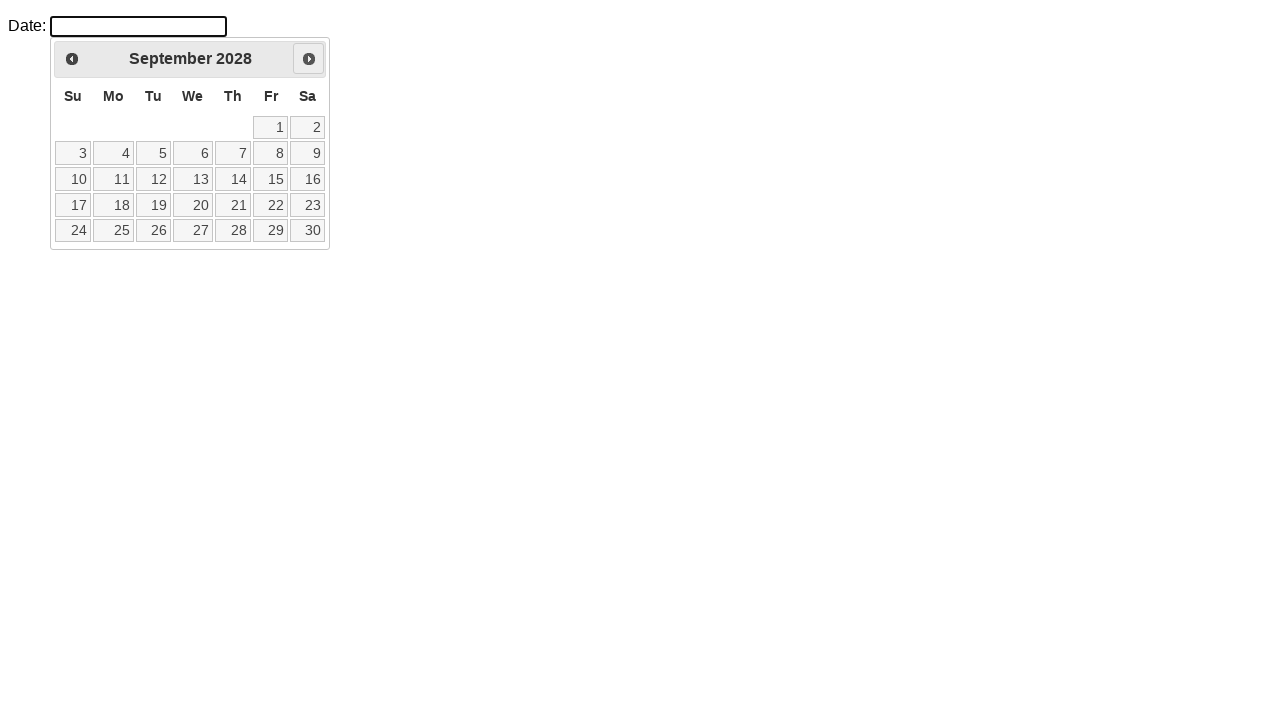

Retrieved current year from calendar
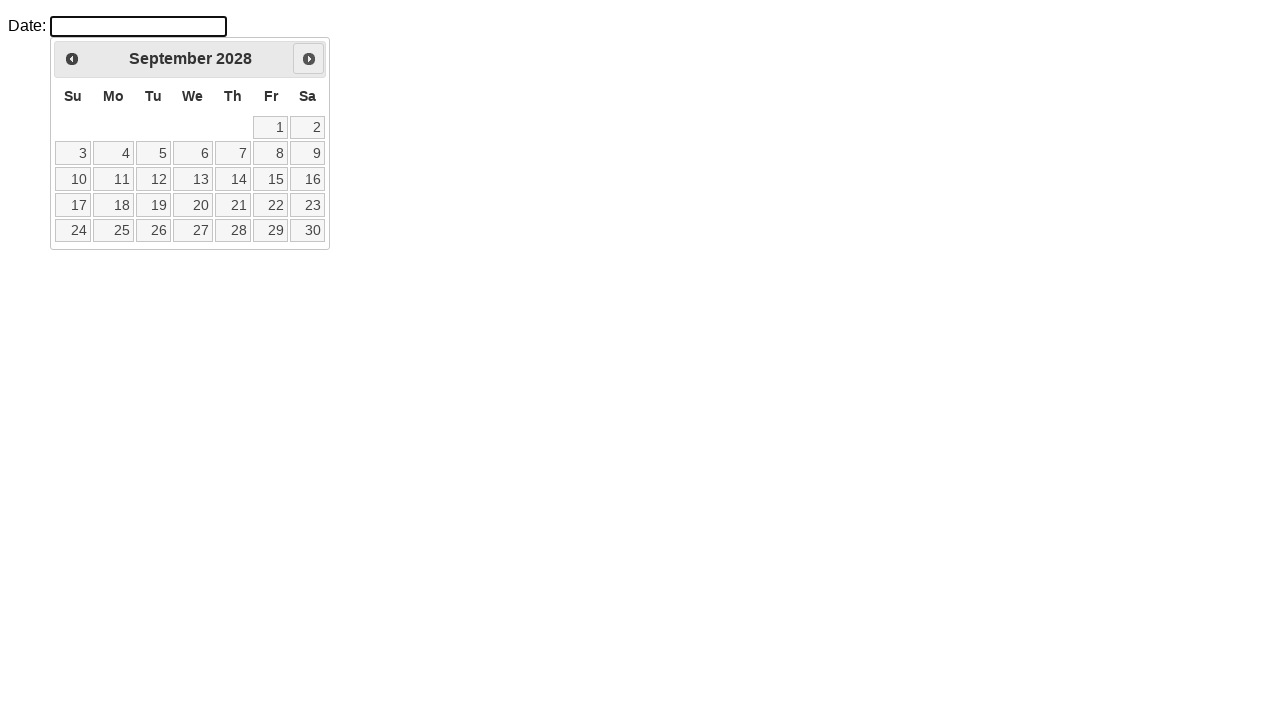

Clicked next month button to navigate forward at (309, 59) on a.ui-datepicker-next
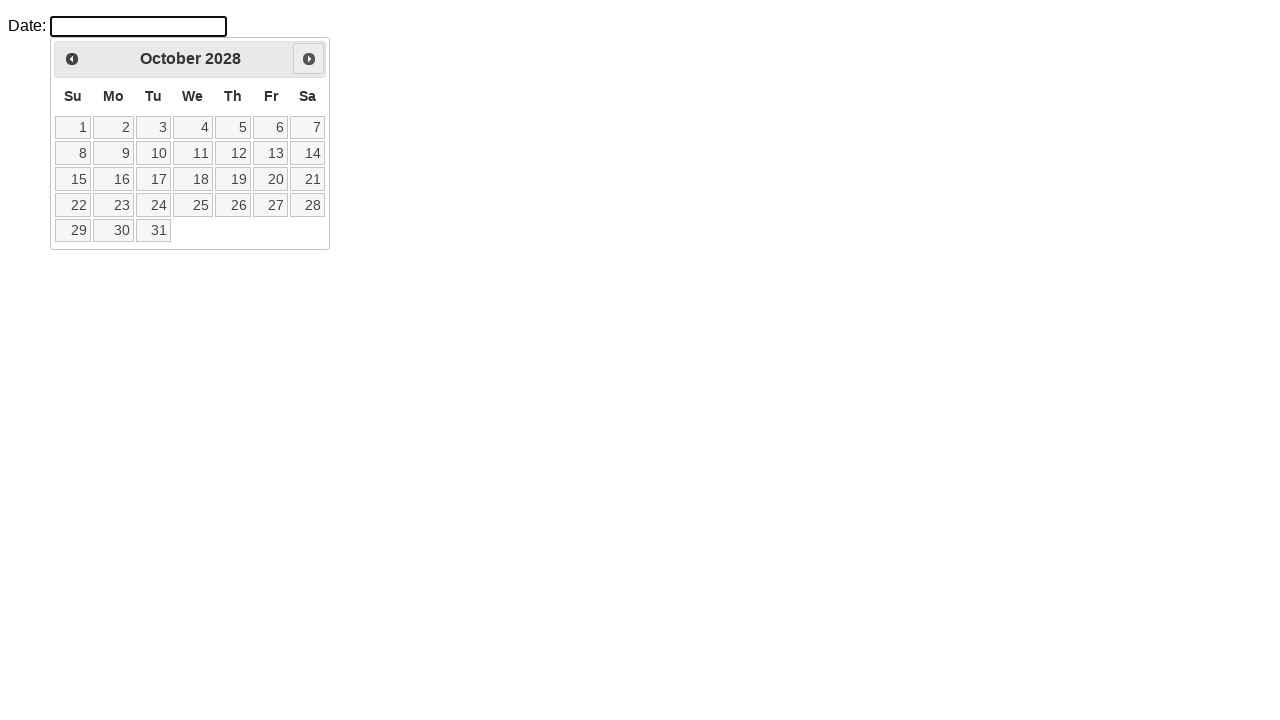

Retrieved current month from calendar
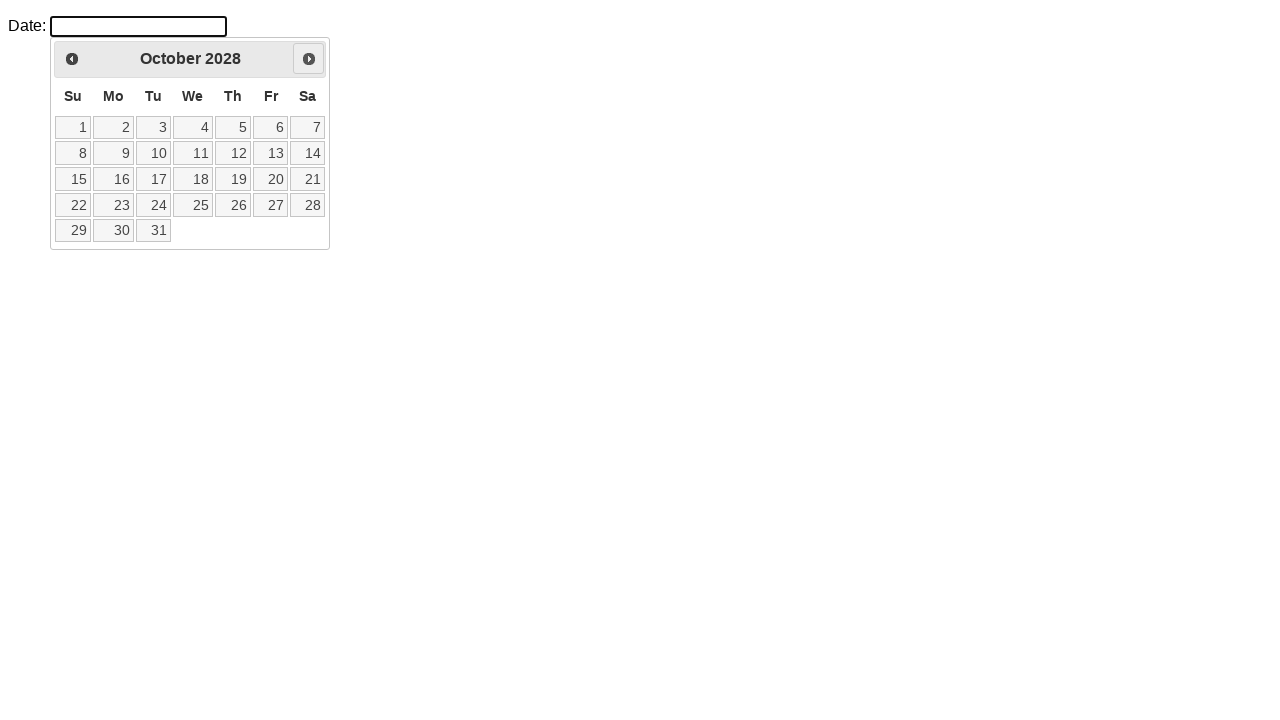

Retrieved current year from calendar
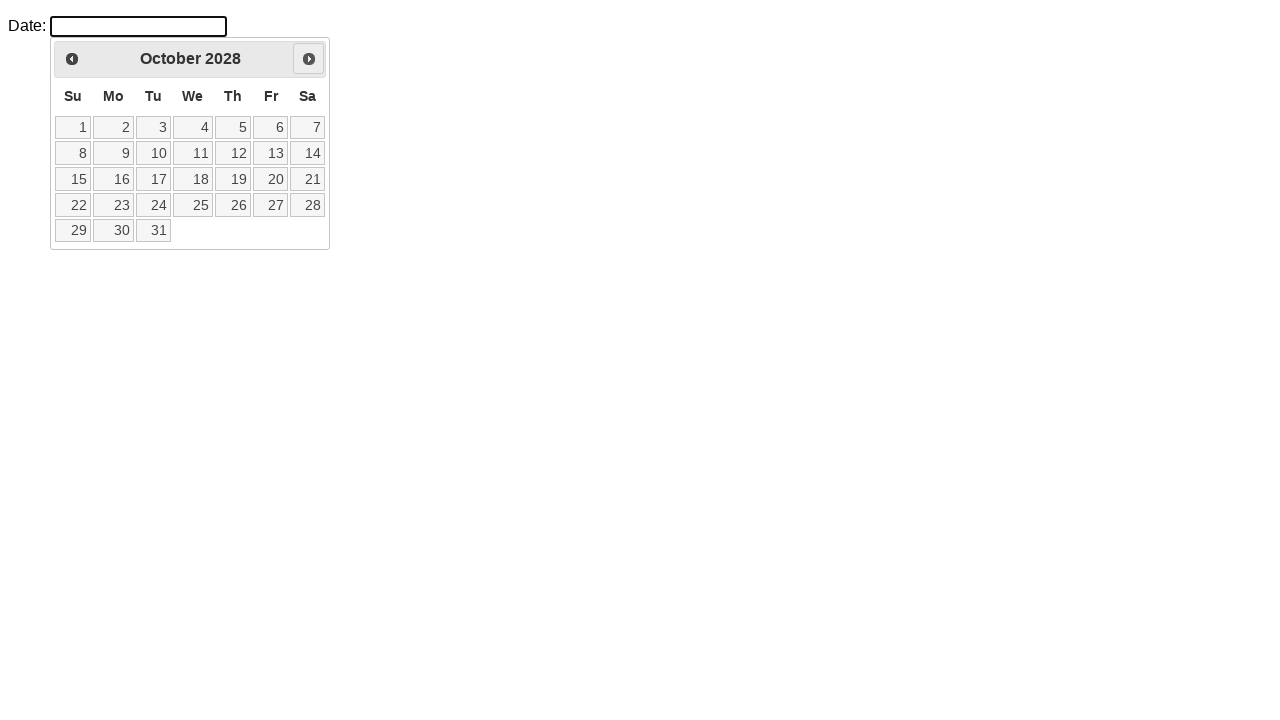

Clicked next month button to navigate forward at (309, 59) on a.ui-datepicker-next
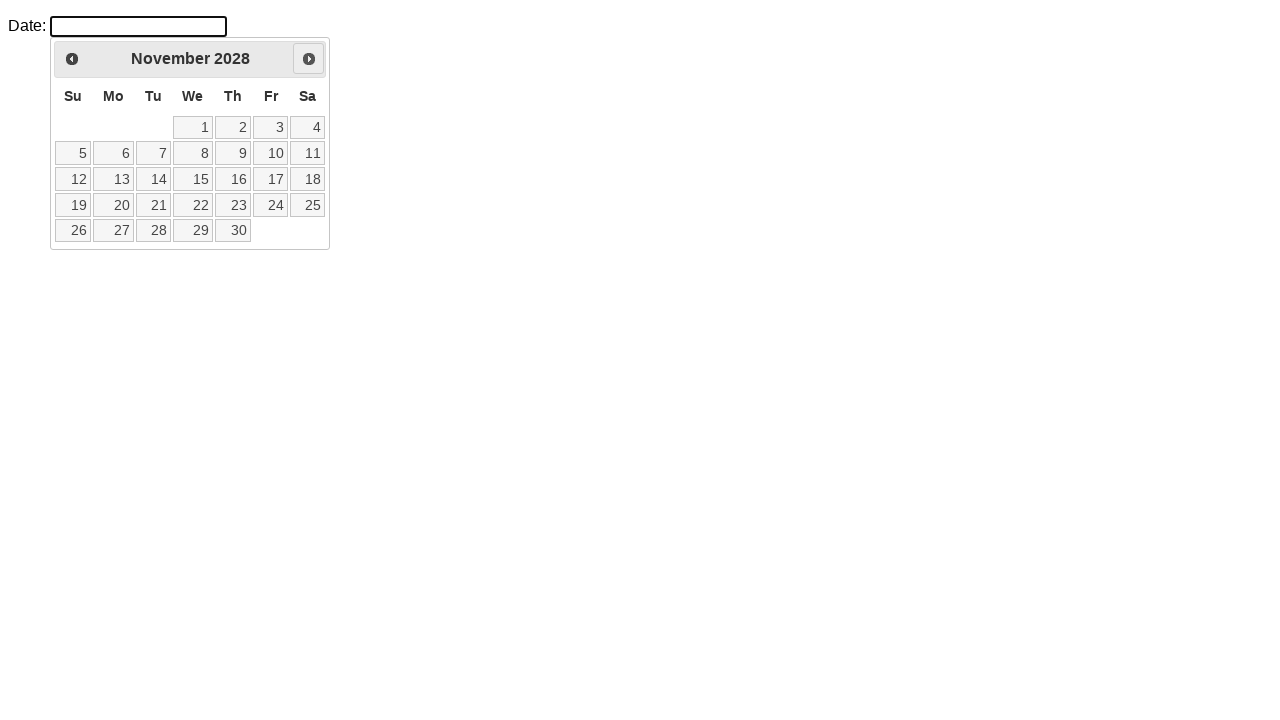

Retrieved current month from calendar
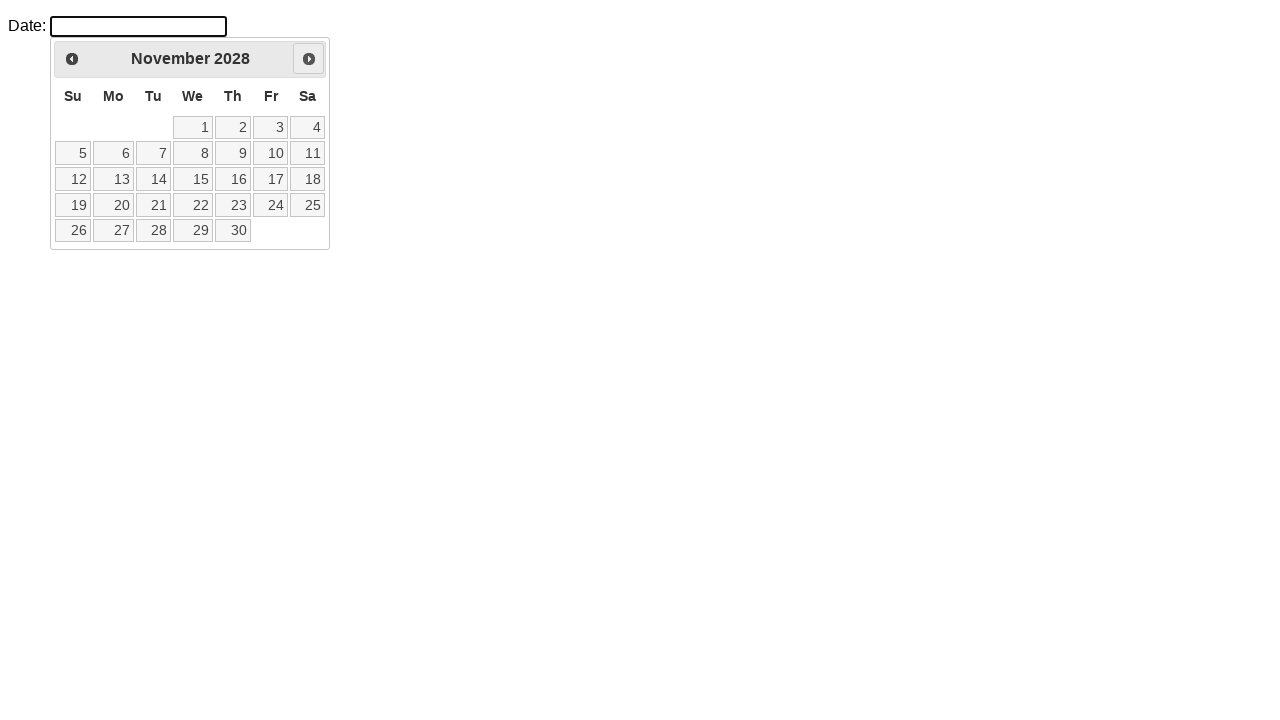

Retrieved current year from calendar
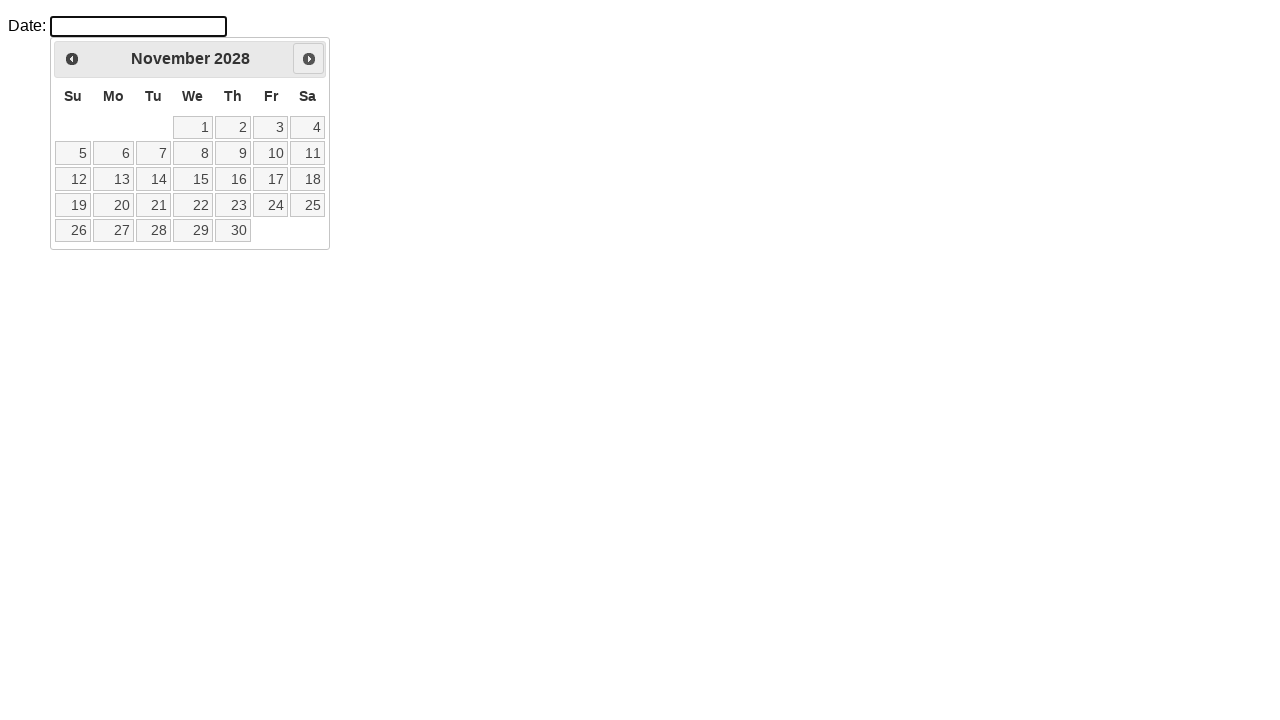

Clicked next month button to navigate forward at (309, 59) on a.ui-datepicker-next
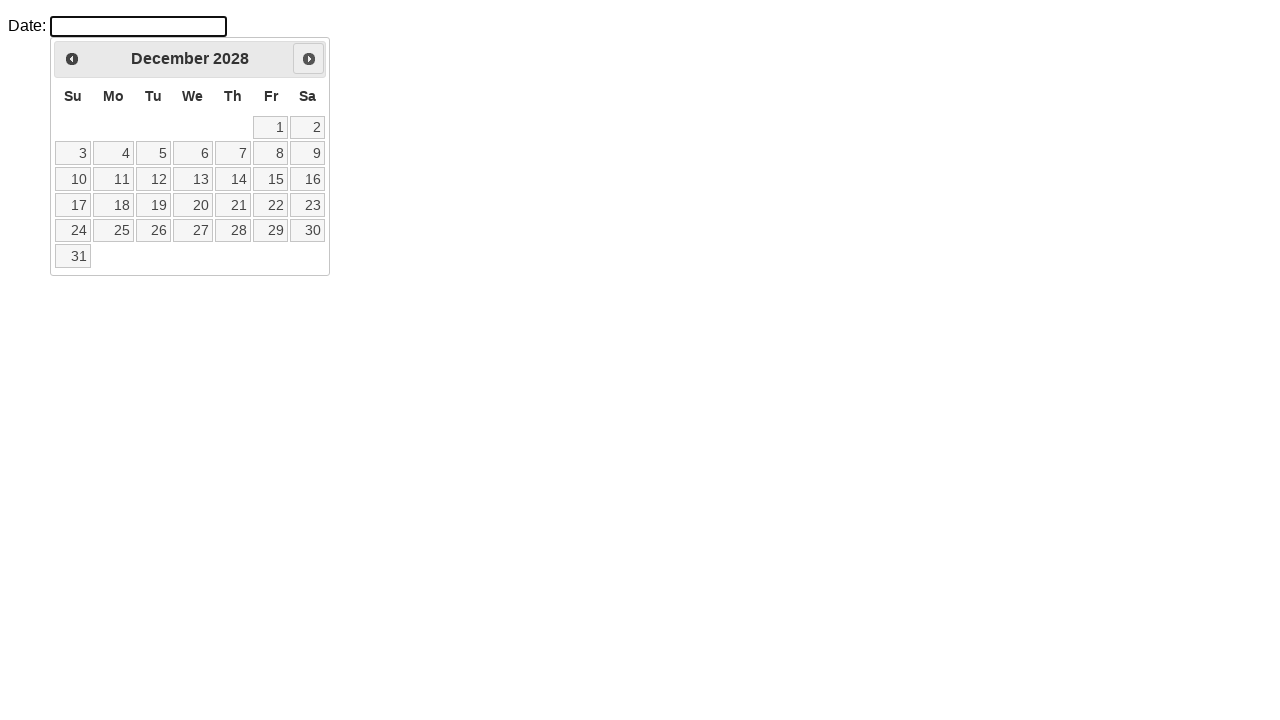

Retrieved current month from calendar
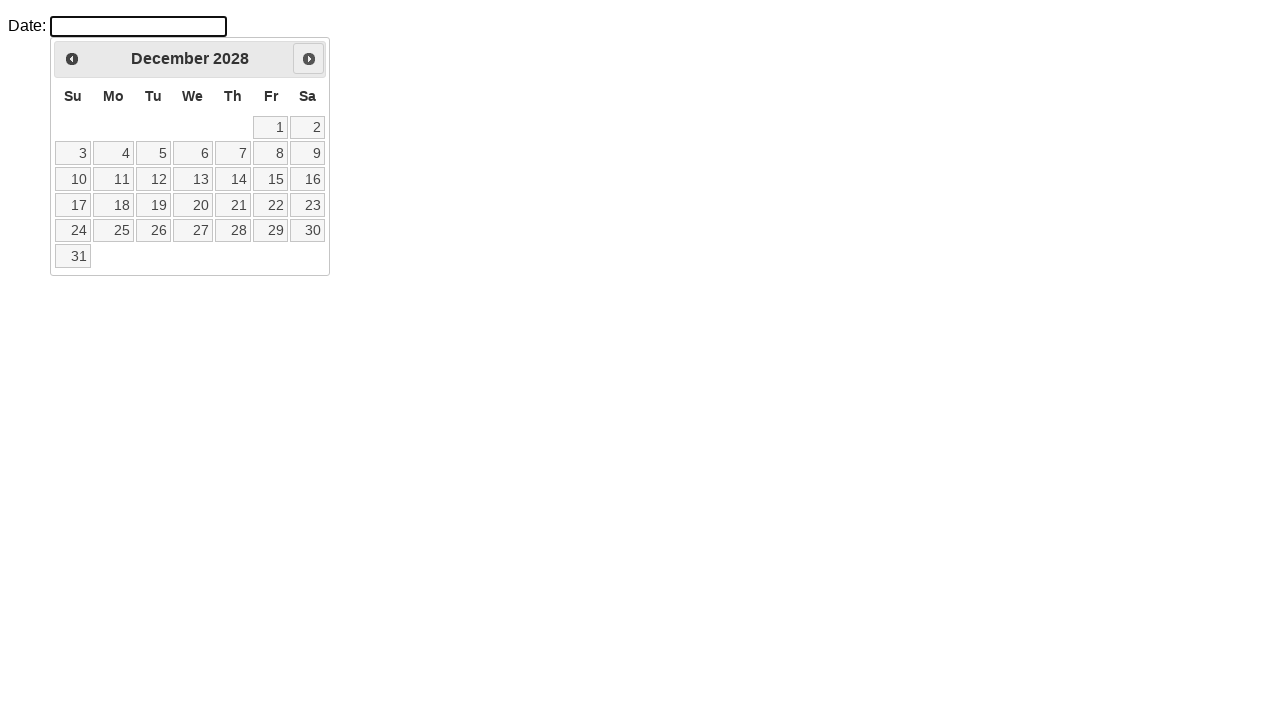

Retrieved current year from calendar
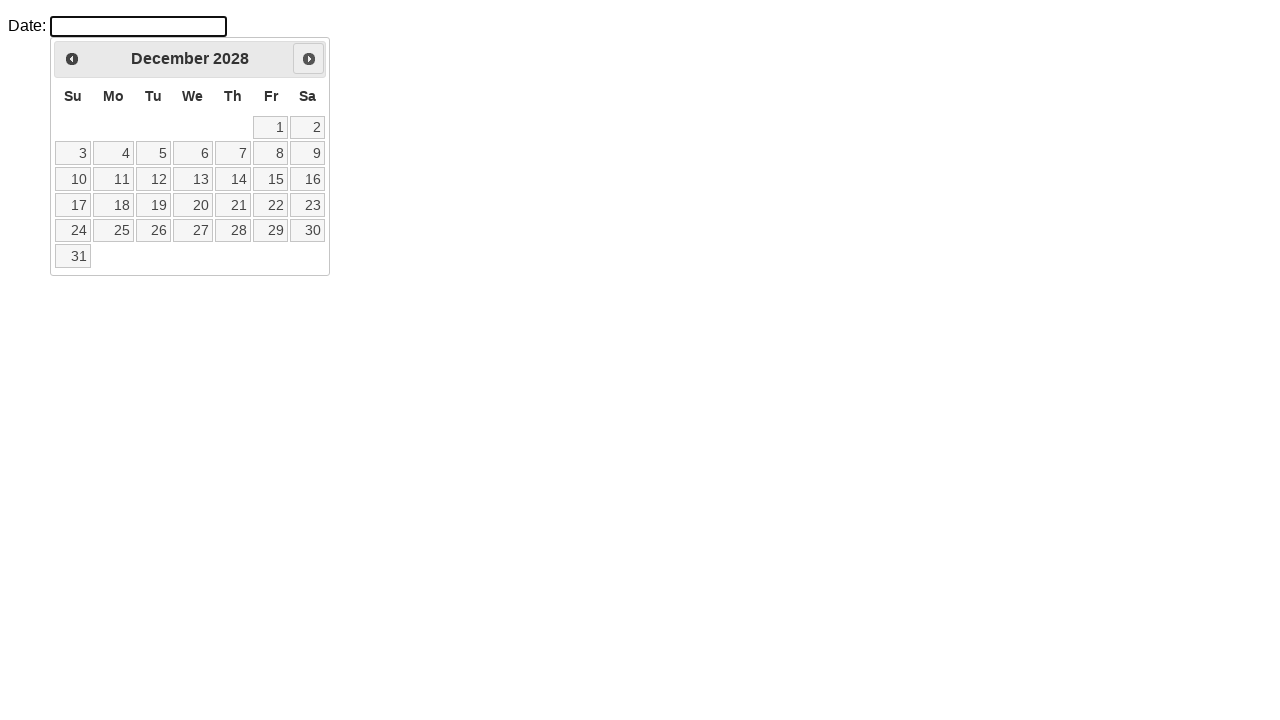

Clicked next month button to navigate forward at (309, 59) on a.ui-datepicker-next
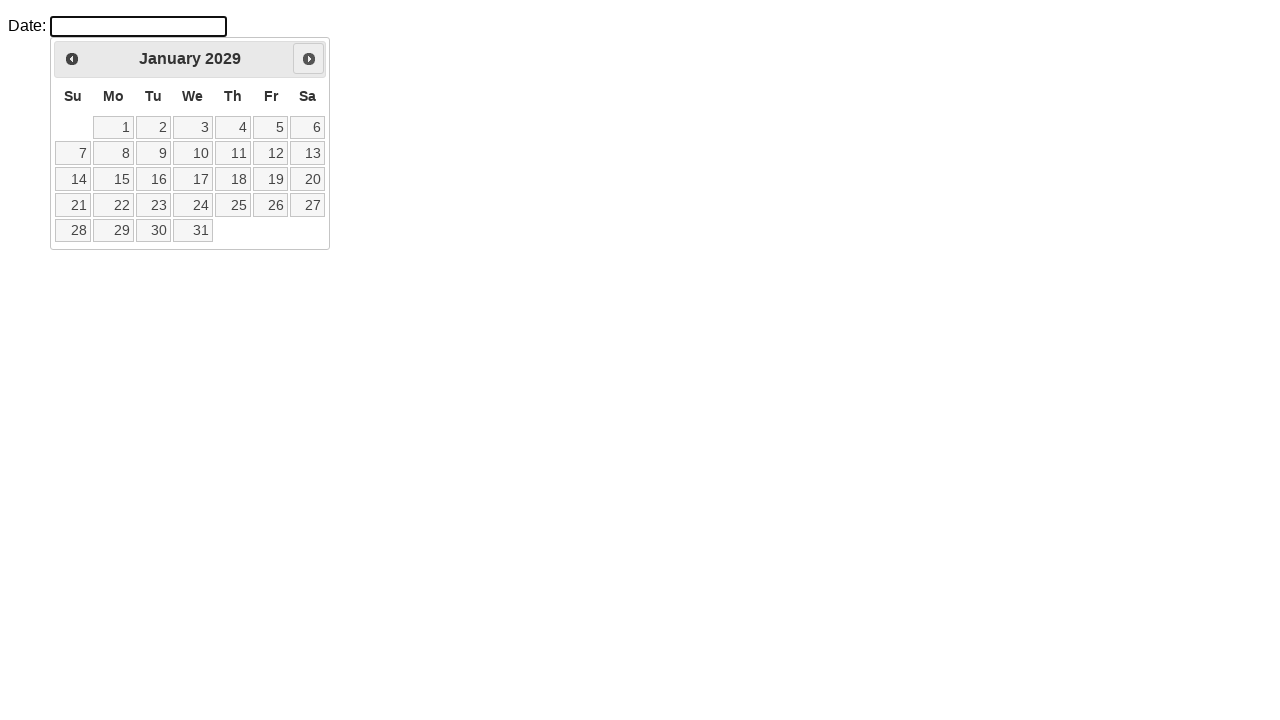

Retrieved current month from calendar
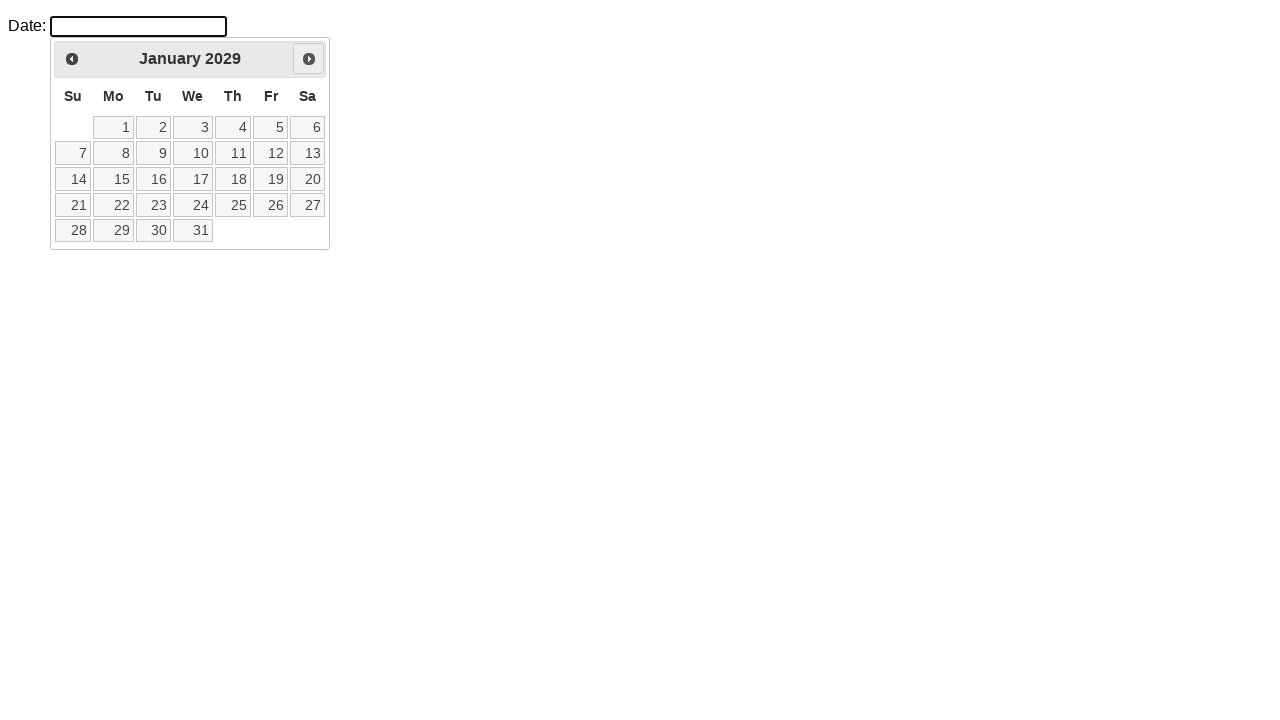

Retrieved current year from calendar
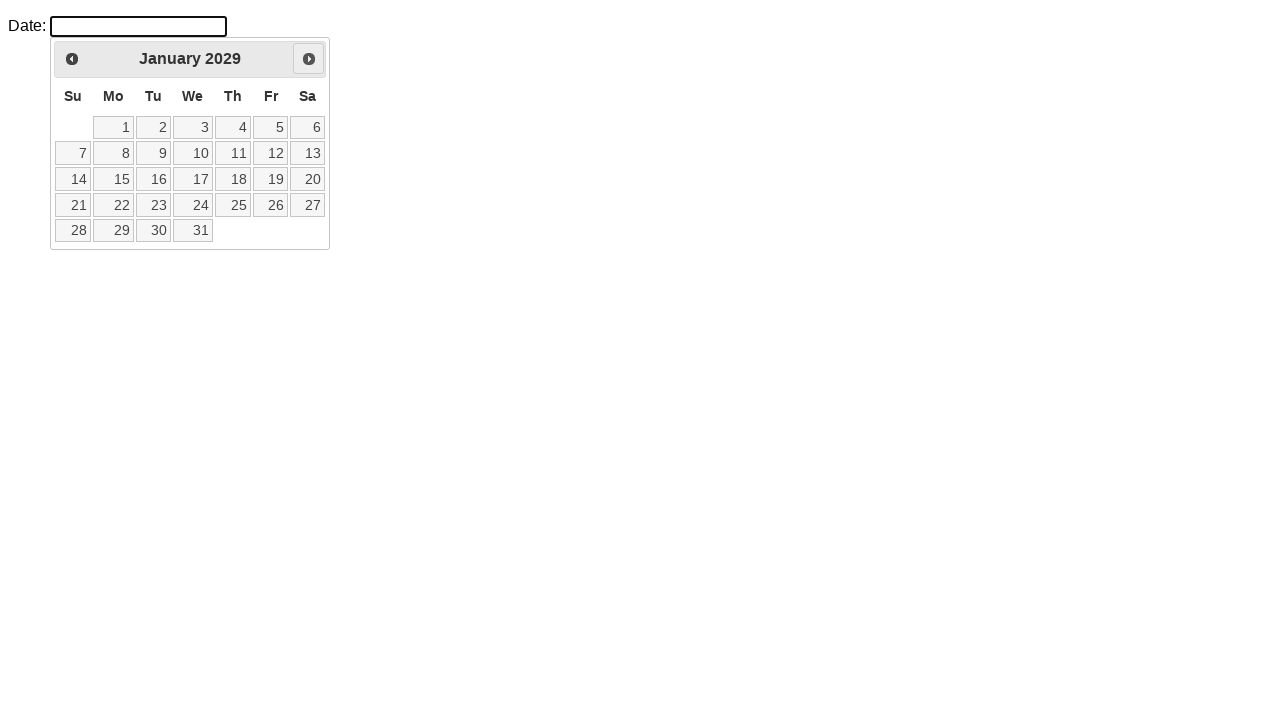

Clicked next month button to navigate forward at (309, 59) on a.ui-datepicker-next
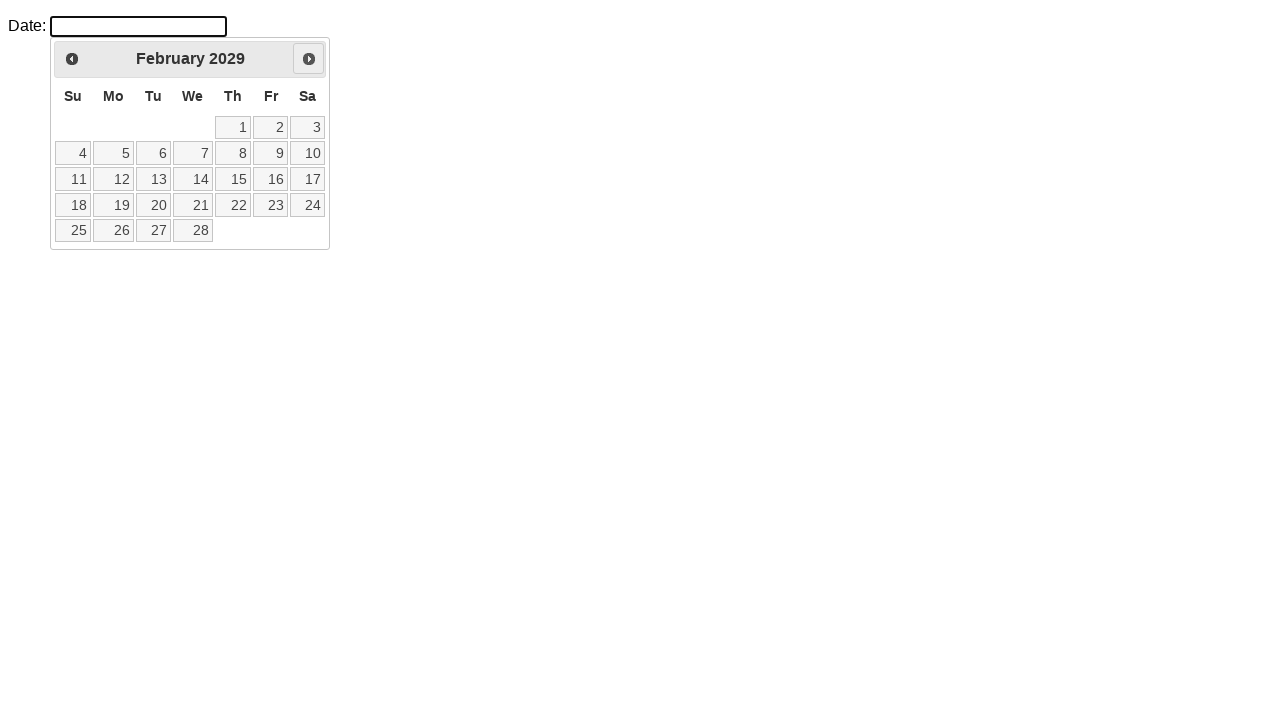

Retrieved current month from calendar
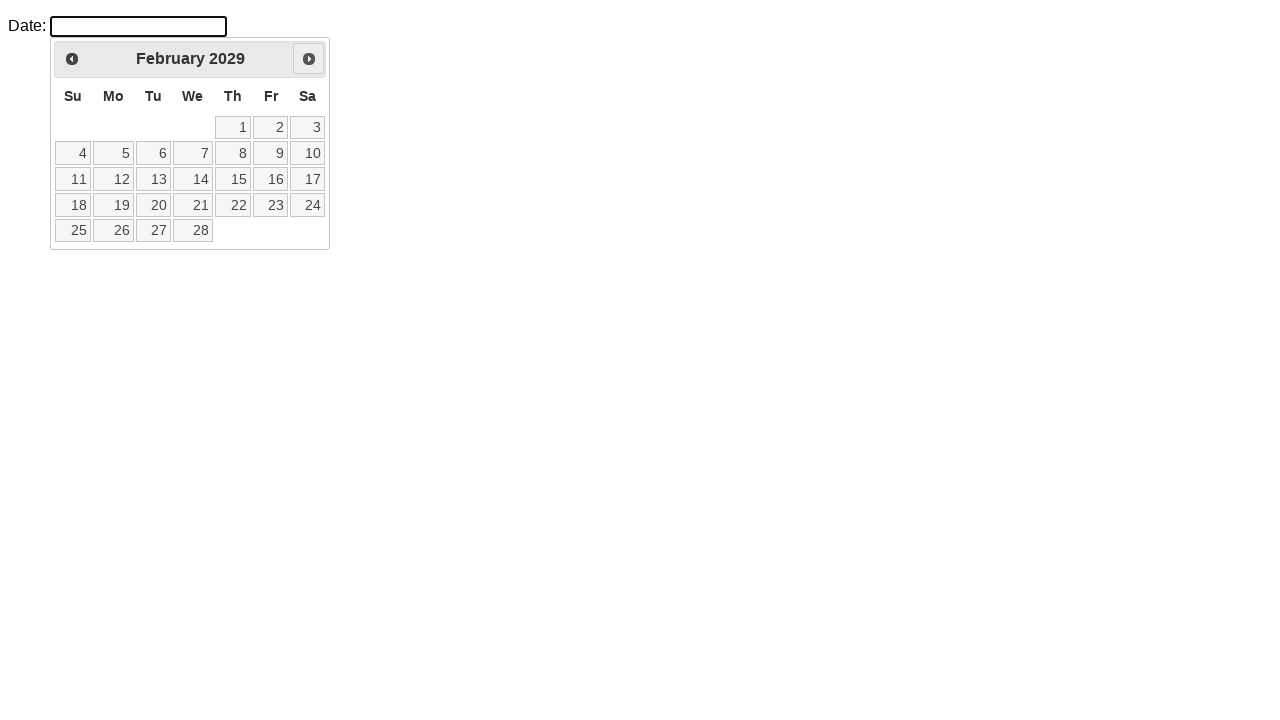

Retrieved current year from calendar
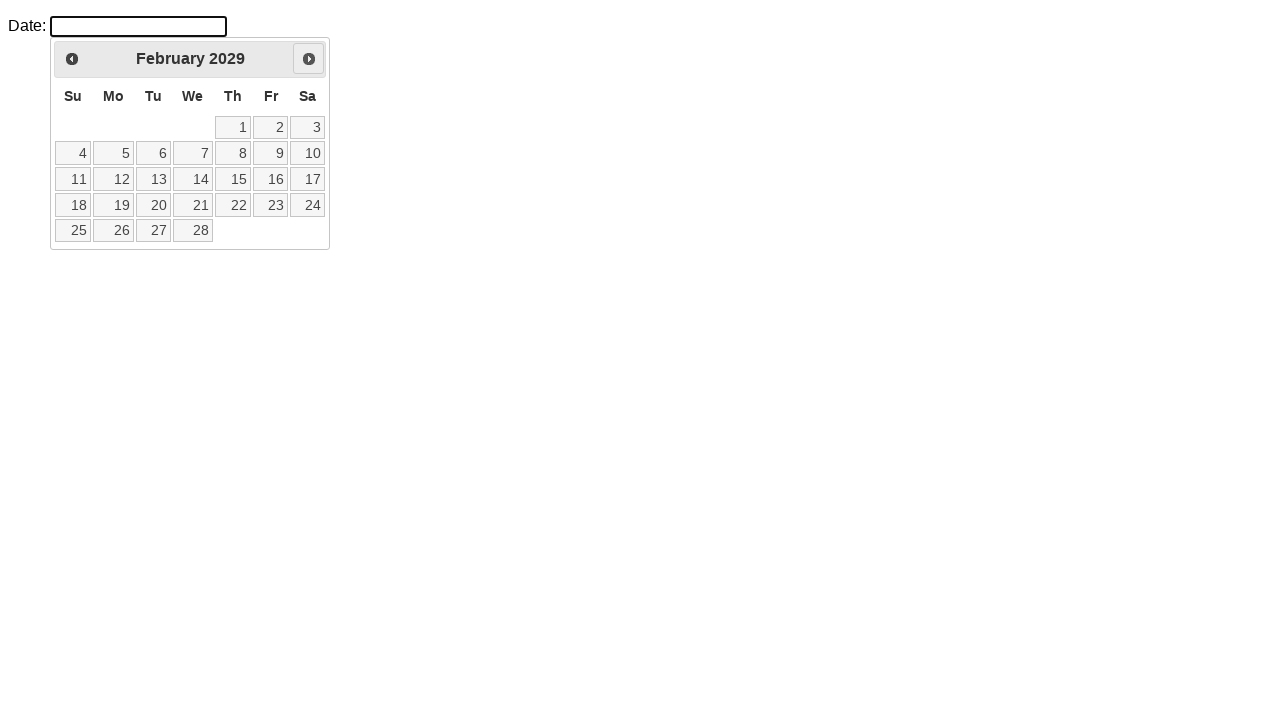

Clicked next month button to navigate forward at (309, 59) on a.ui-datepicker-next
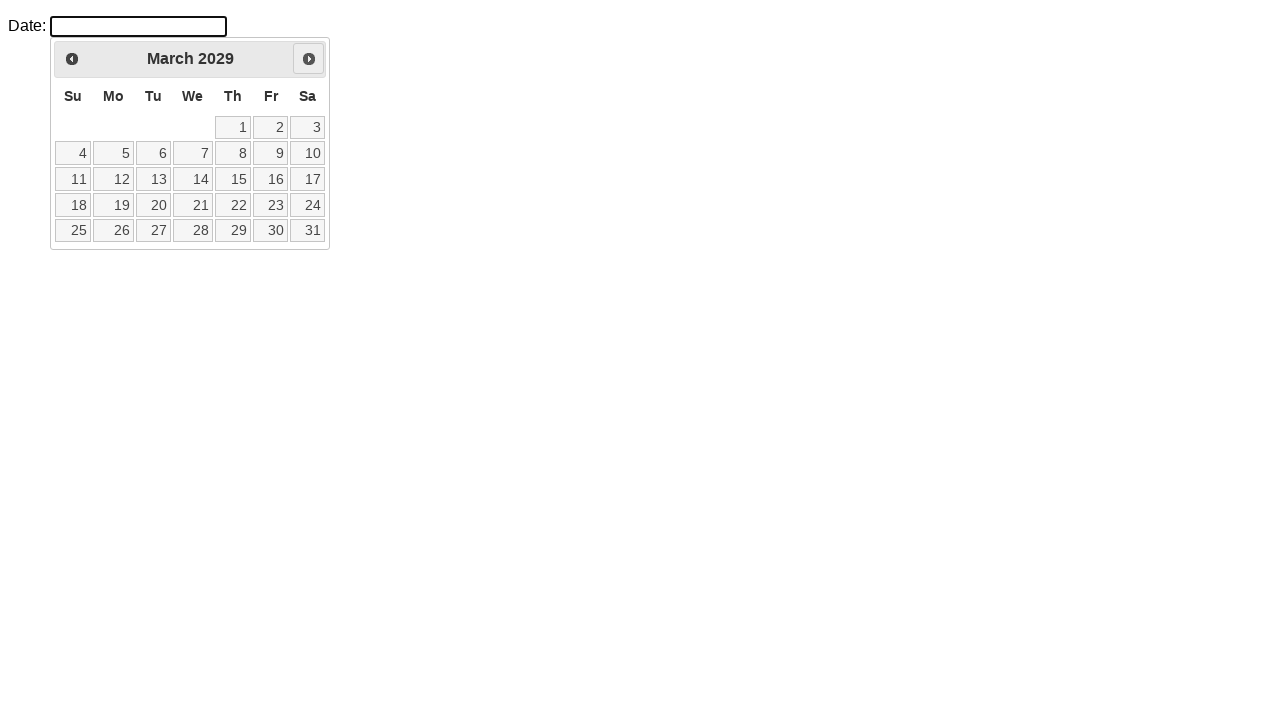

Retrieved current month from calendar
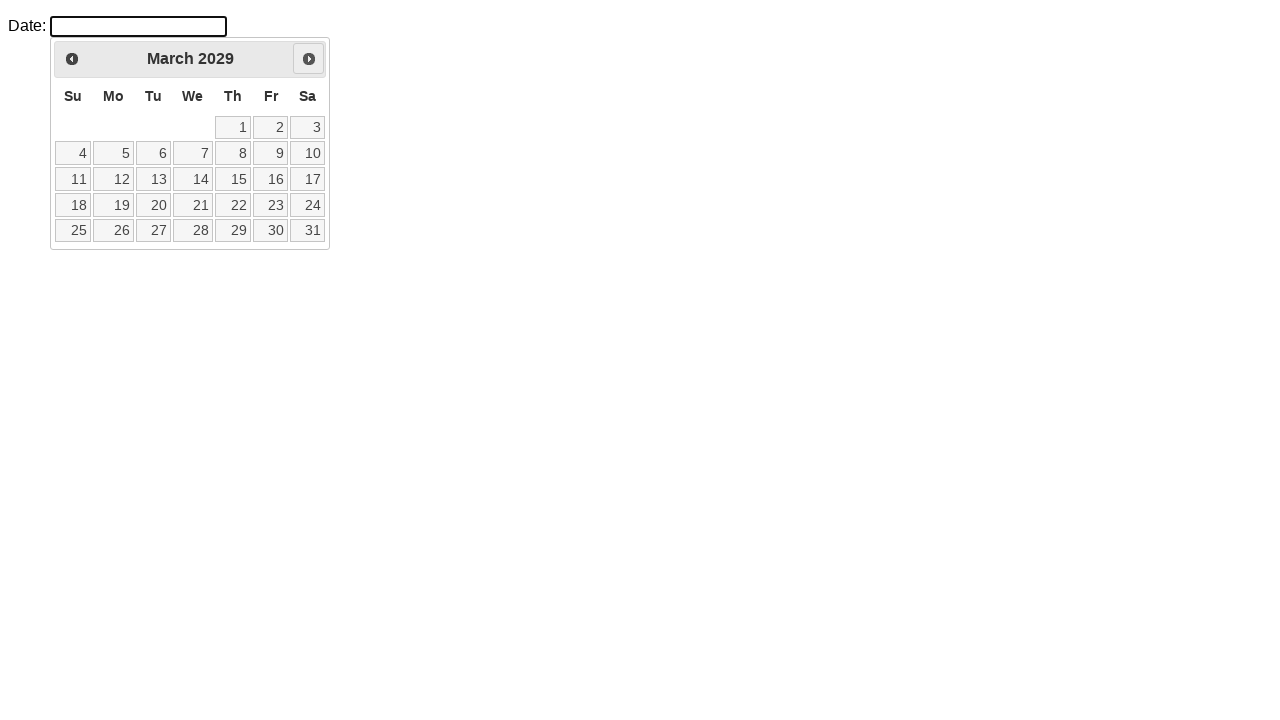

Retrieved current year from calendar
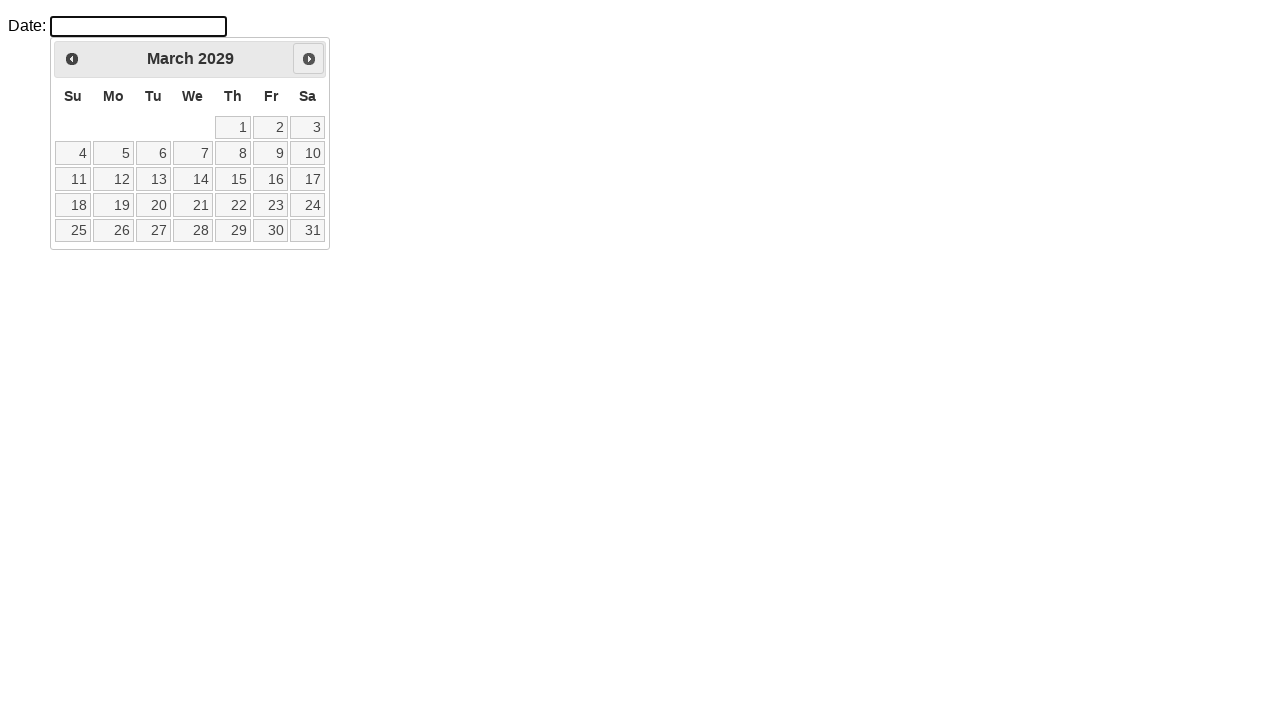

Target date (March 2029) reached
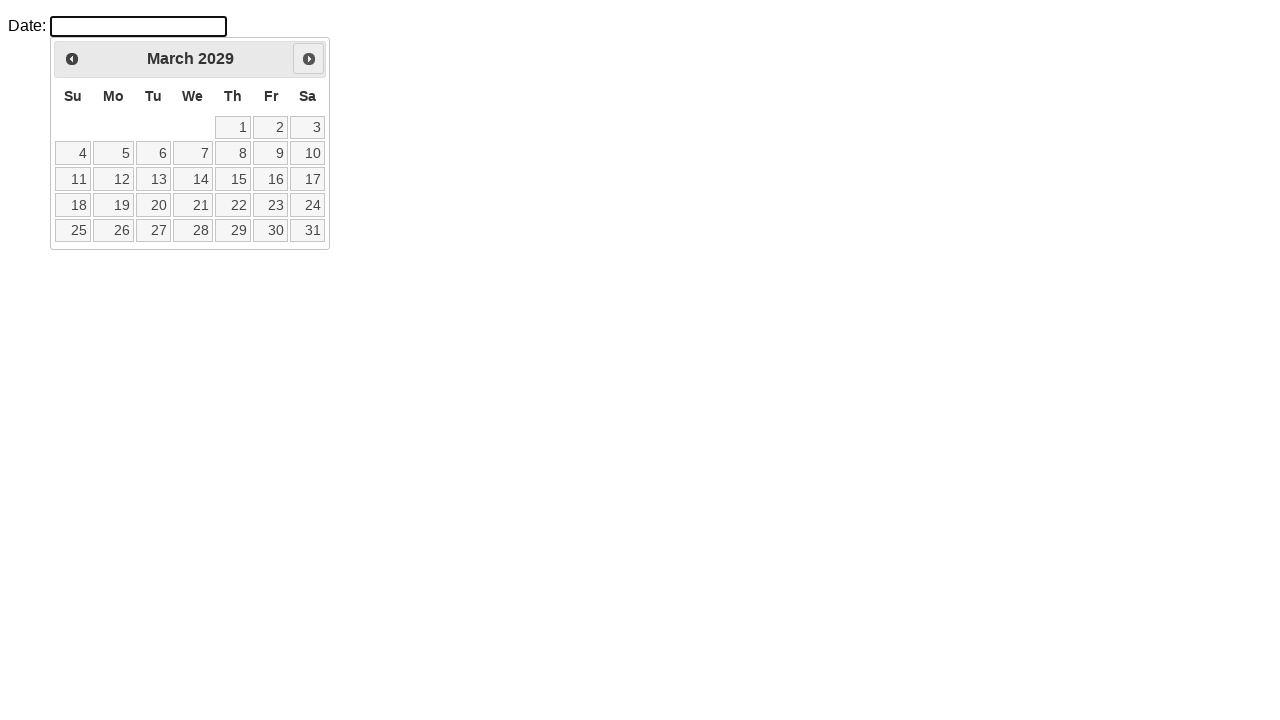

Selected the 12th day from calendar at (114, 179) on a:text('12')
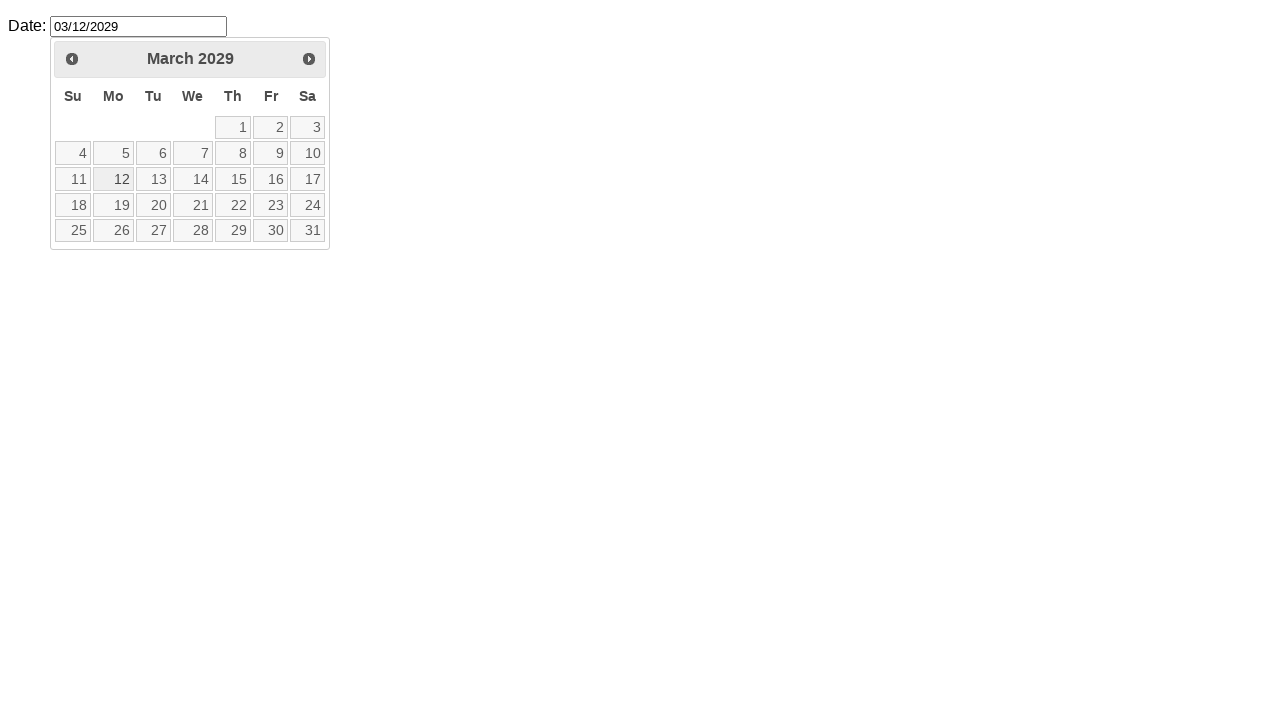

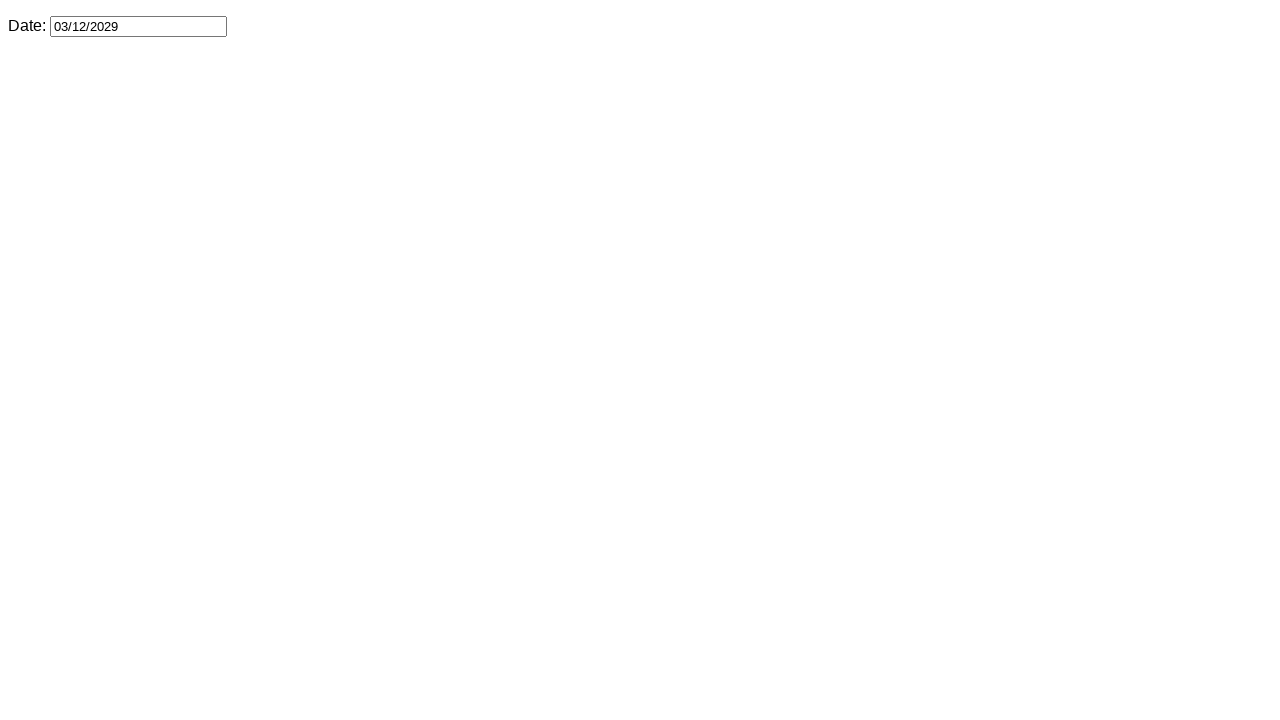